Tests playing the slot machine game to achieve a third win

Starting URL: https://one-hand-bandit.vercel.app/

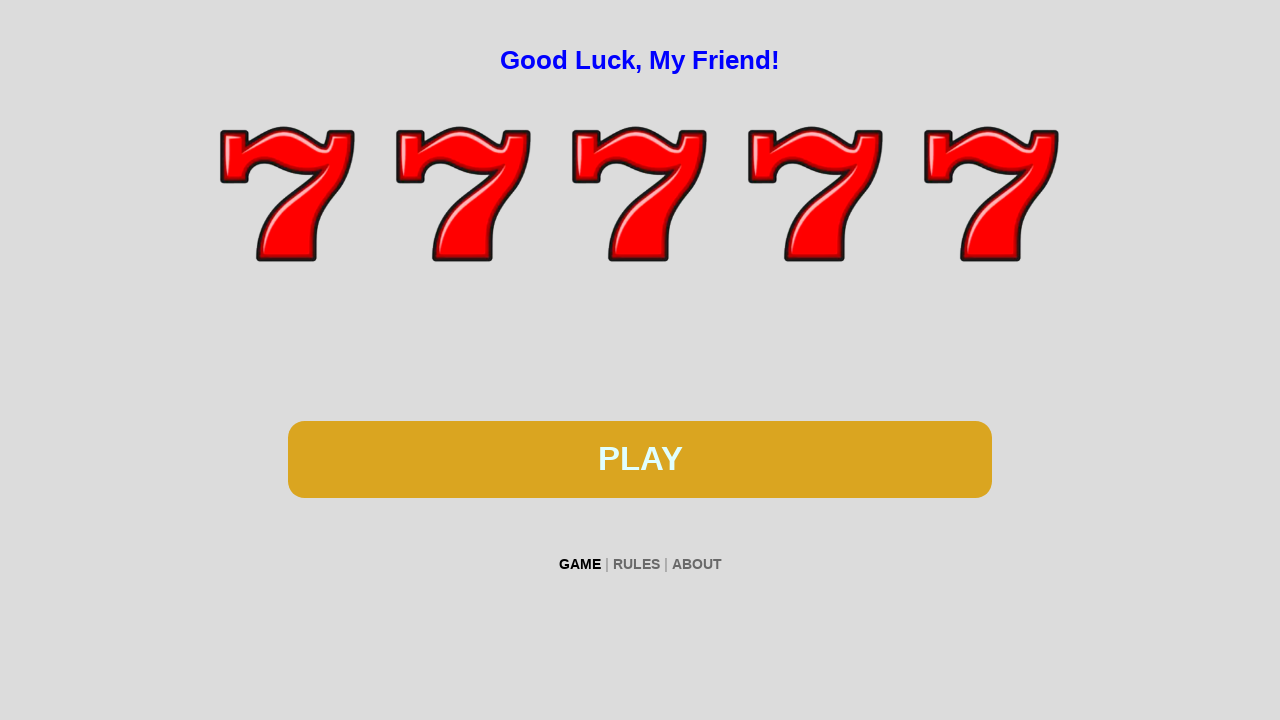

Clicked play button to start first game at (640, 459) on #btn
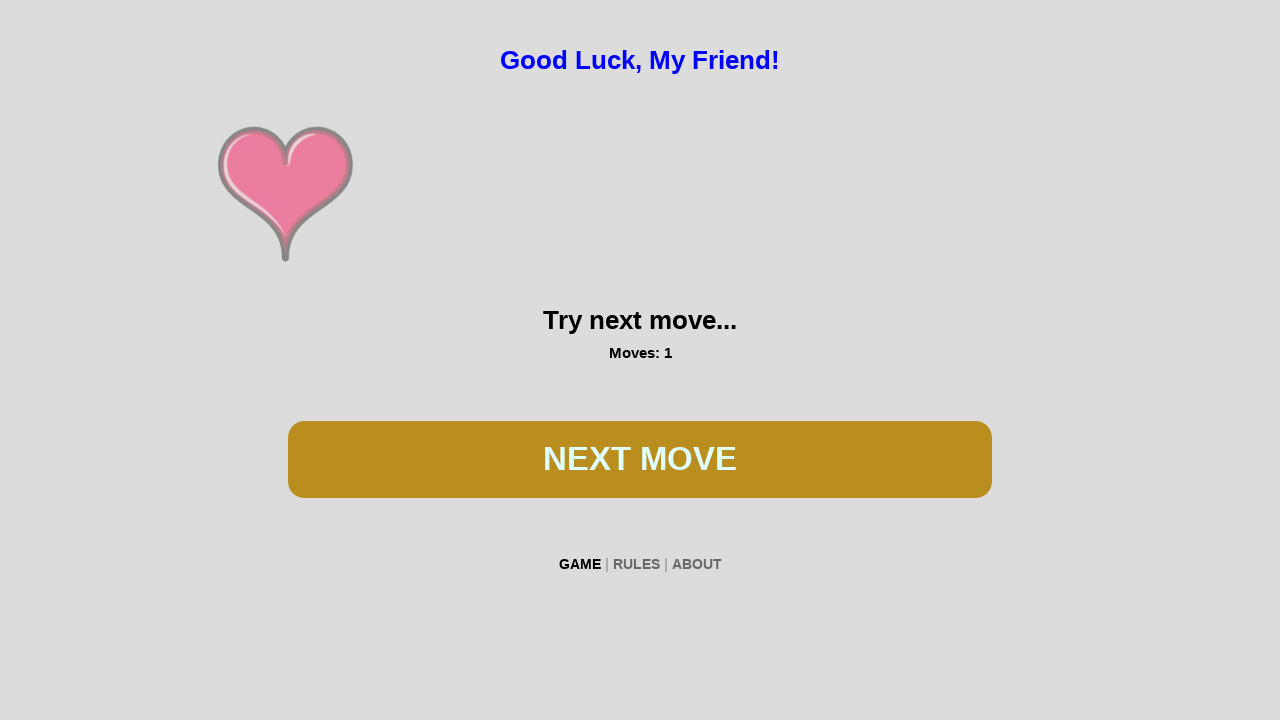

Clicked play button during first game attempt at (640, 459) on #btn
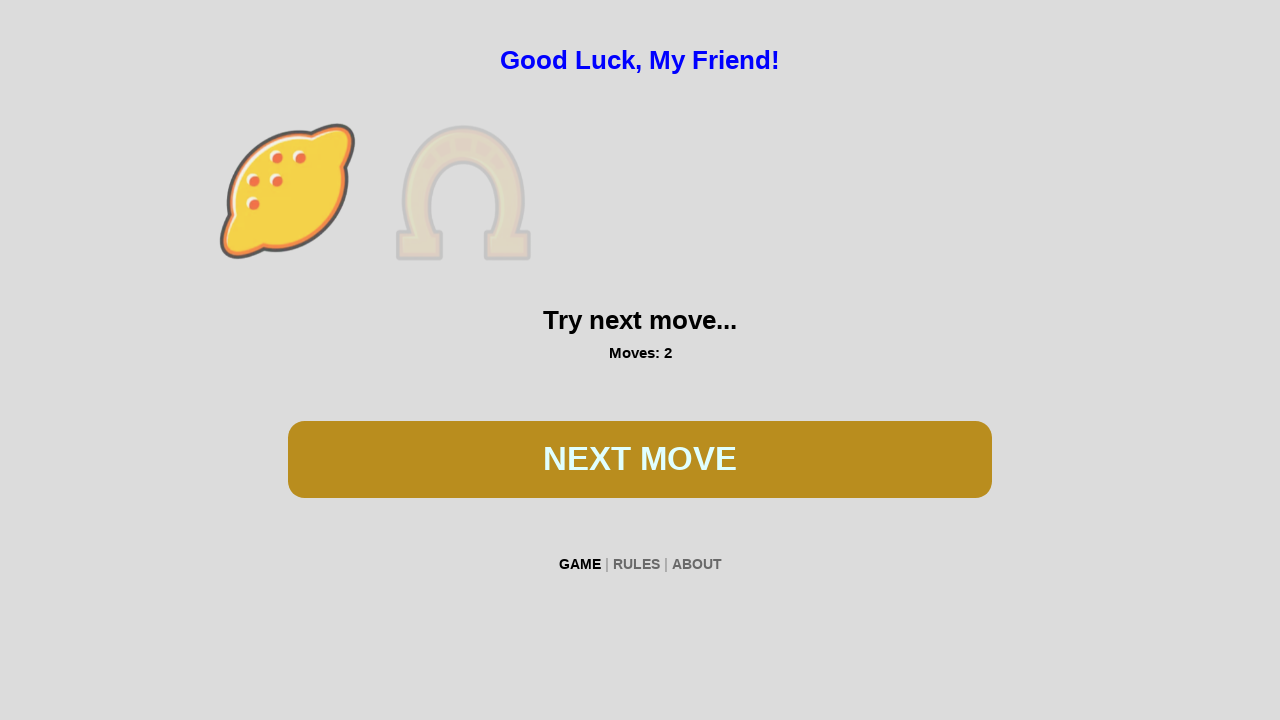

Waited 200ms for reels to spin
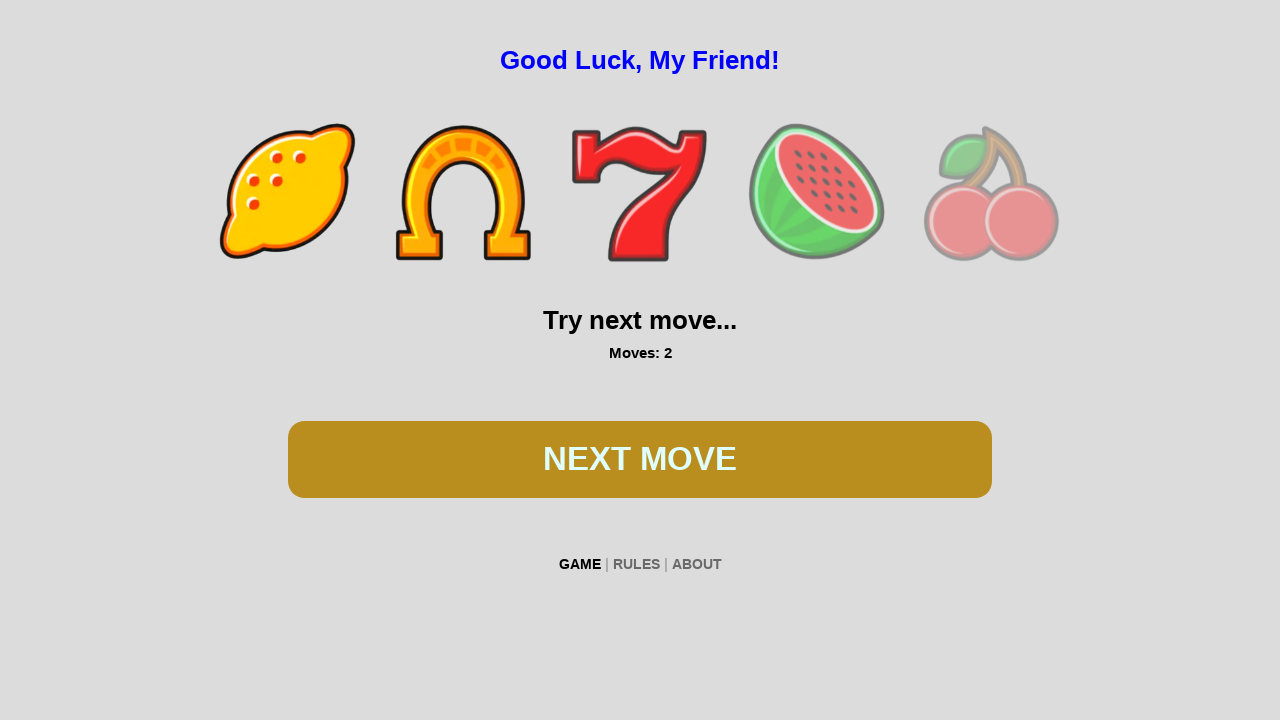

Clicked play button during first game attempt at (640, 459) on #btn
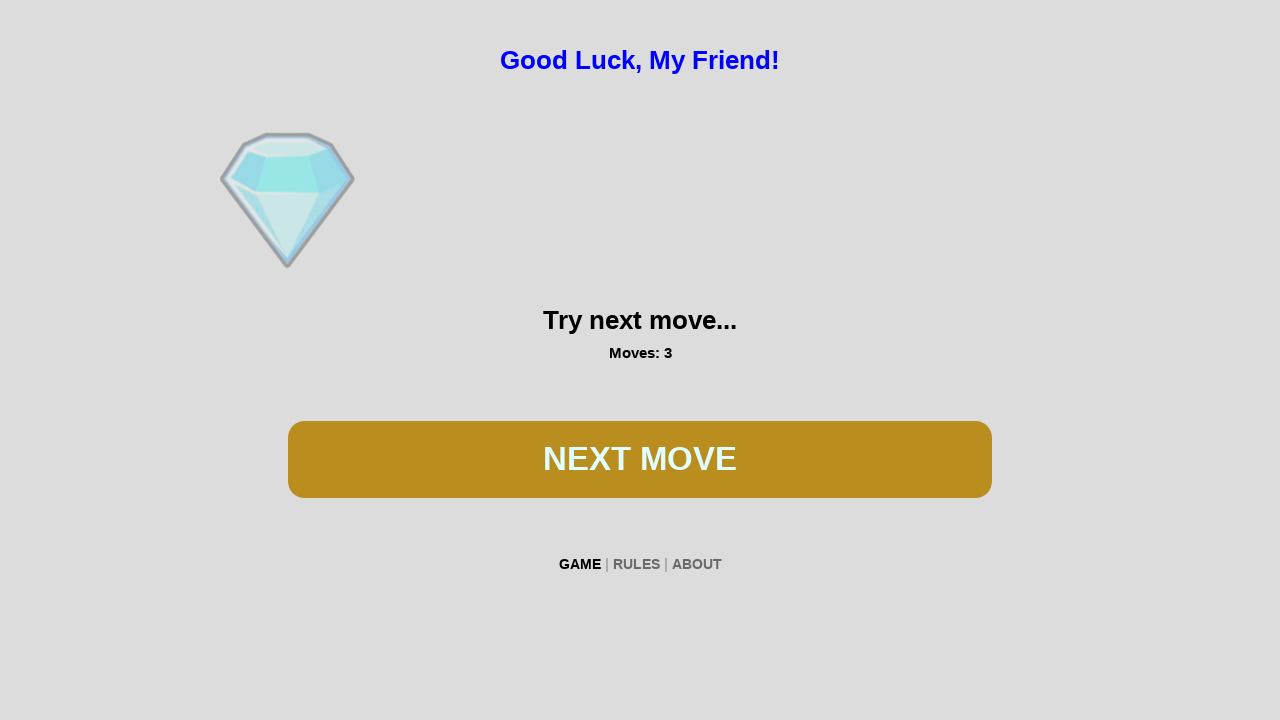

Waited 200ms for reels to spin
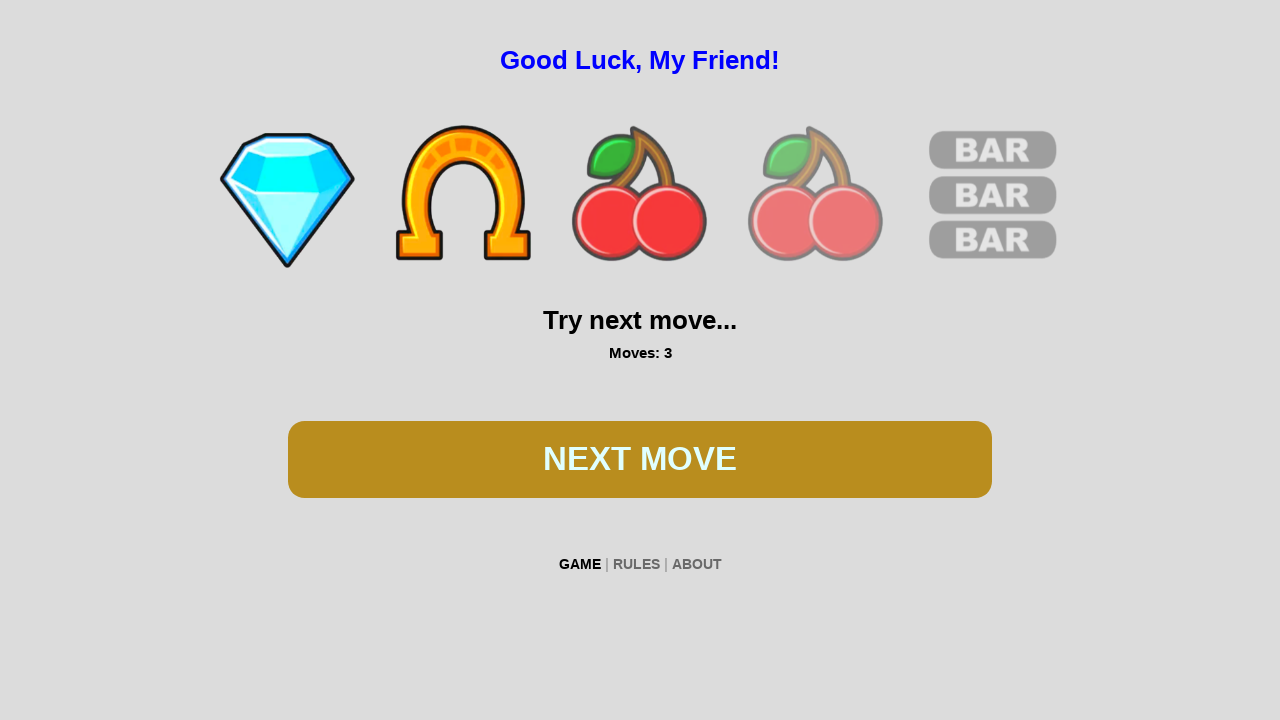

Clicked play button during first game attempt at (640, 459) on #btn
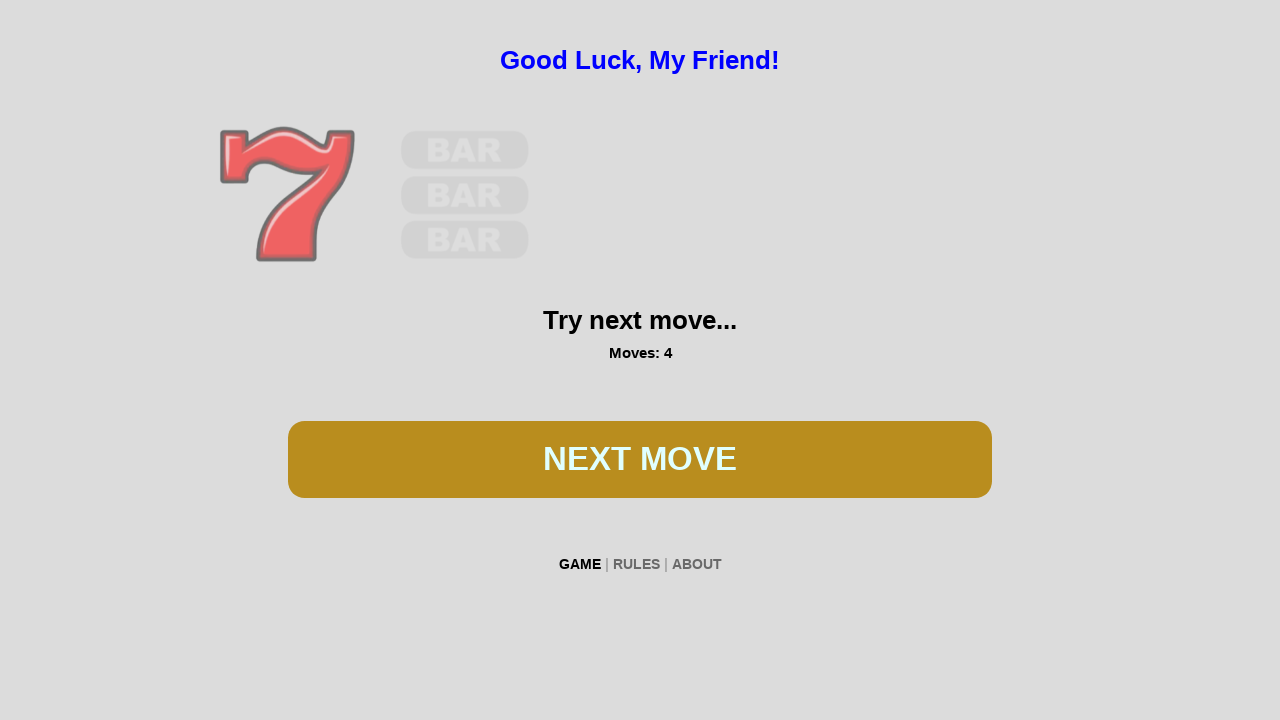

Waited 200ms for reels to spin
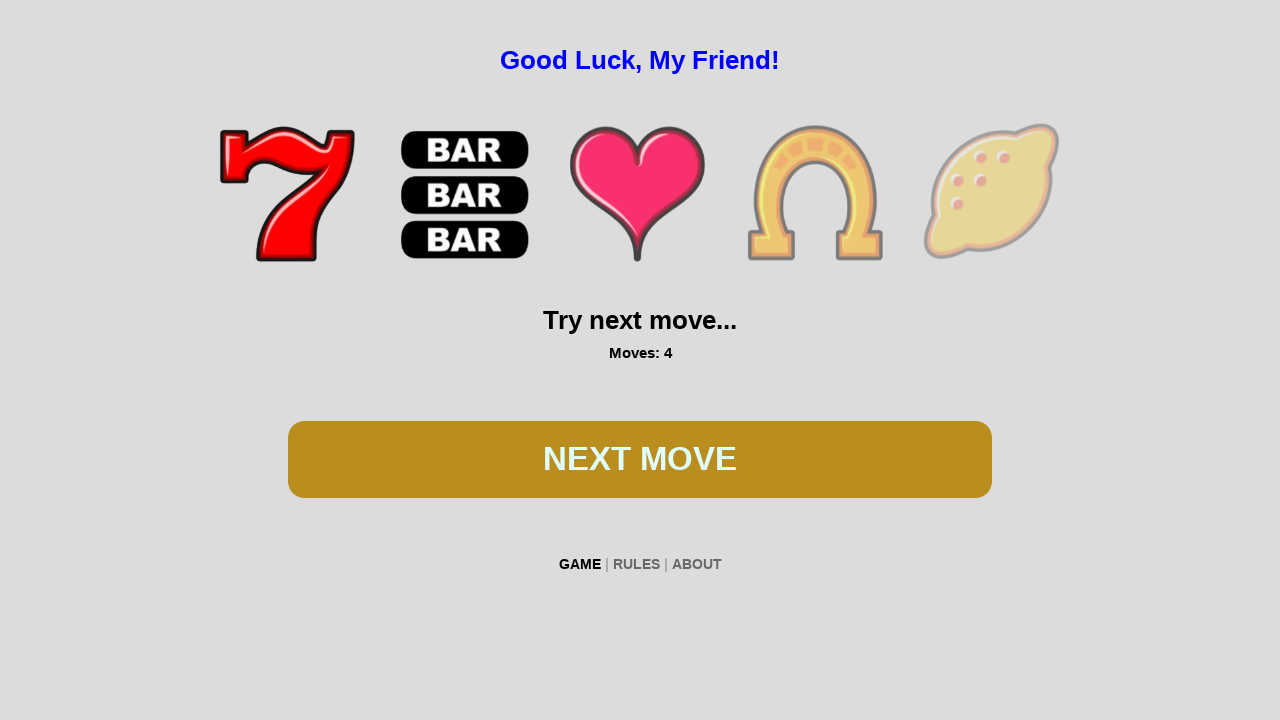

Clicked play button during first game attempt at (640, 459) on #btn
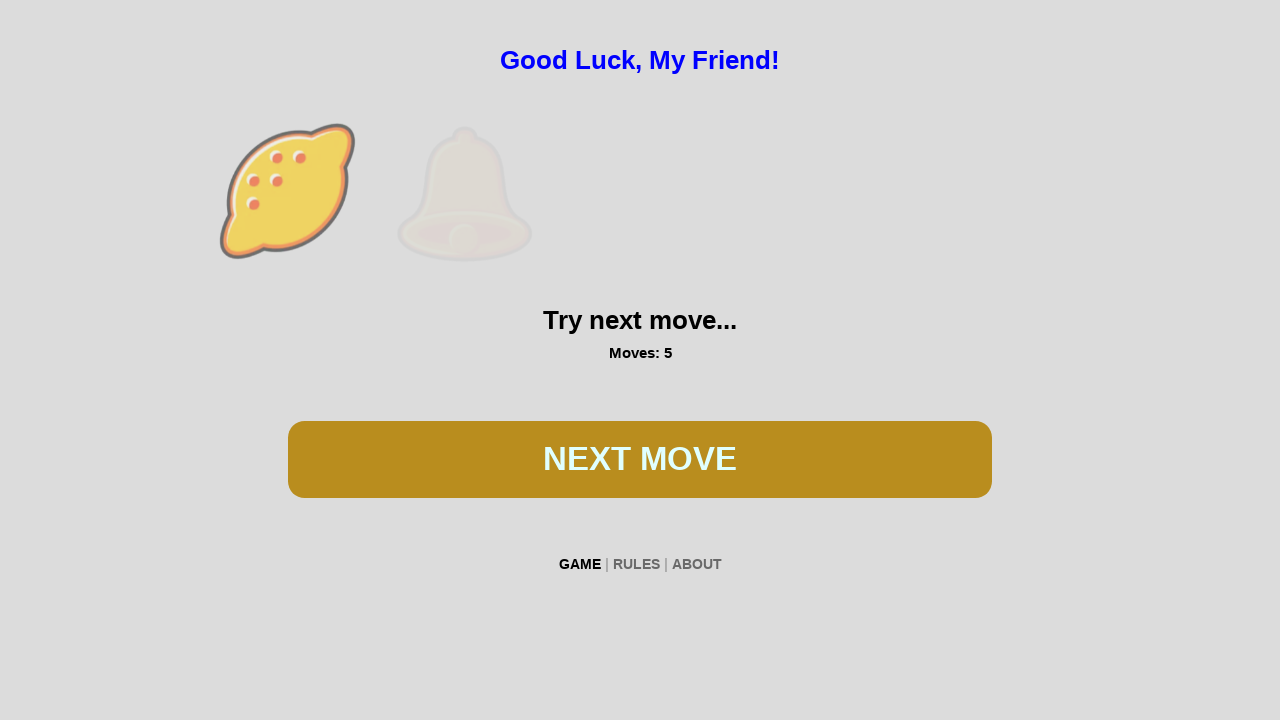

Waited 200ms for reels to spin
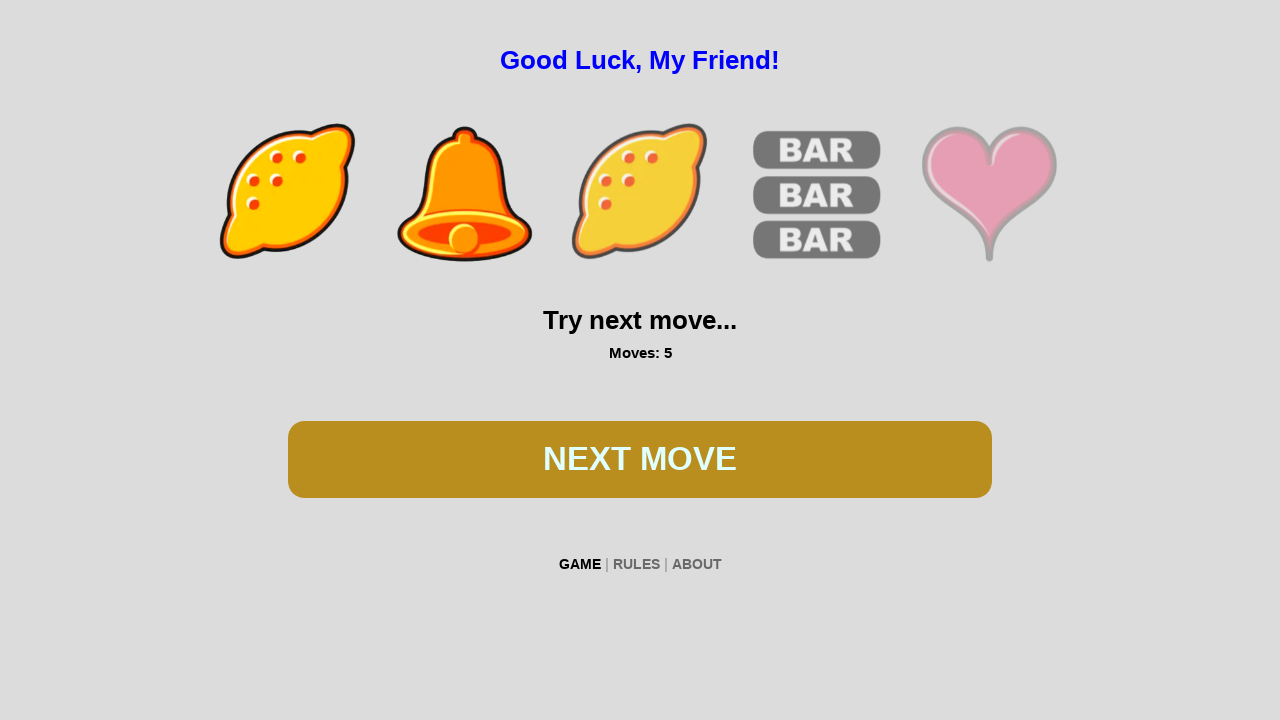

Clicked play button during first game attempt at (640, 459) on #btn
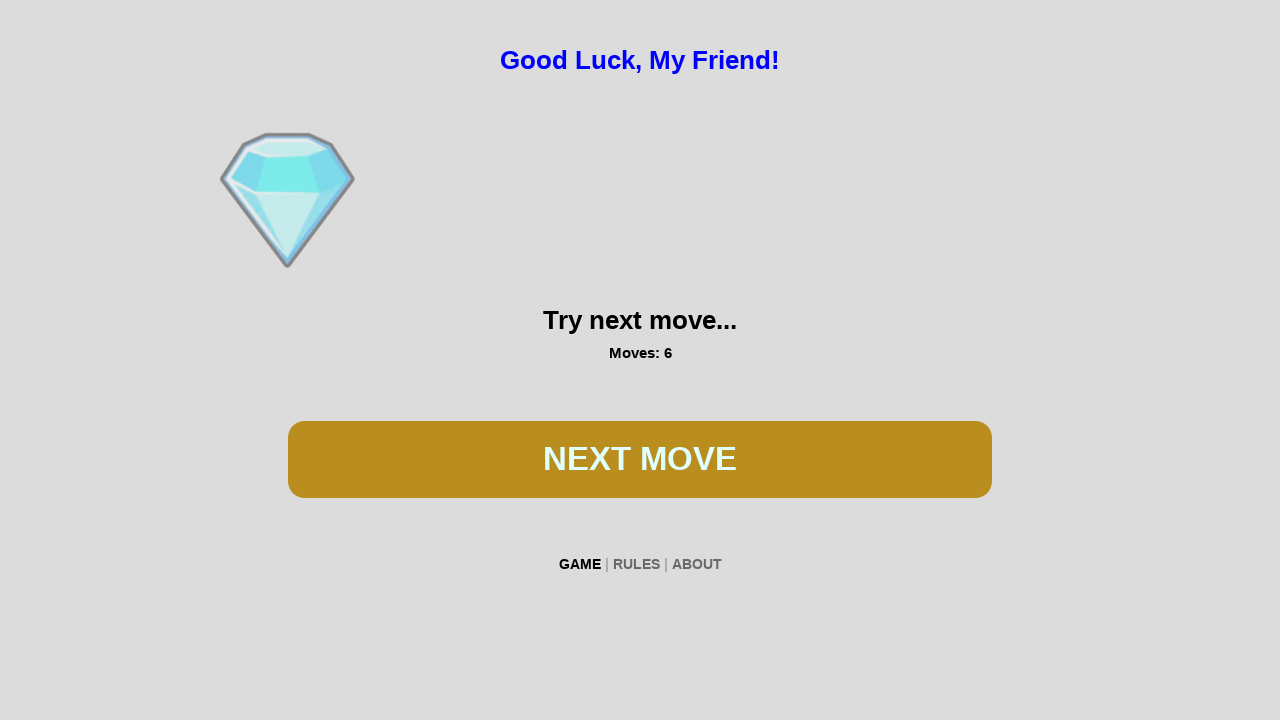

Waited 200ms for reels to spin
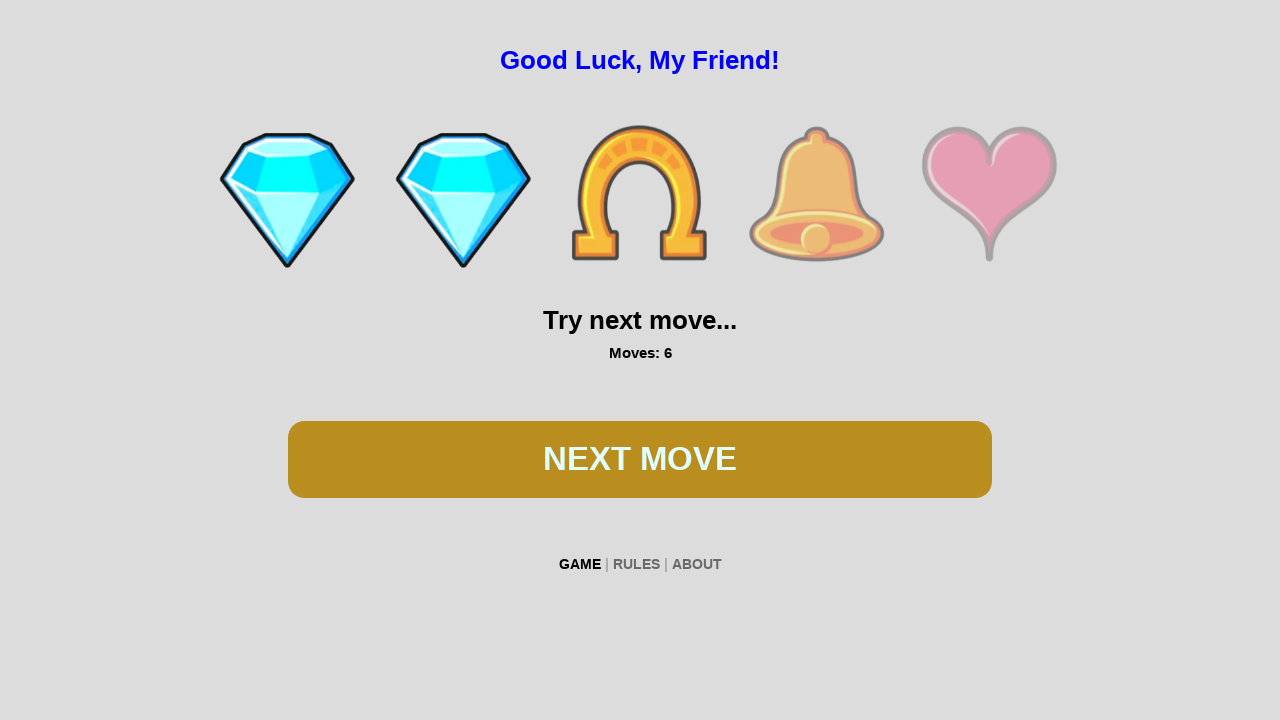

Clicked play button during first game attempt at (640, 459) on #btn
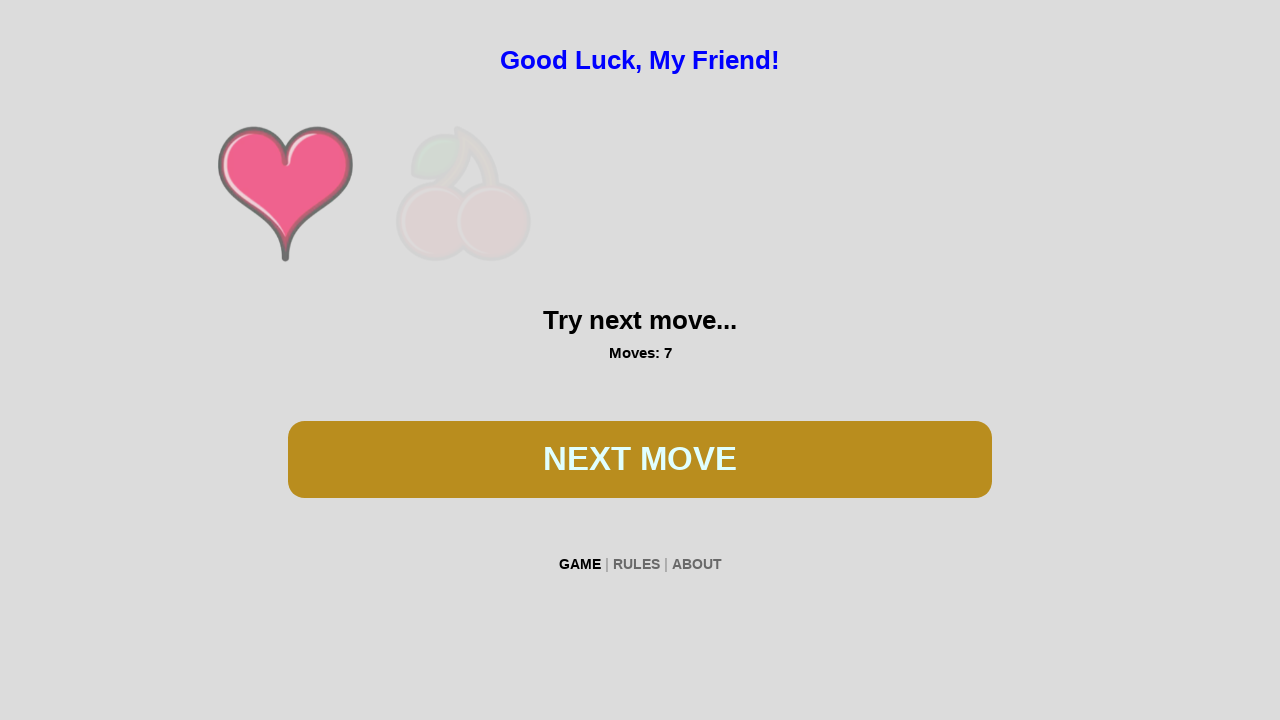

Waited 200ms for reels to spin
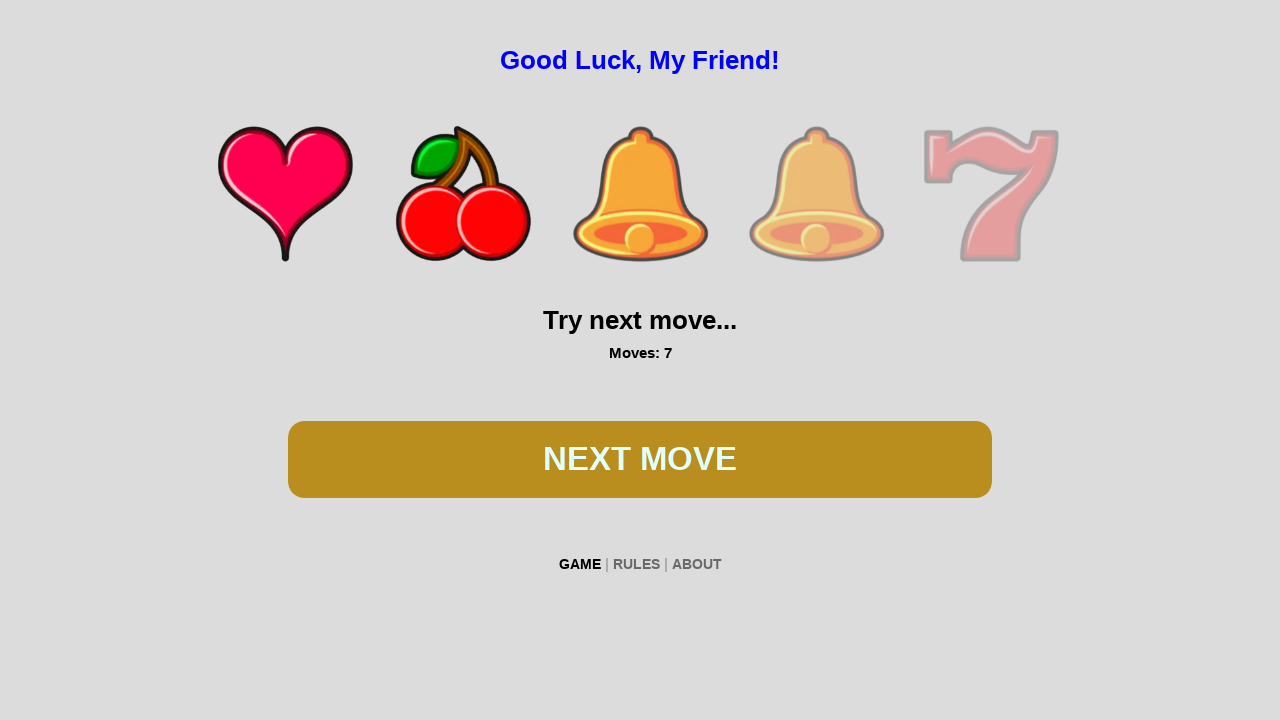

Clicked play button during first game attempt at (640, 459) on #btn
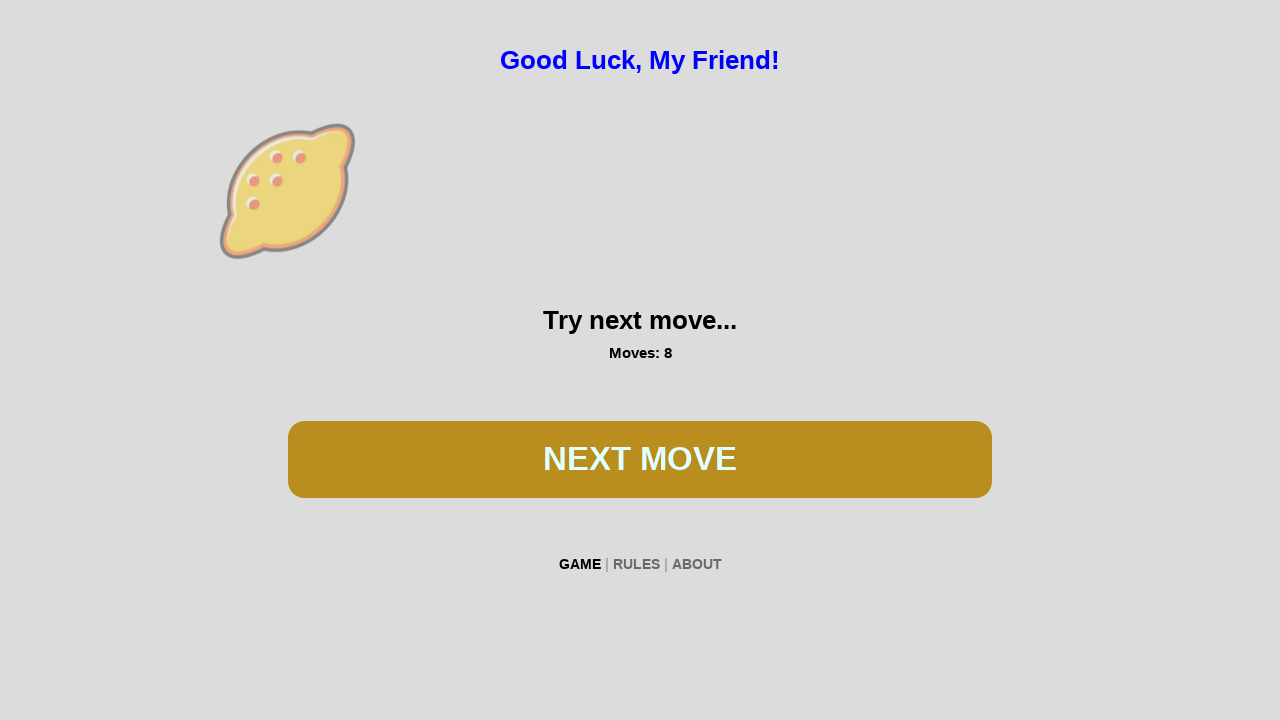

Waited 200ms for reels to spin
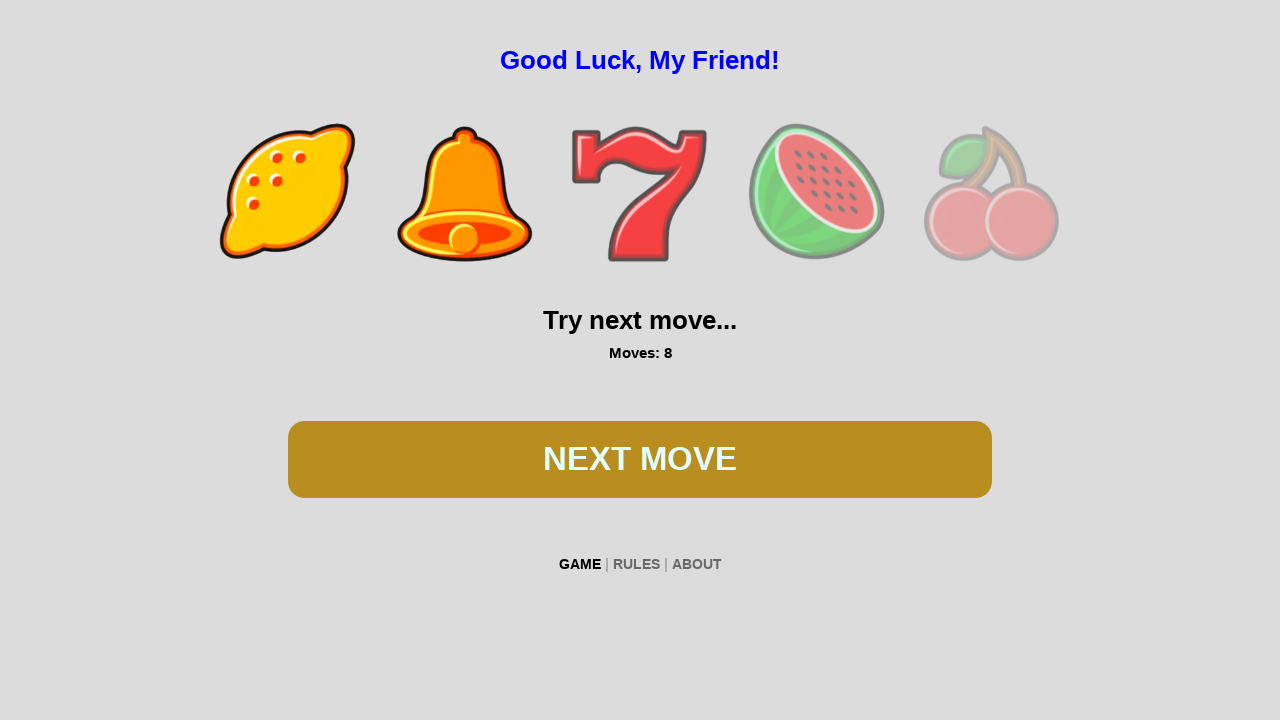

Clicked play button during first game attempt at (640, 459) on #btn
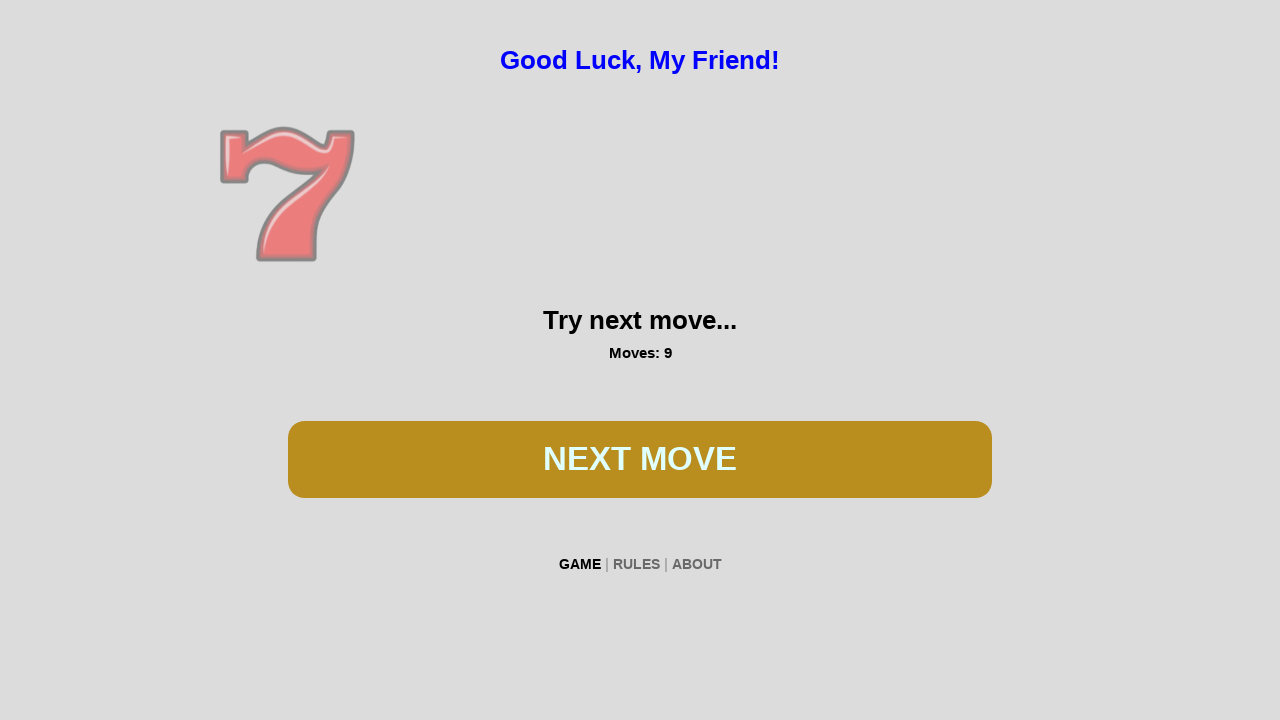

Waited 200ms for reels to spin
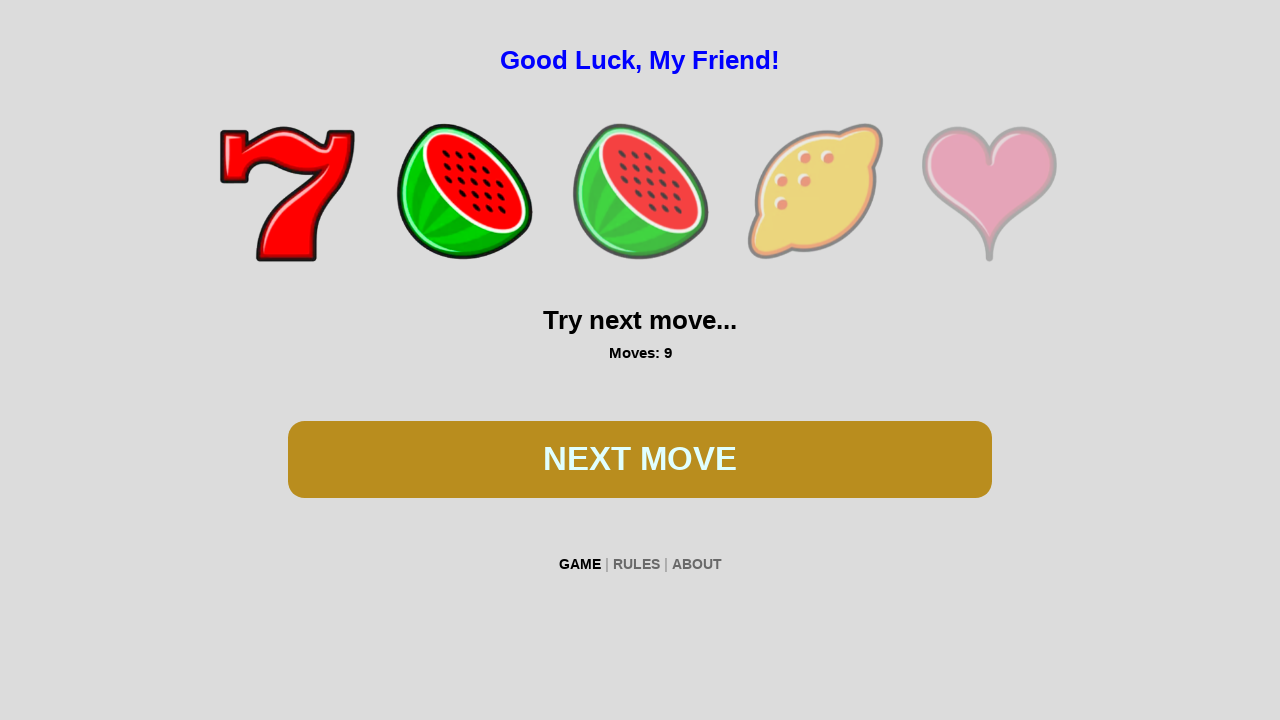

Clicked play button during first game attempt at (640, 459) on #btn
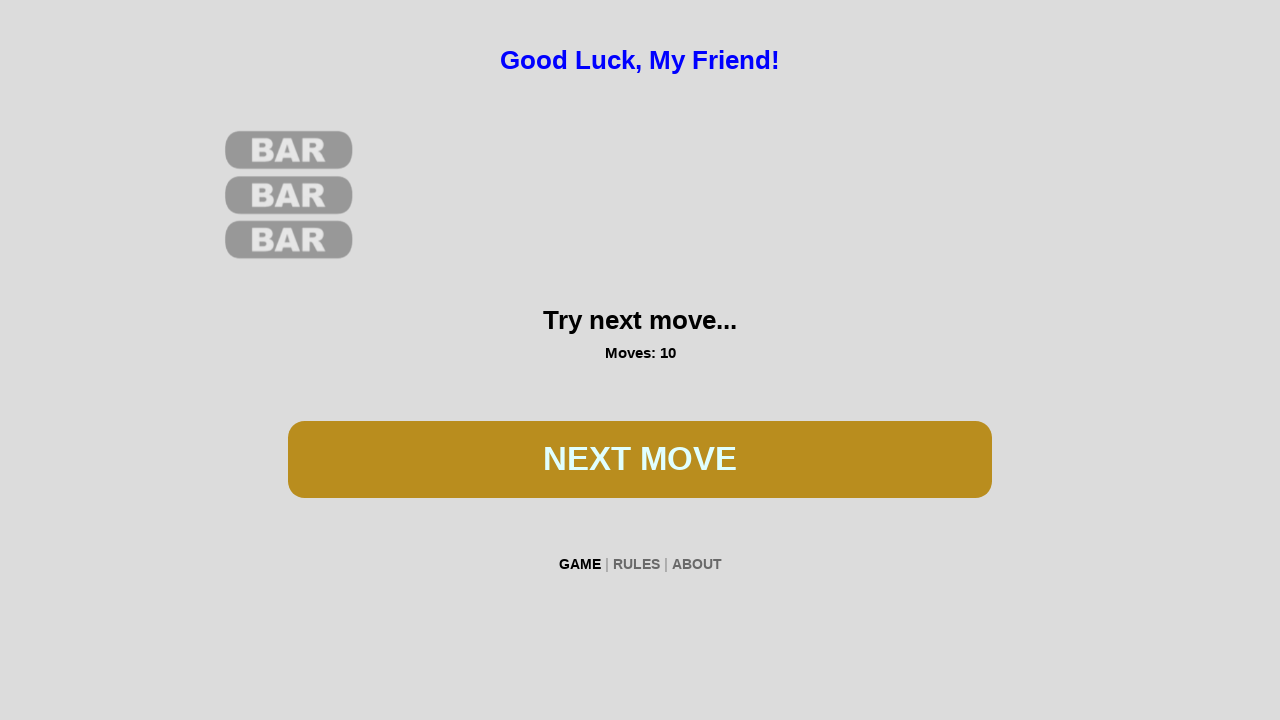

Waited 200ms for reels to spin
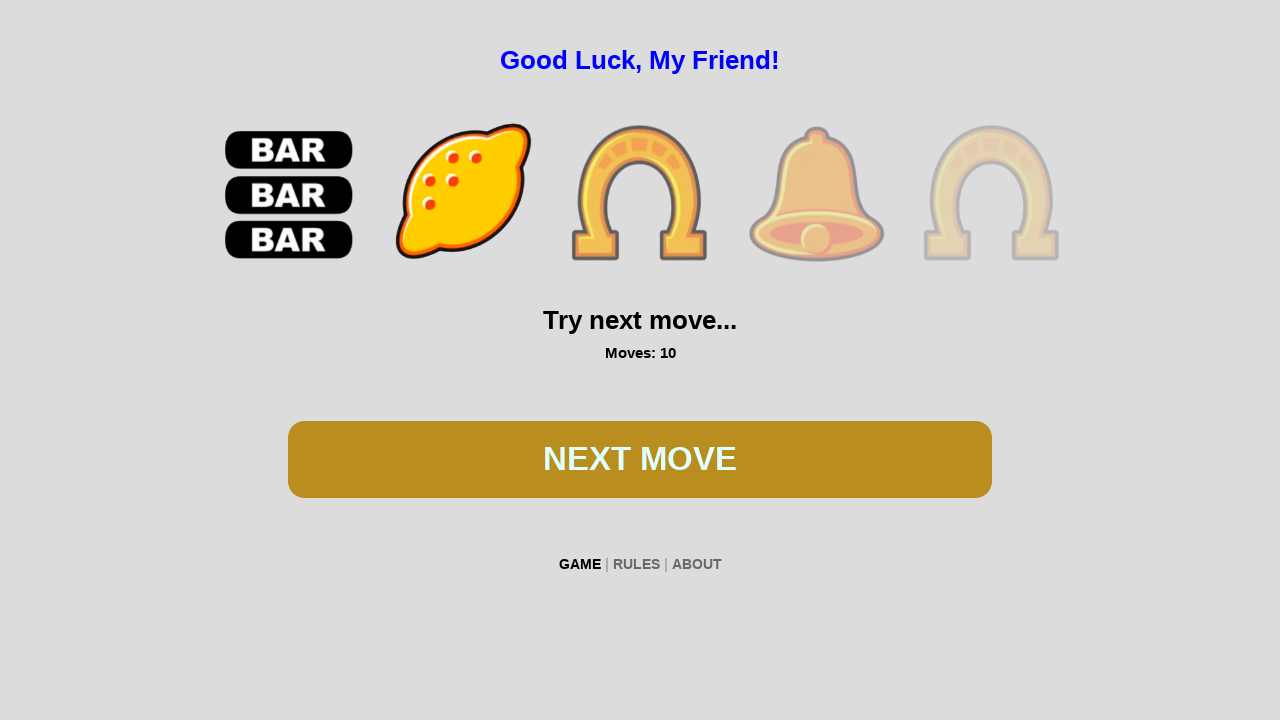

Clicked play button during first game attempt at (640, 459) on #btn
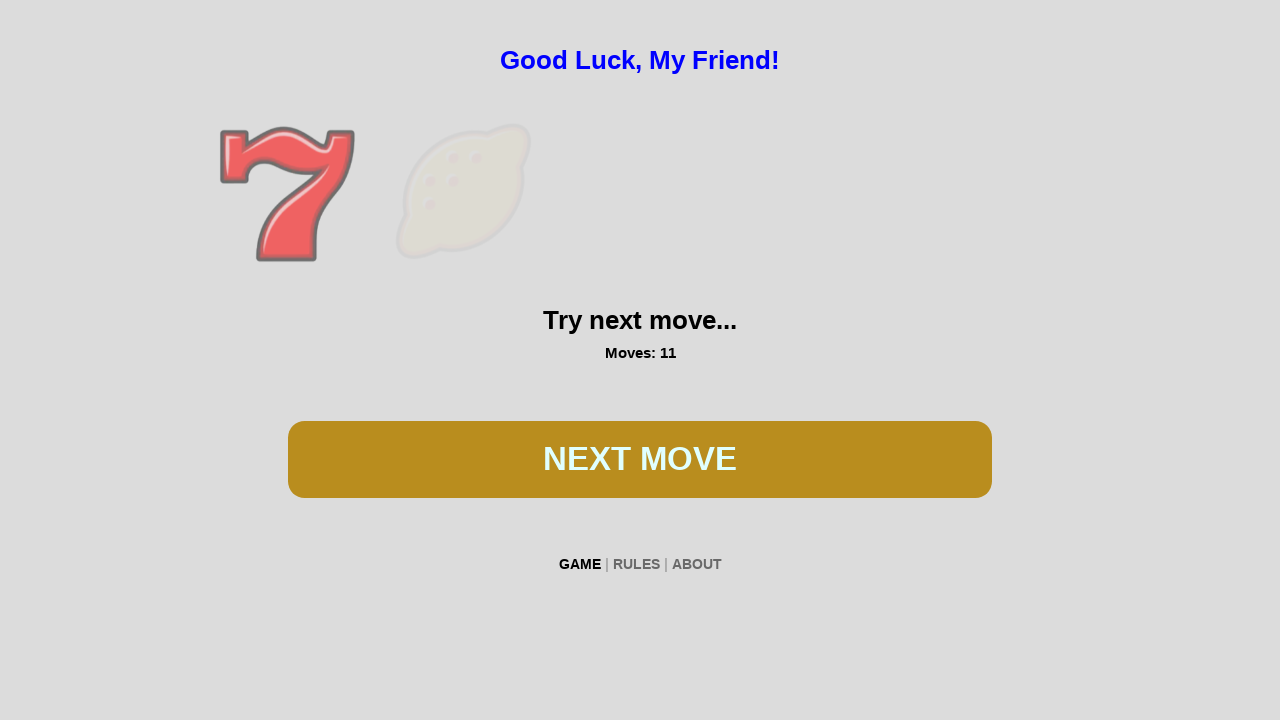

Waited 200ms for reels to spin
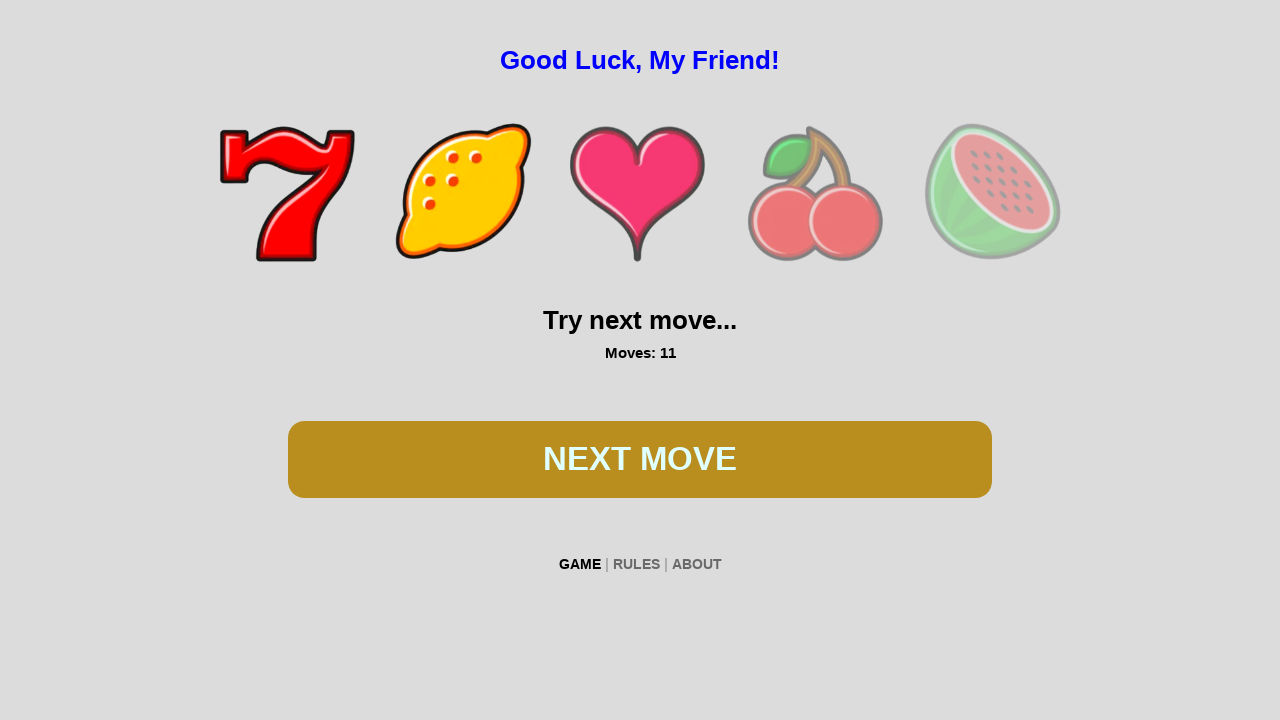

Clicked play button during first game attempt at (640, 459) on #btn
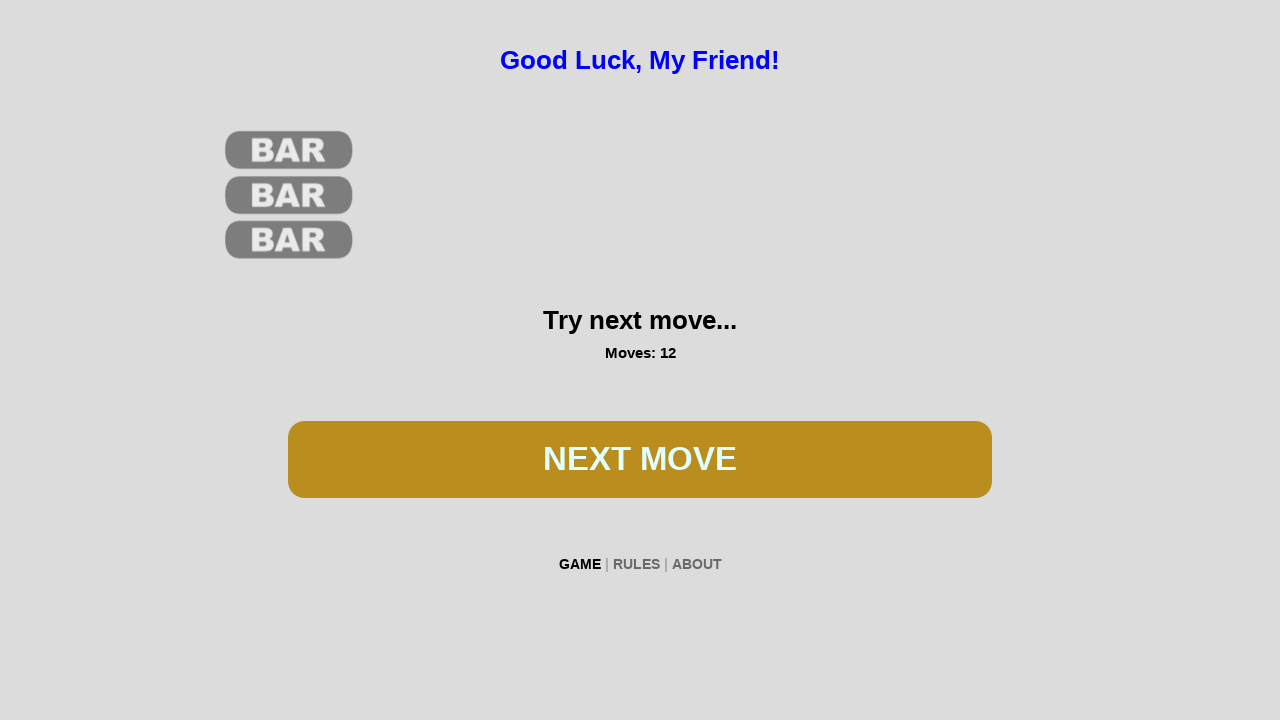

Waited 200ms for reels to spin
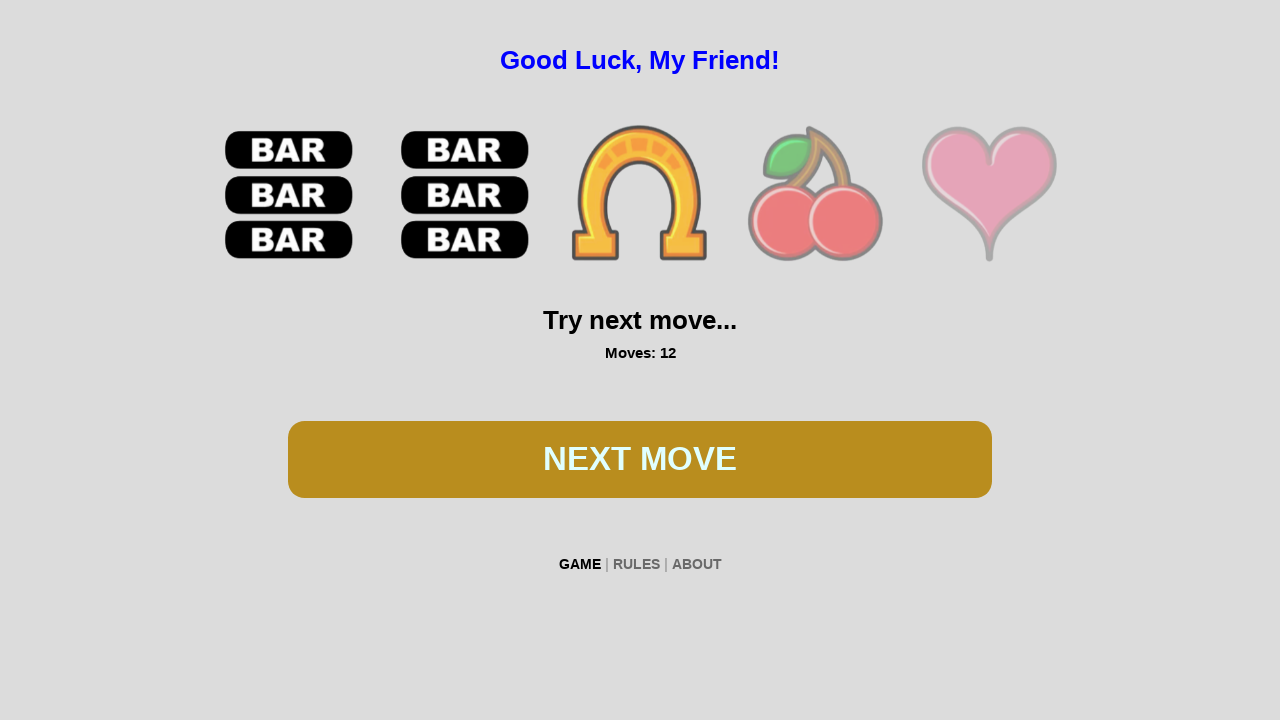

Clicked play button during first game attempt at (640, 459) on #btn
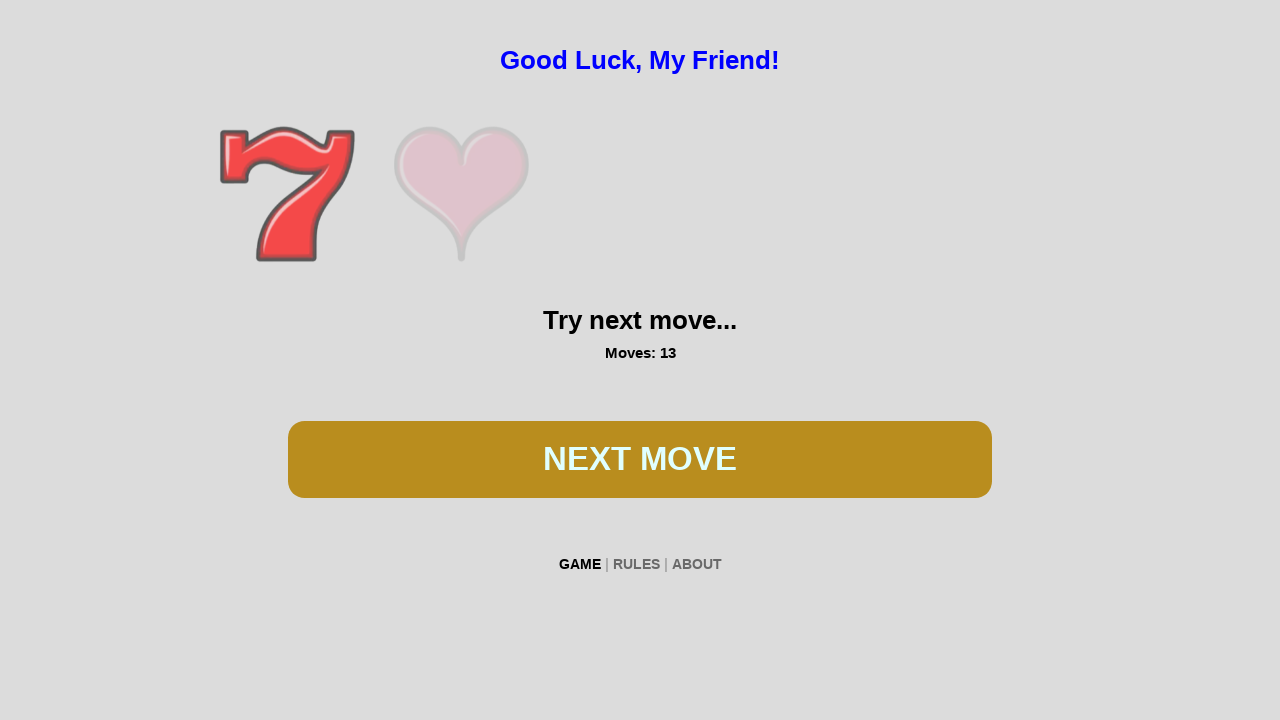

Waited 200ms for reels to spin
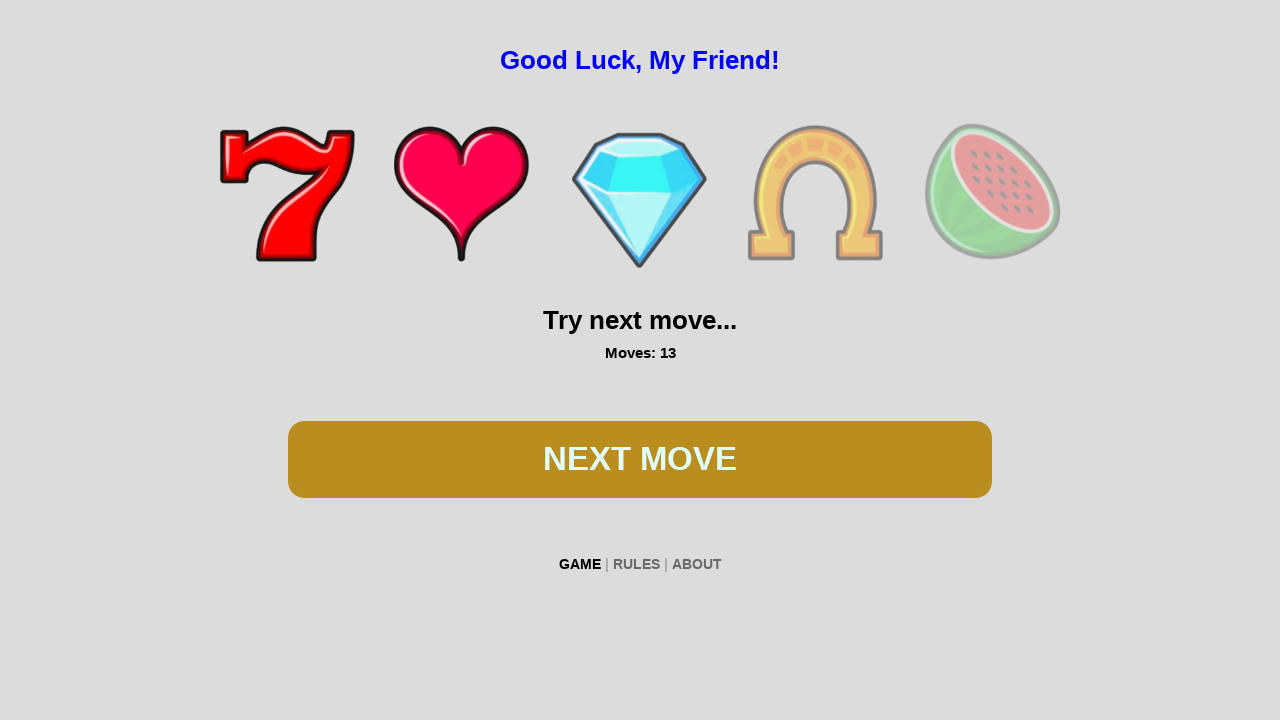

Clicked play button during first game attempt at (640, 459) on #btn
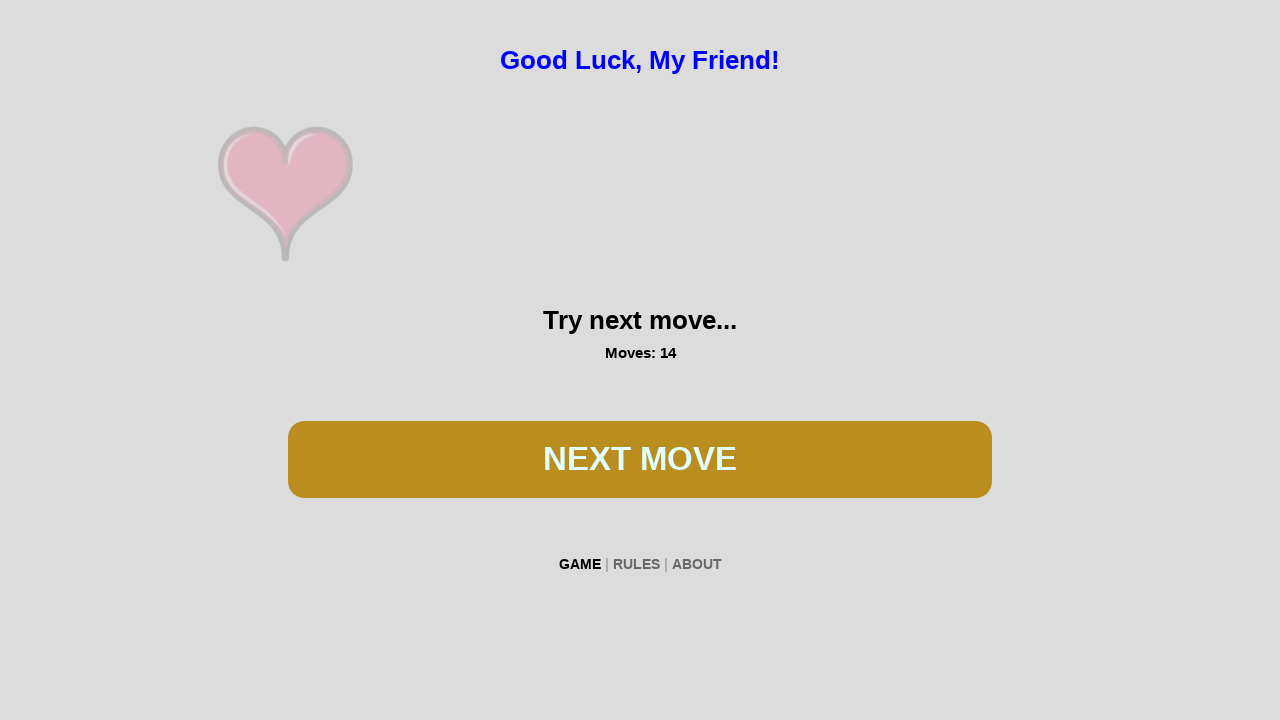

Waited 200ms for reels to spin
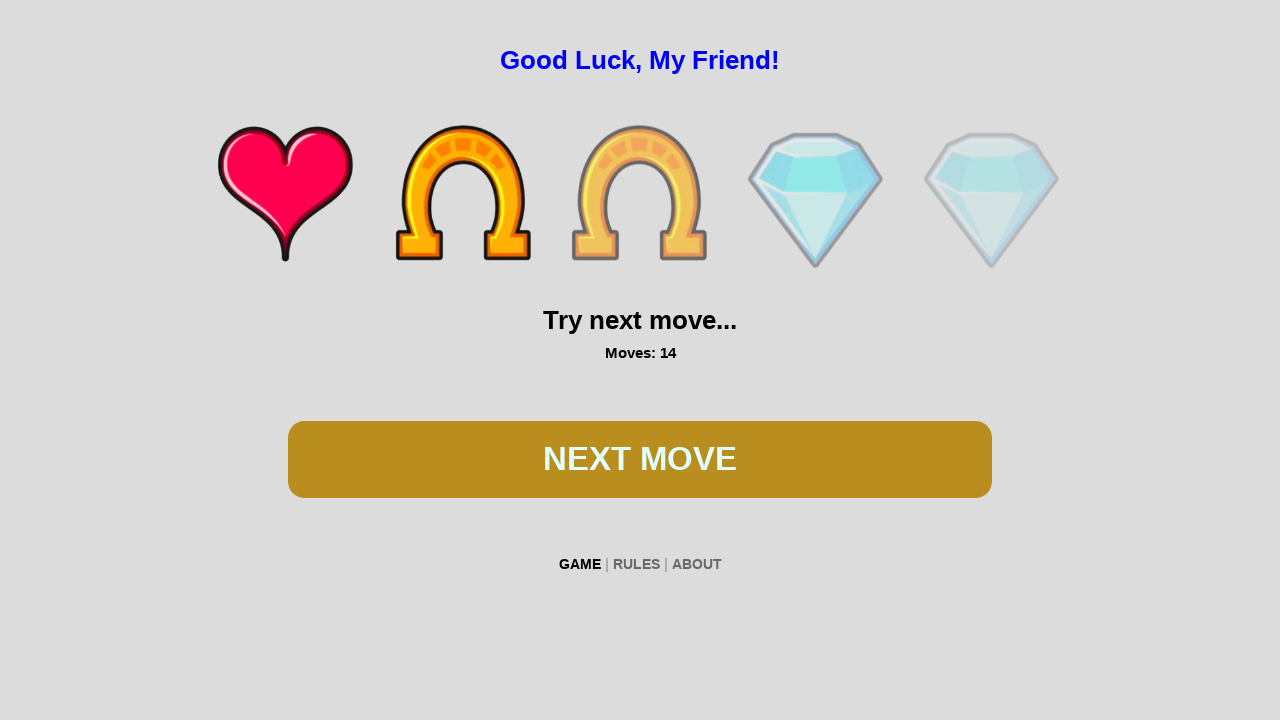

Clicked play button during first game attempt at (640, 459) on #btn
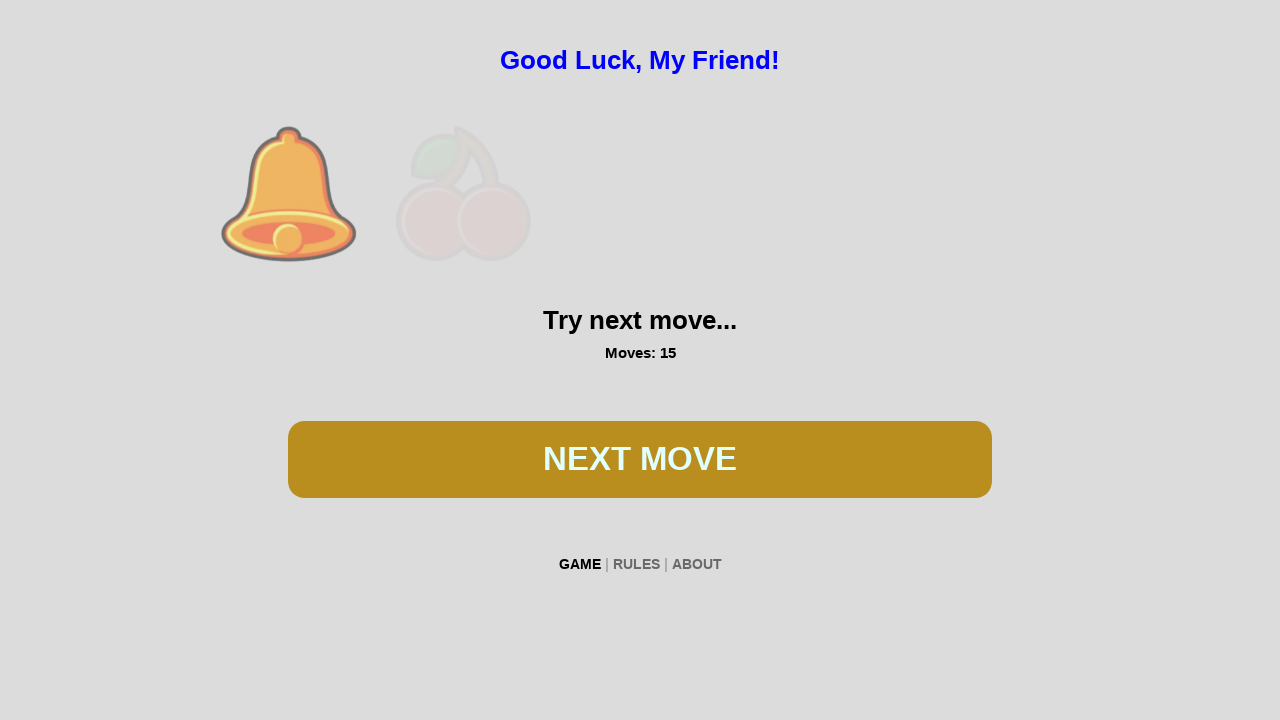

Waited 200ms for reels to spin
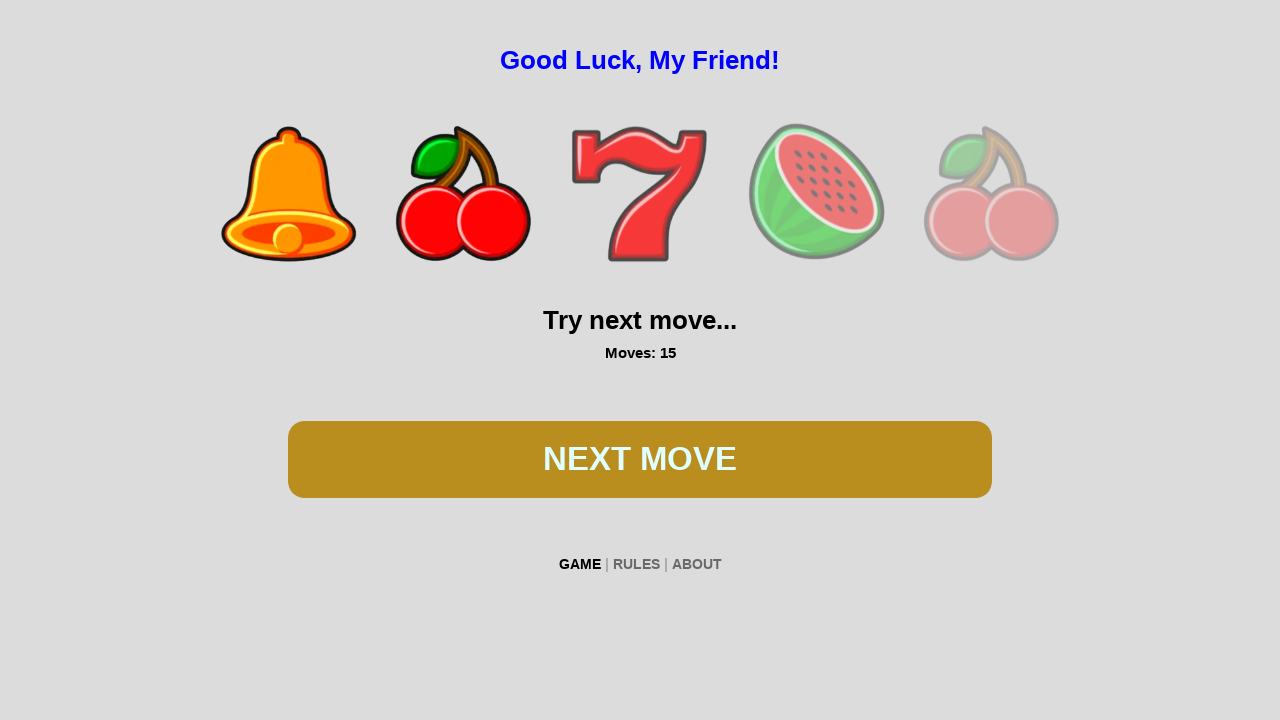

Clicked play button during first game attempt at (640, 459) on #btn
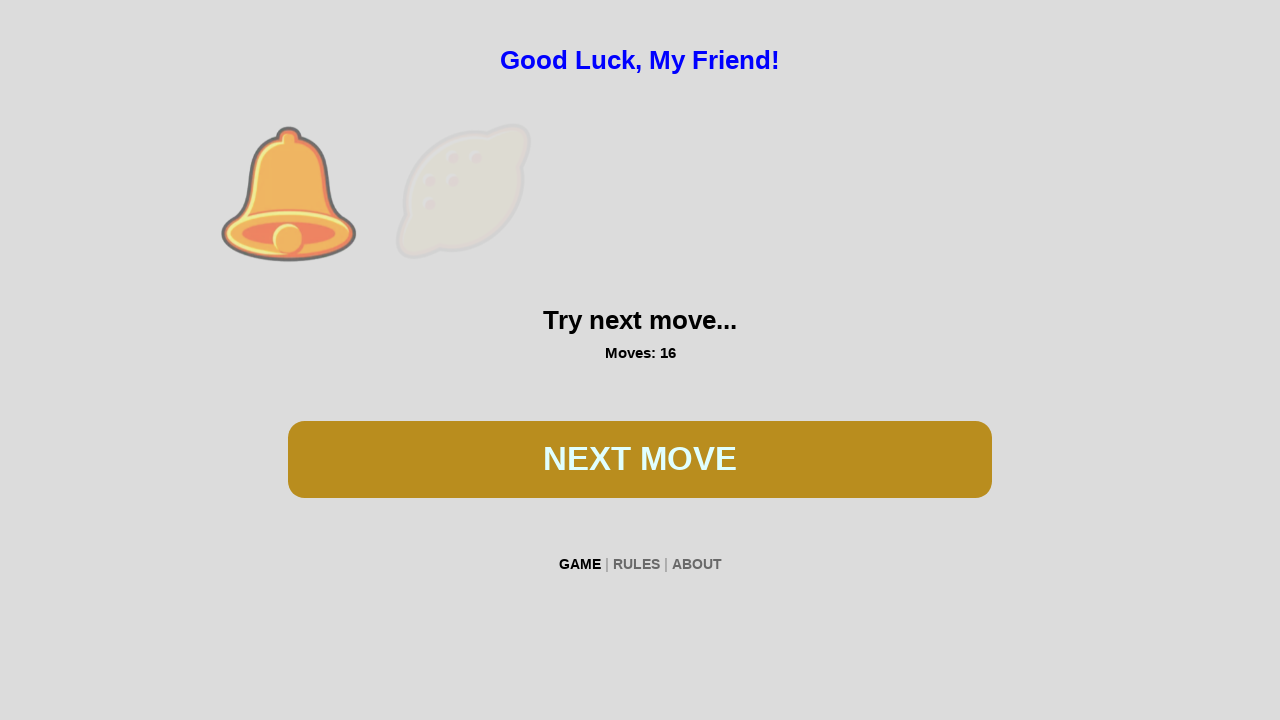

Waited 200ms for reels to spin
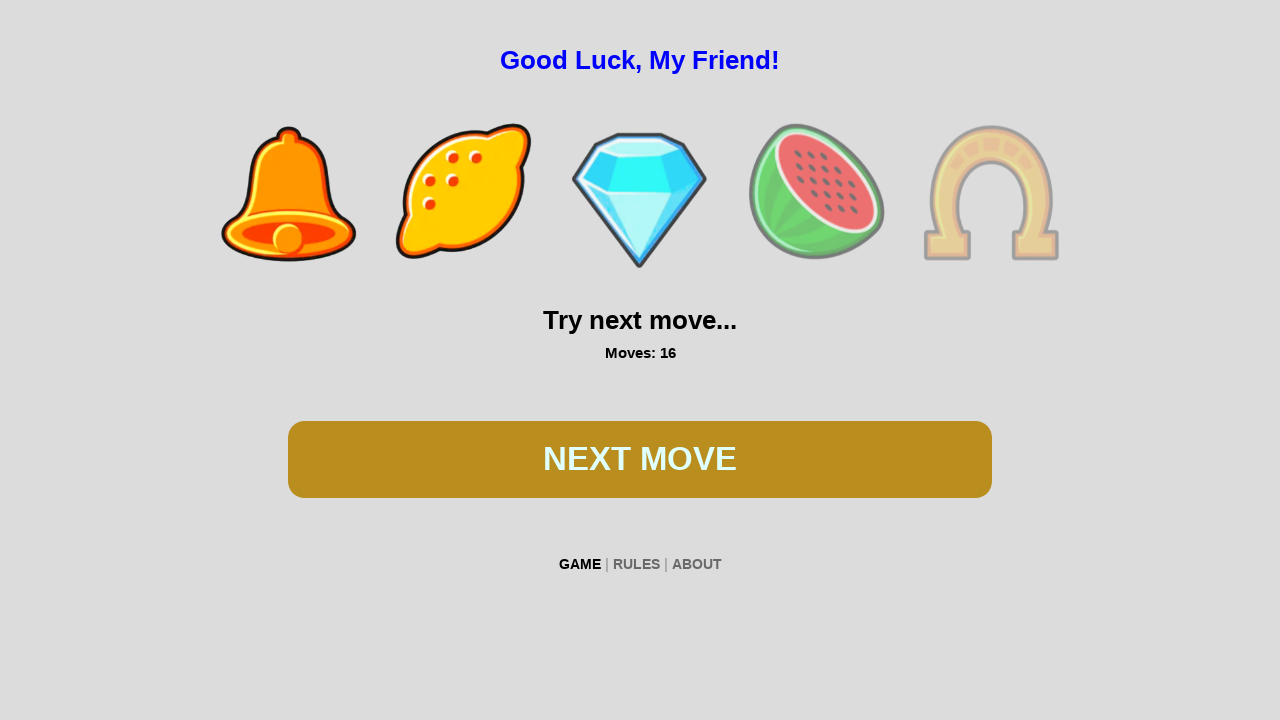

Clicked play button during first game attempt at (640, 459) on #btn
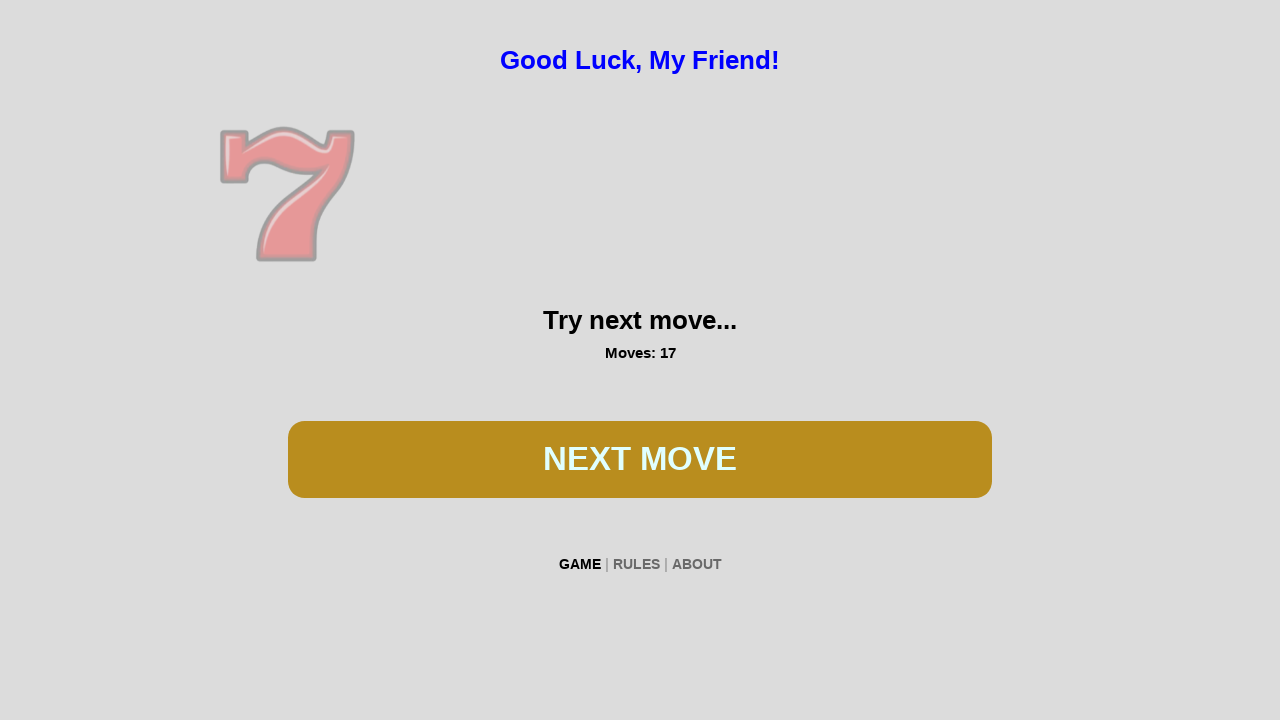

Waited 200ms for reels to spin
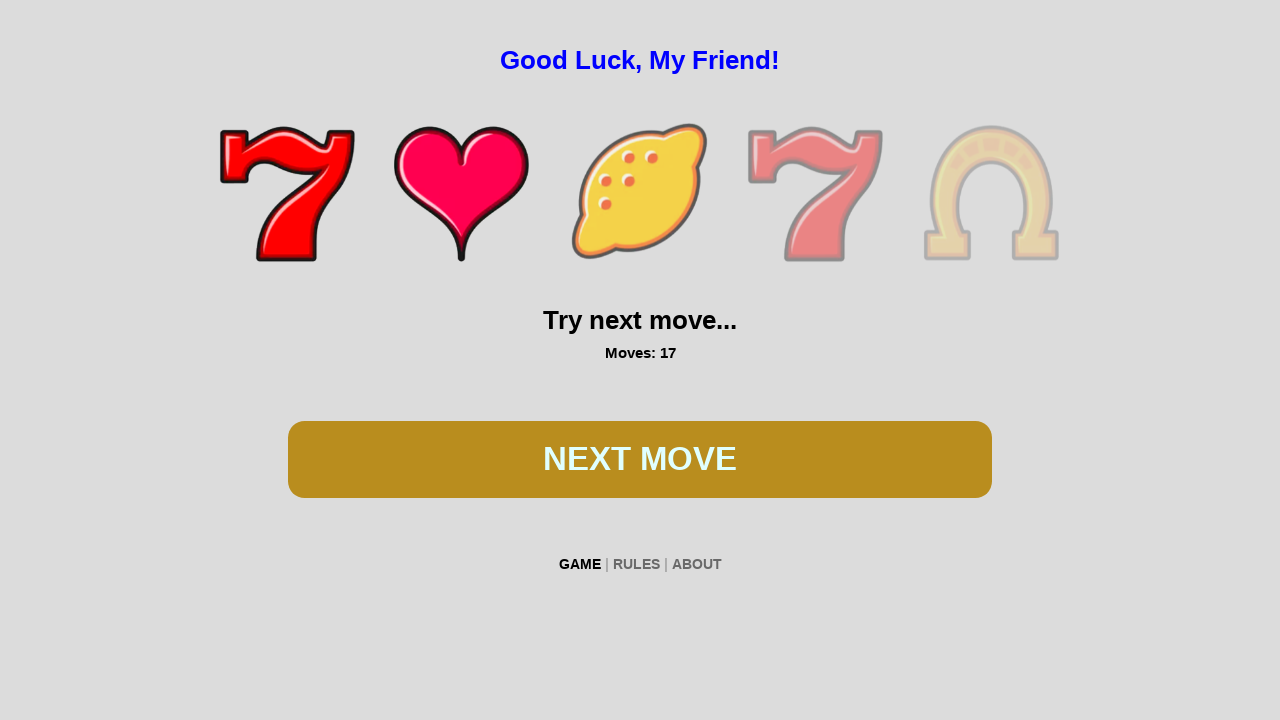

Clicked play button during first game attempt at (640, 459) on #btn
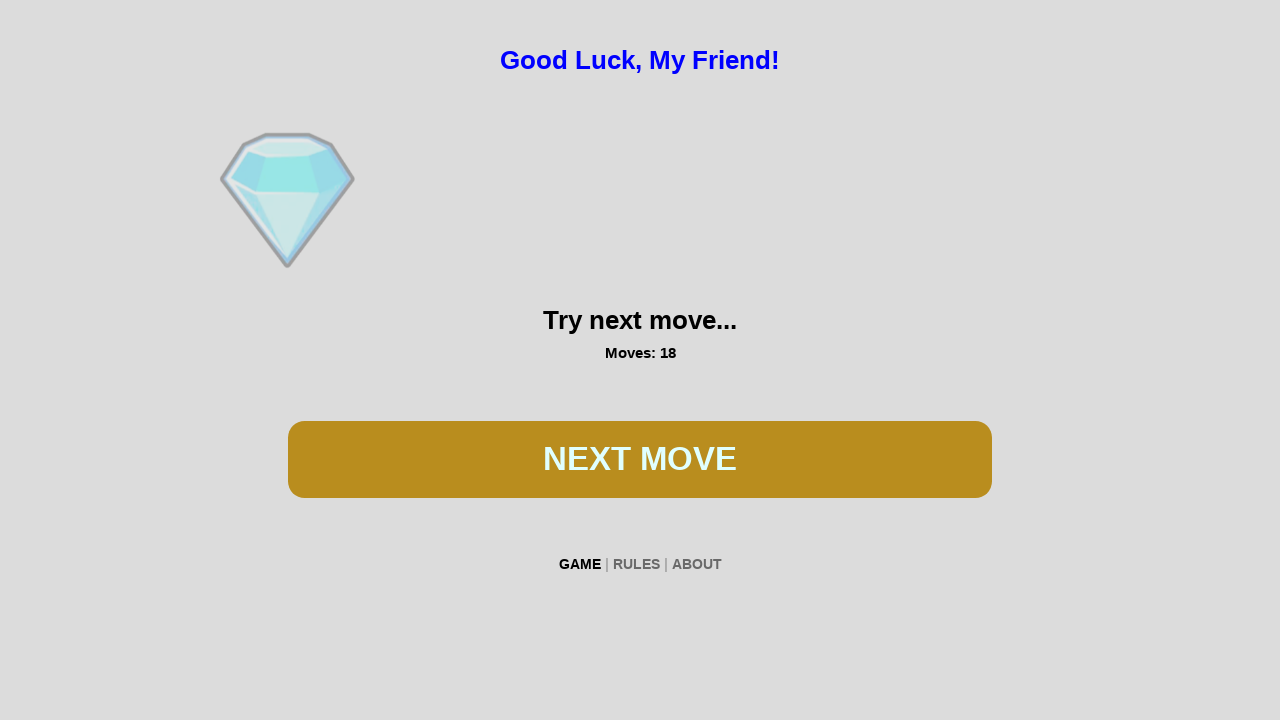

Waited 200ms for reels to spin
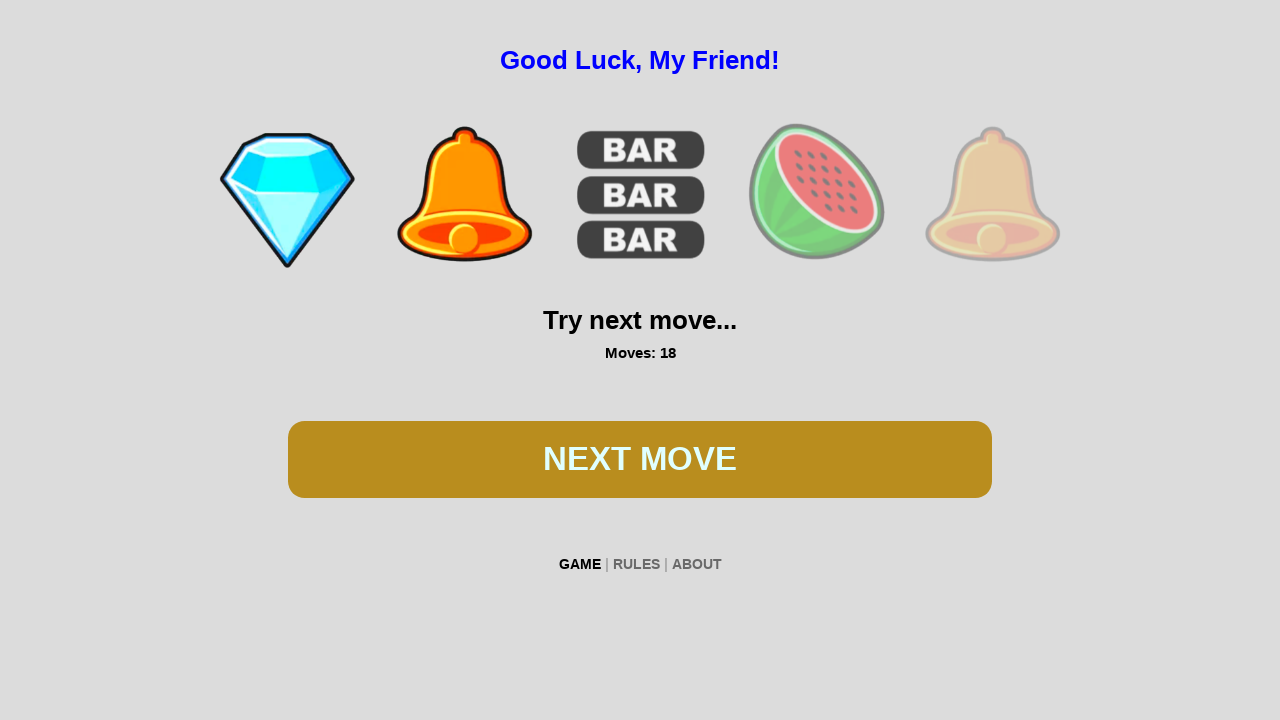

Clicked play button during first game attempt at (640, 459) on #btn
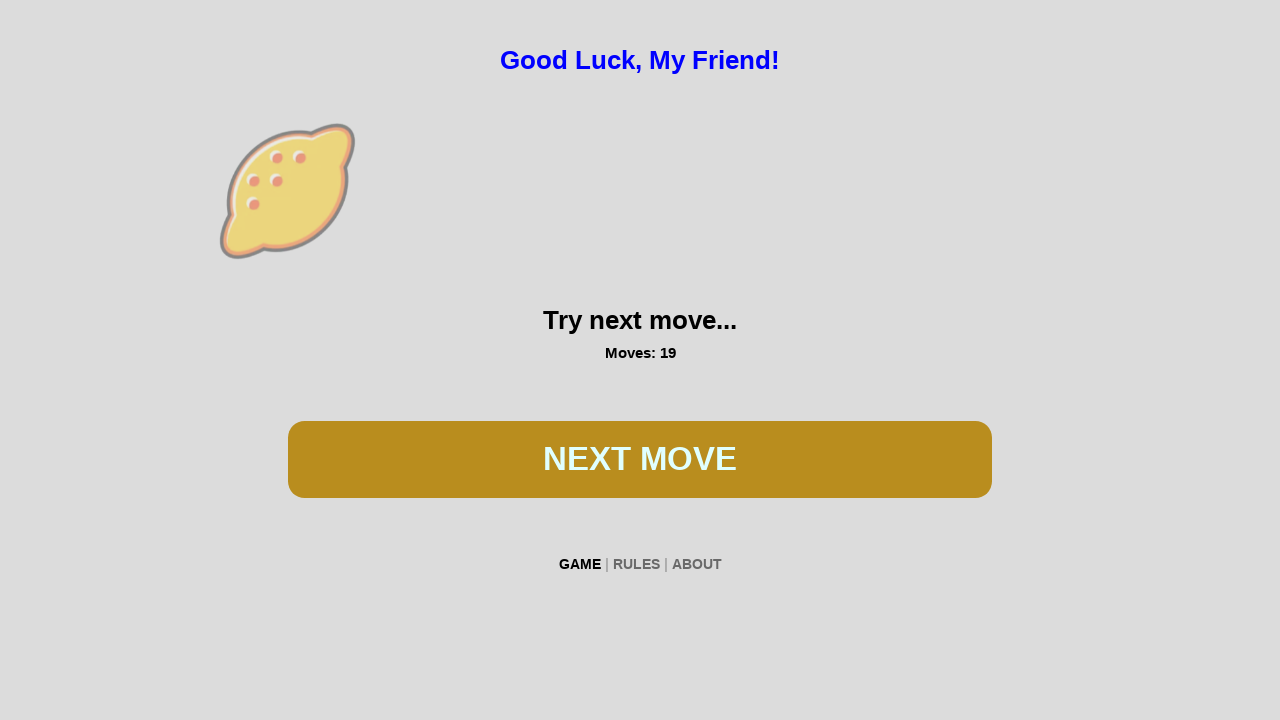

Waited 200ms for reels to spin
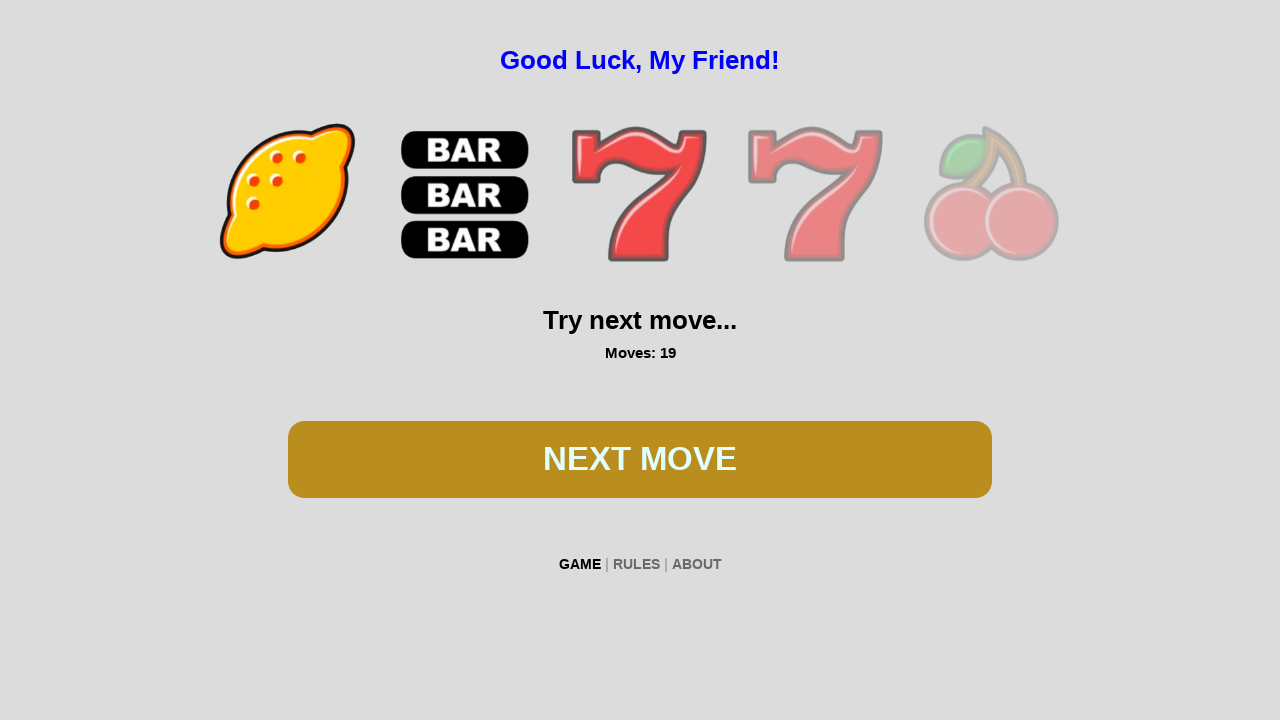

Clicked play button during first game attempt at (640, 459) on #btn
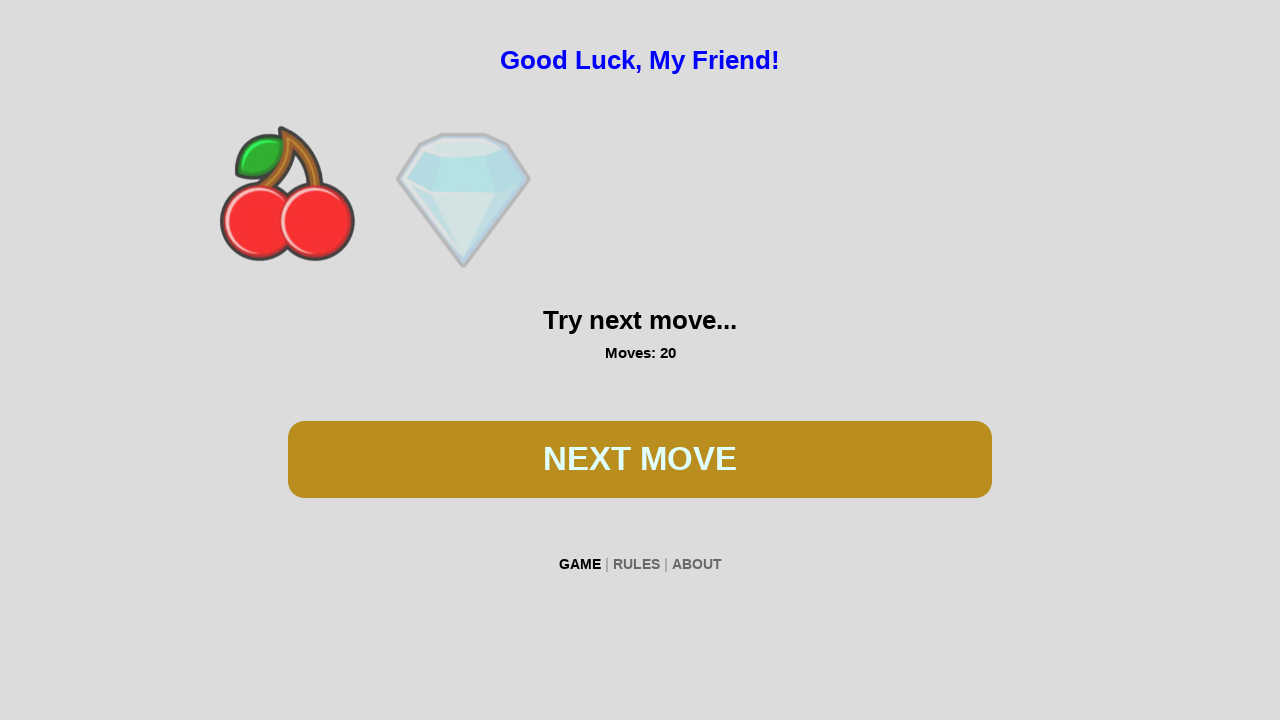

Waited 200ms for reels to spin
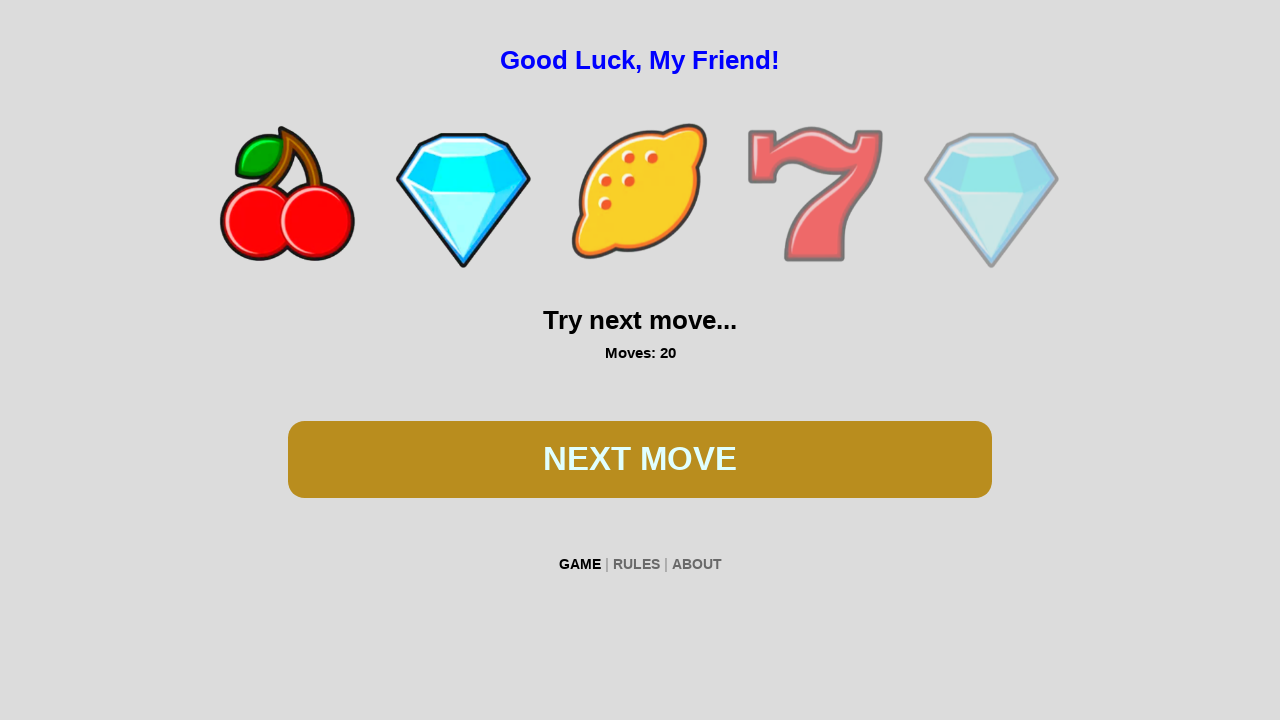

Clicked play button during first game attempt at (640, 459) on #btn
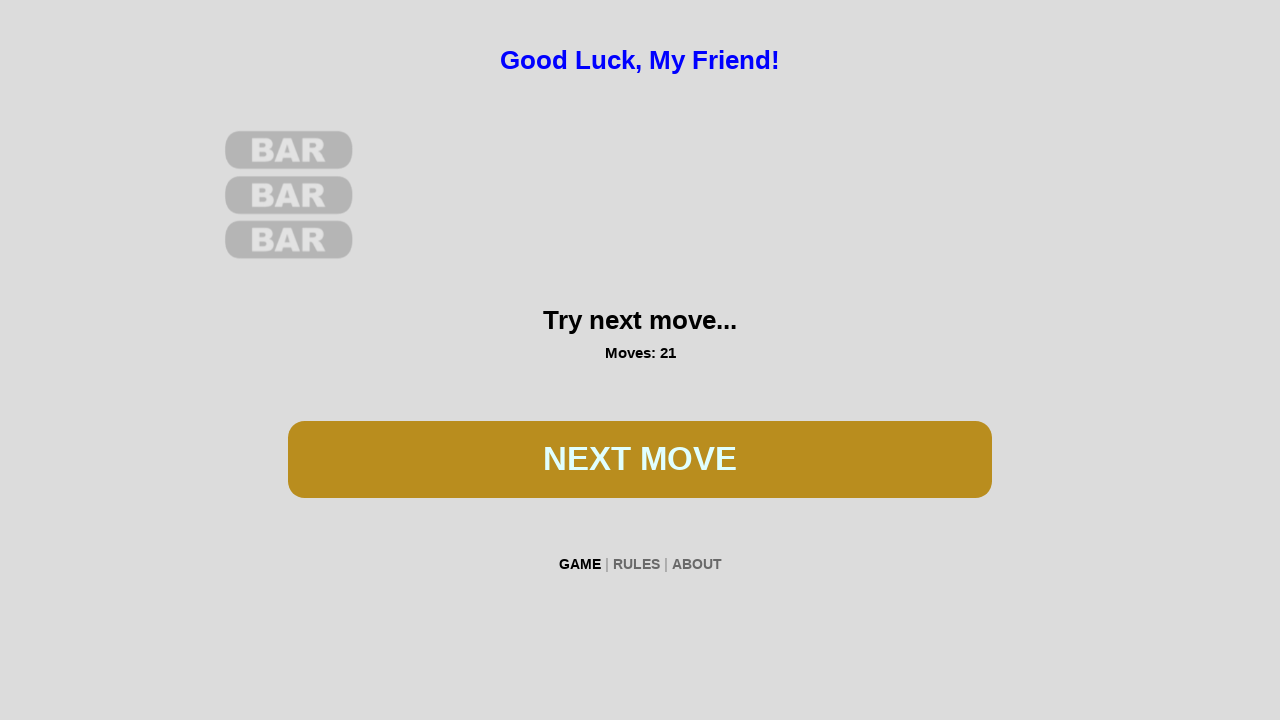

Waited 200ms for reels to spin
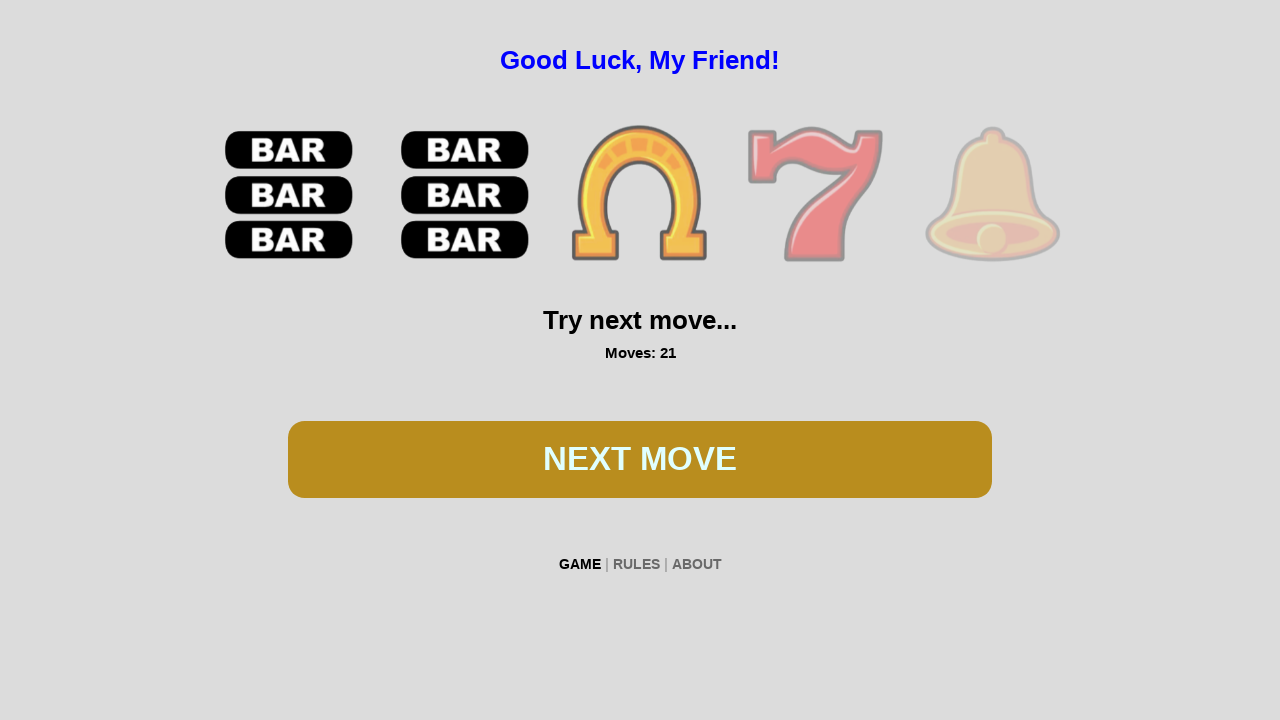

Clicked play button during first game attempt at (640, 459) on #btn
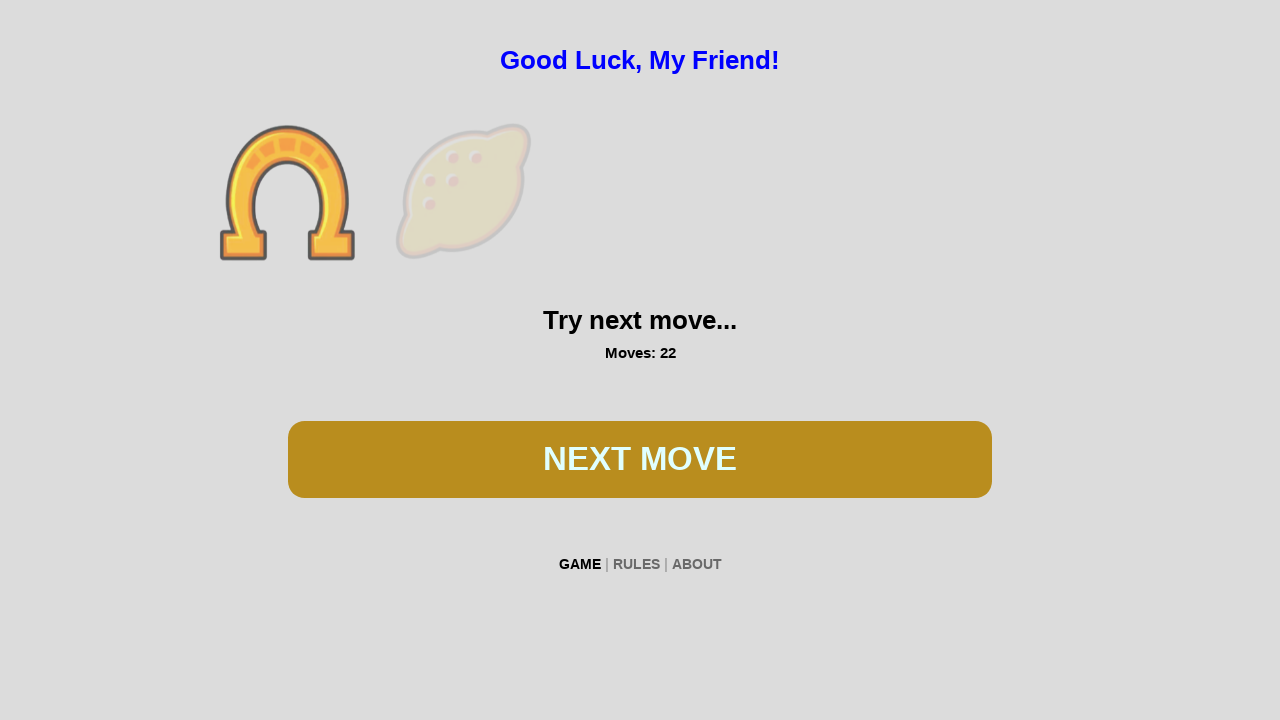

Waited 200ms for reels to spin
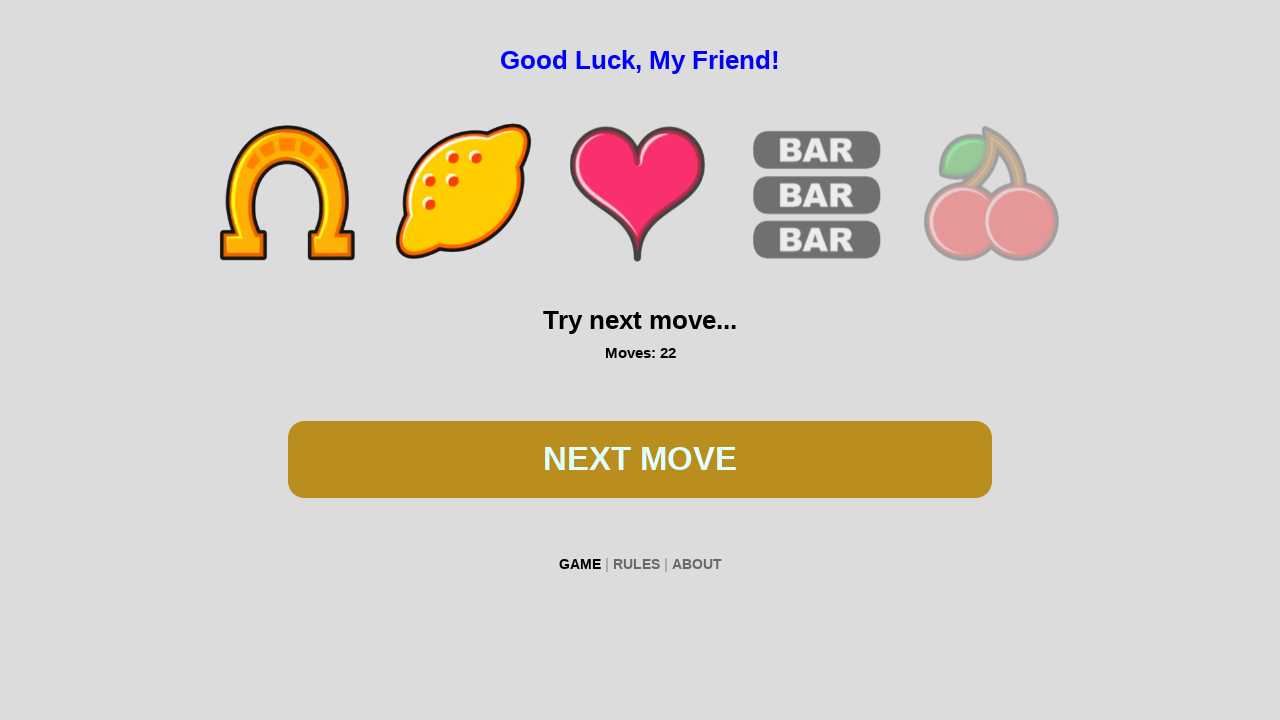

Clicked play button during first game attempt at (640, 459) on #btn
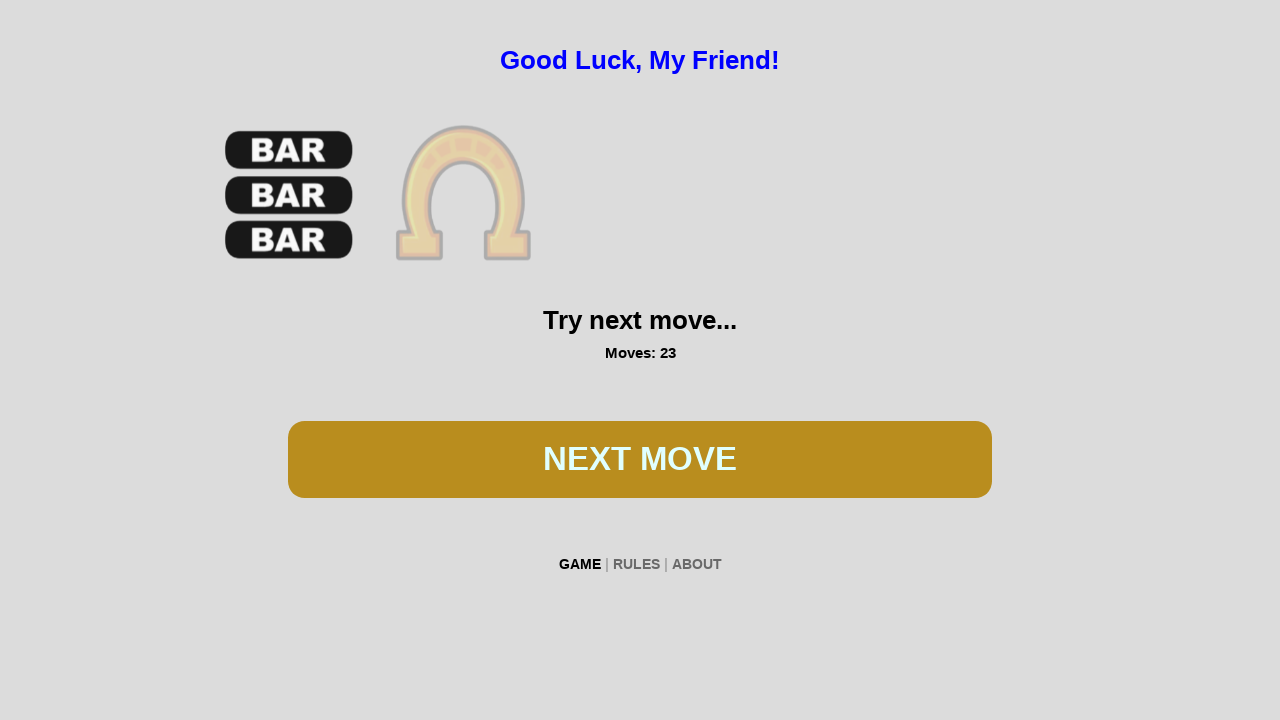

Waited 200ms for reels to spin
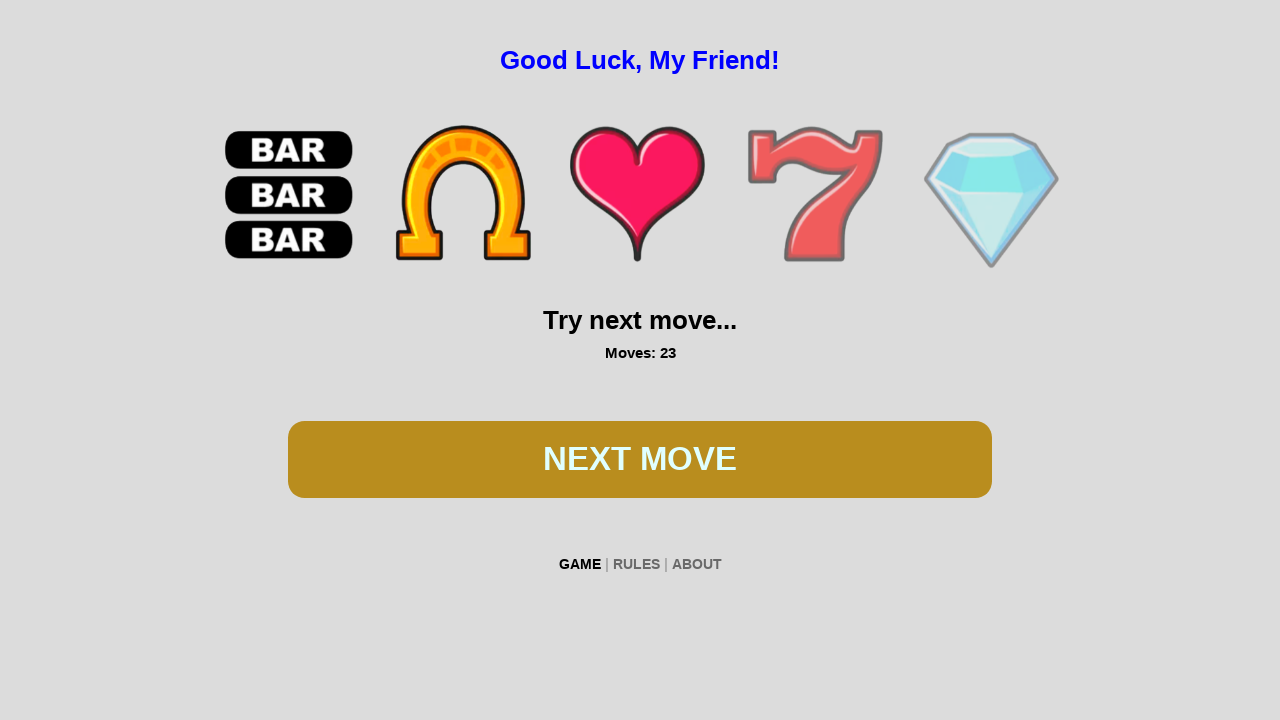

Clicked play button during first game attempt at (640, 459) on #btn
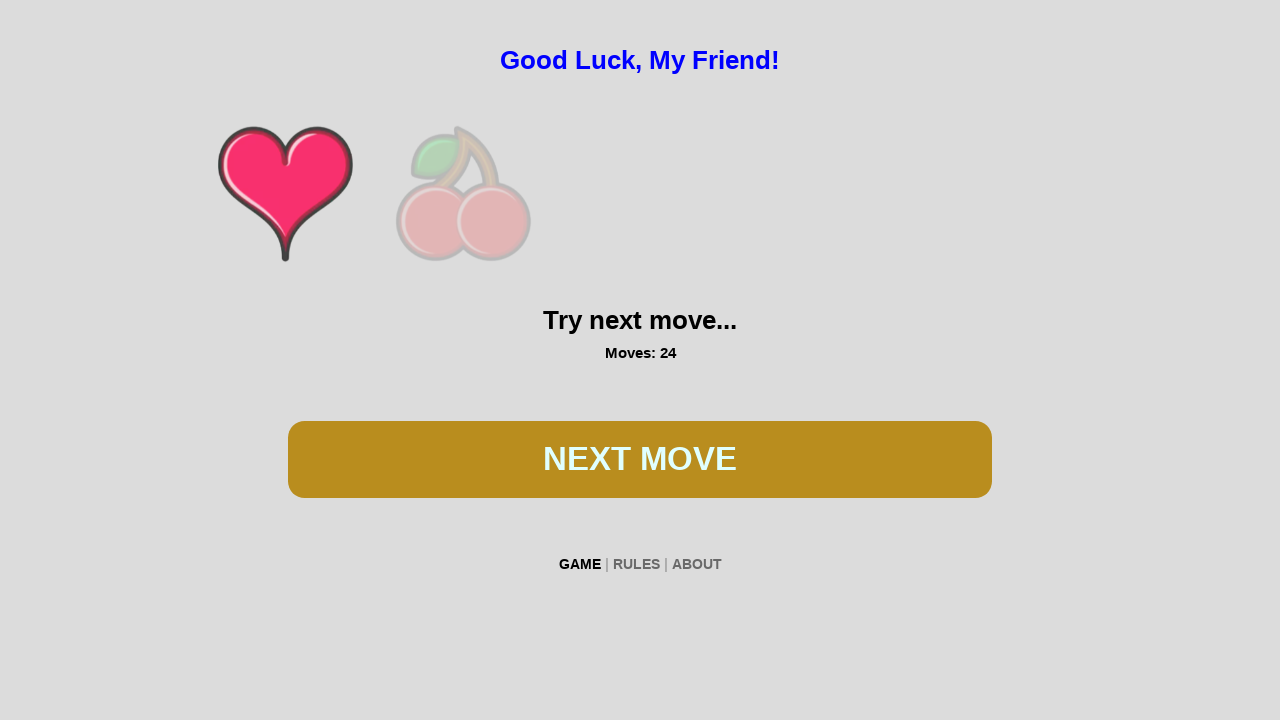

Waited 200ms for reels to spin
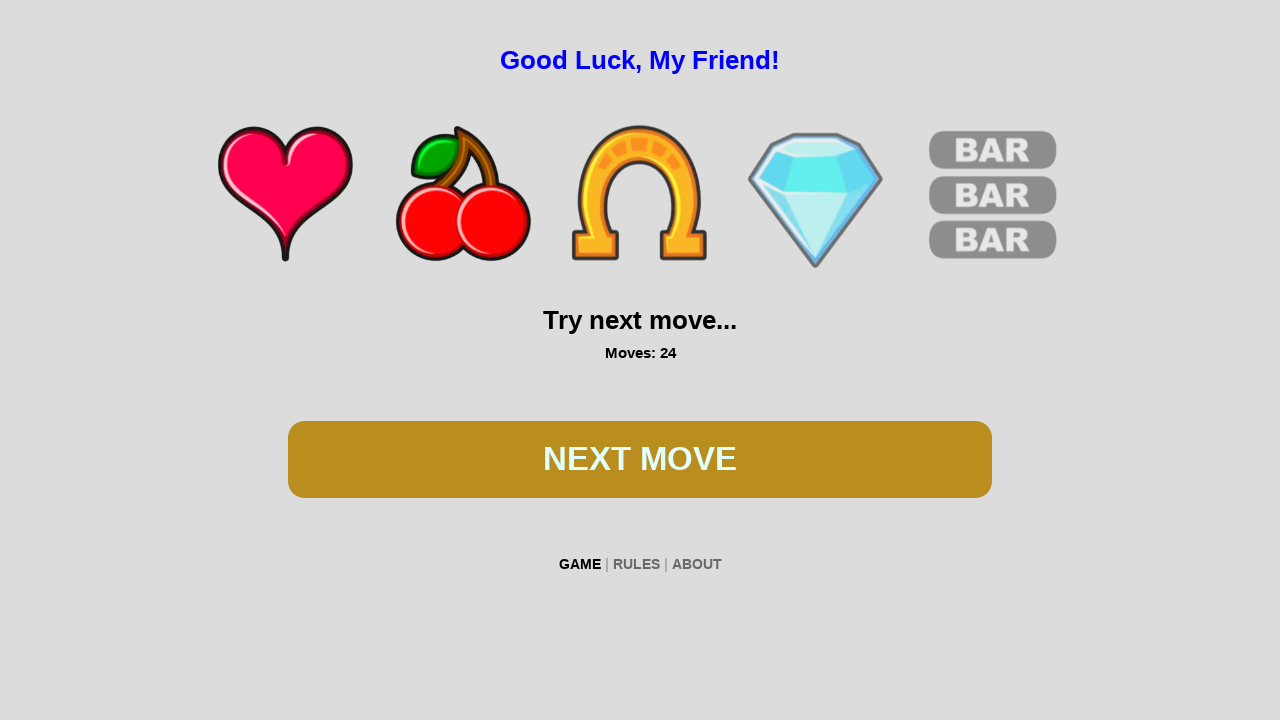

Clicked play button during first game attempt at (640, 459) on #btn
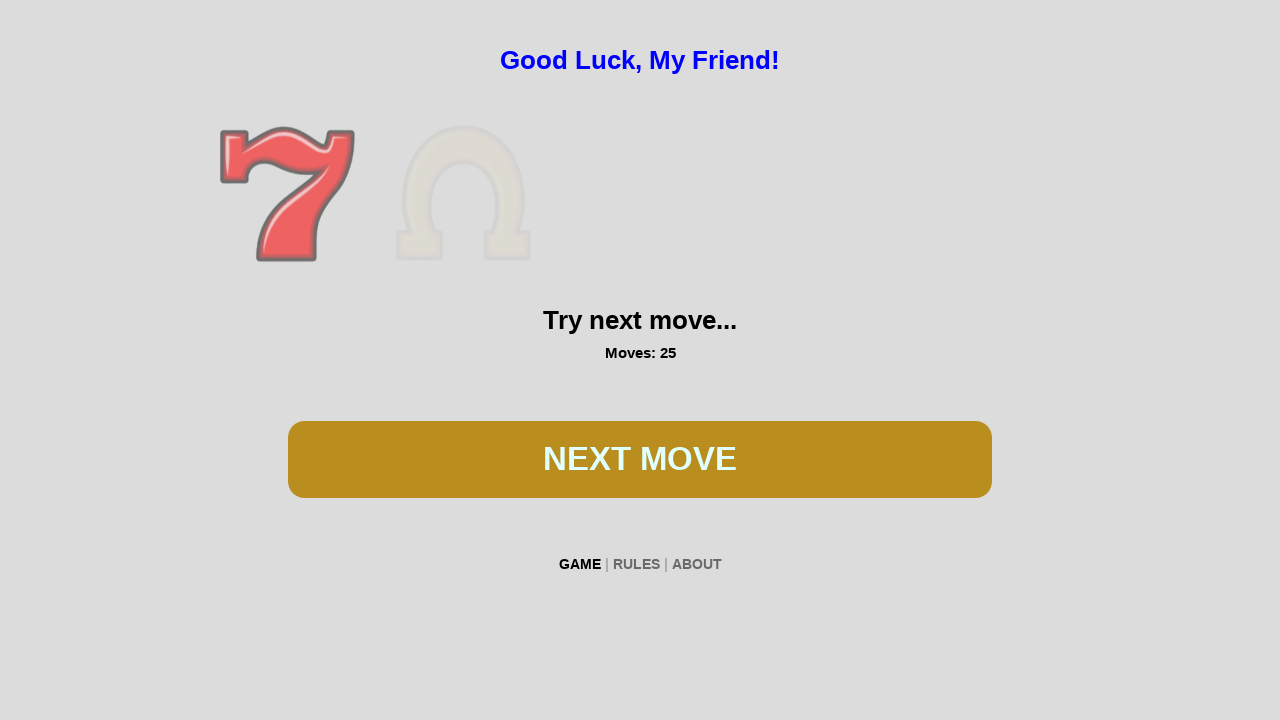

Waited 200ms for reels to spin
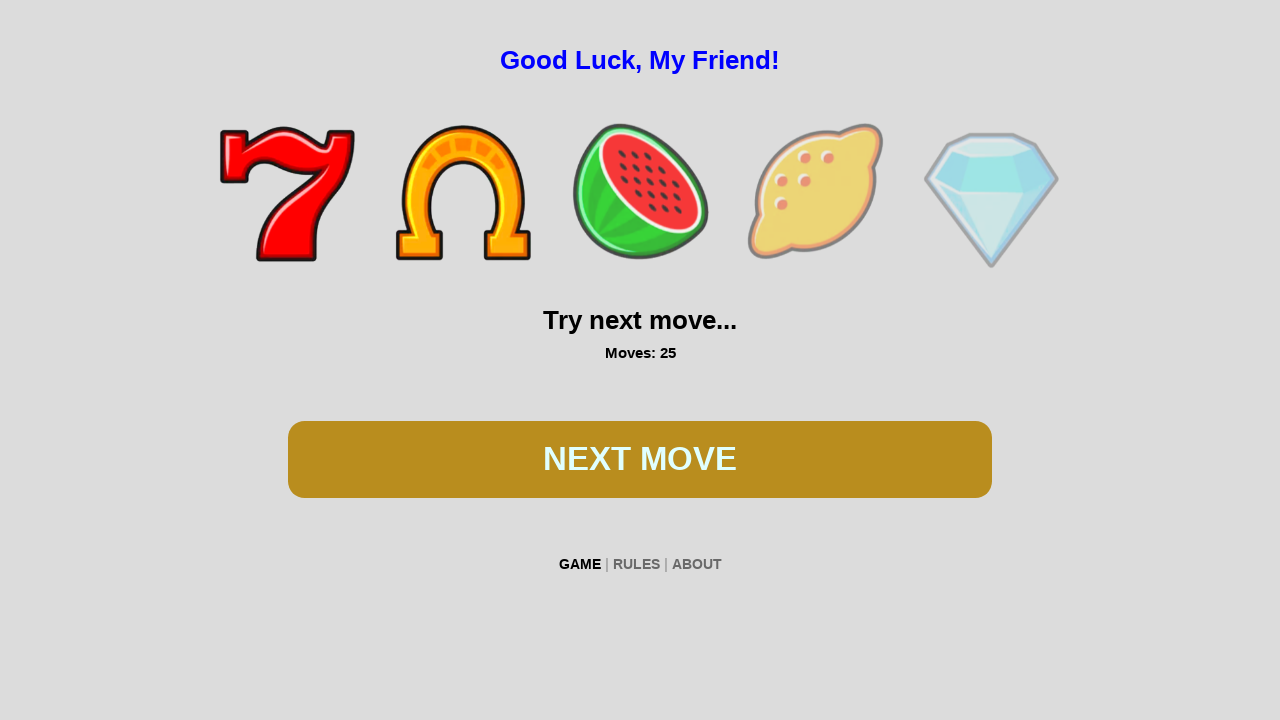

Clicked play button during first game attempt at (640, 459) on #btn
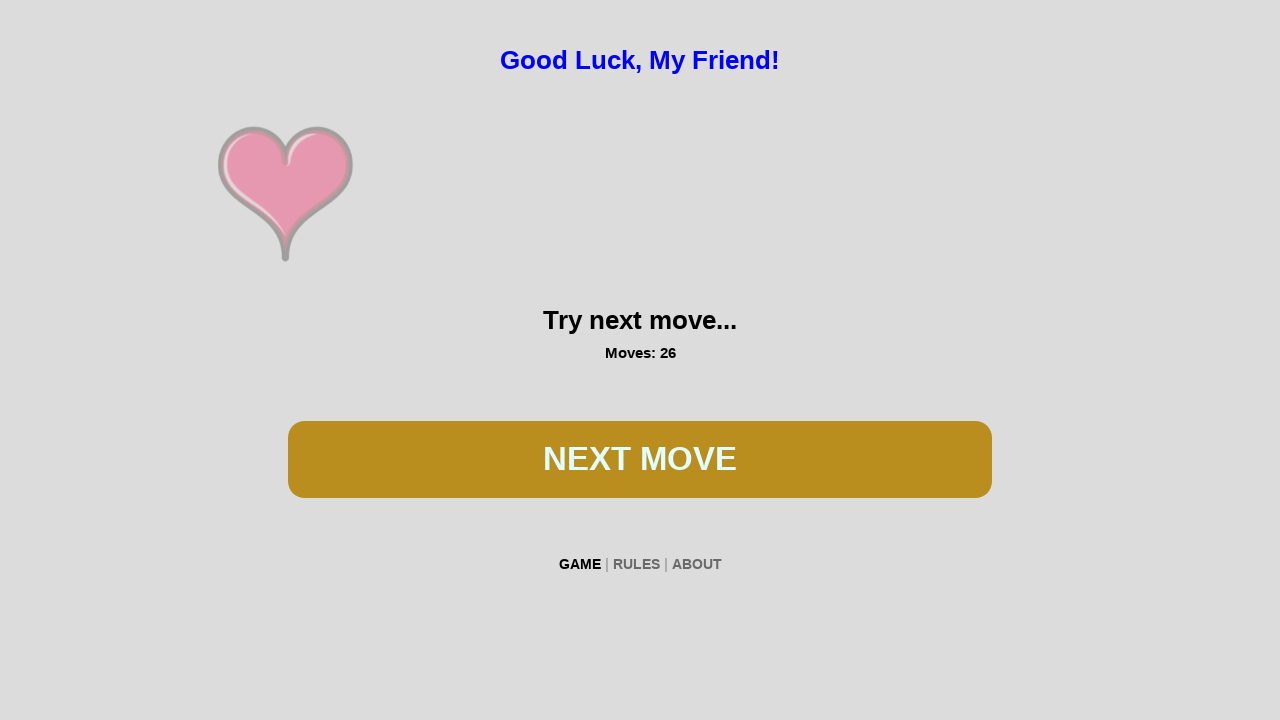

Waited 200ms for reels to spin
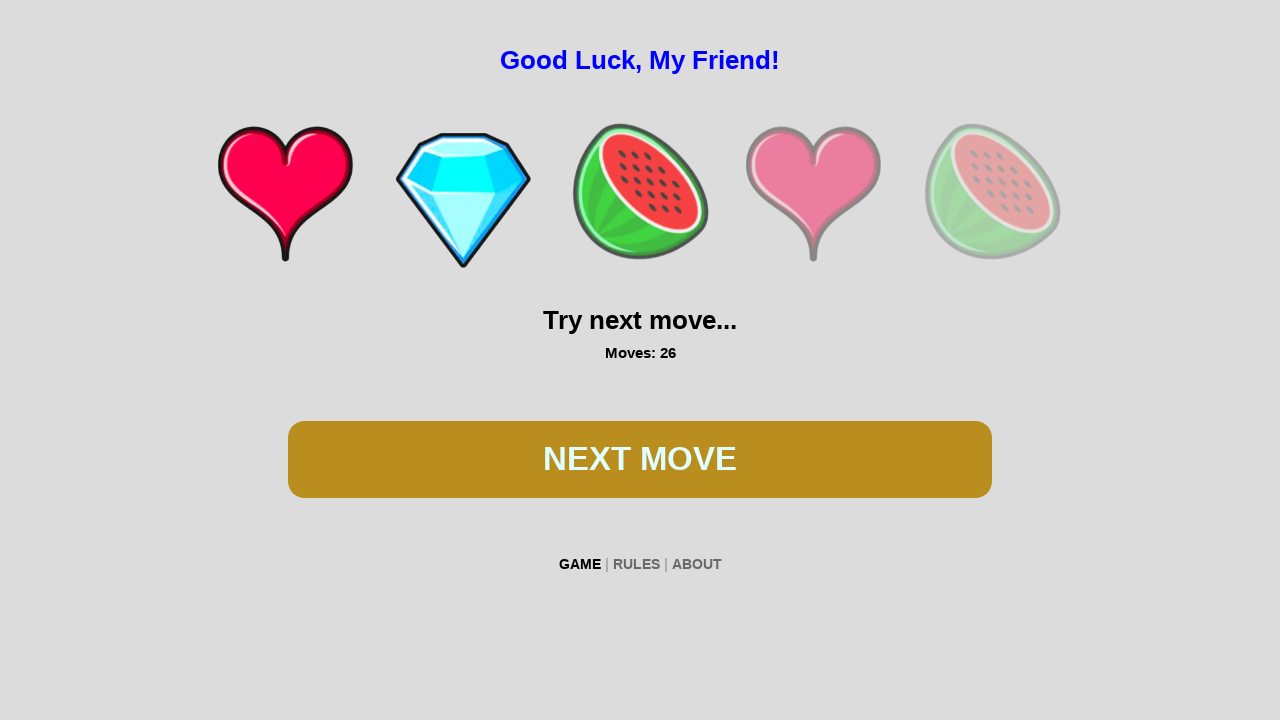

Clicked play button during first game attempt at (640, 459) on #btn
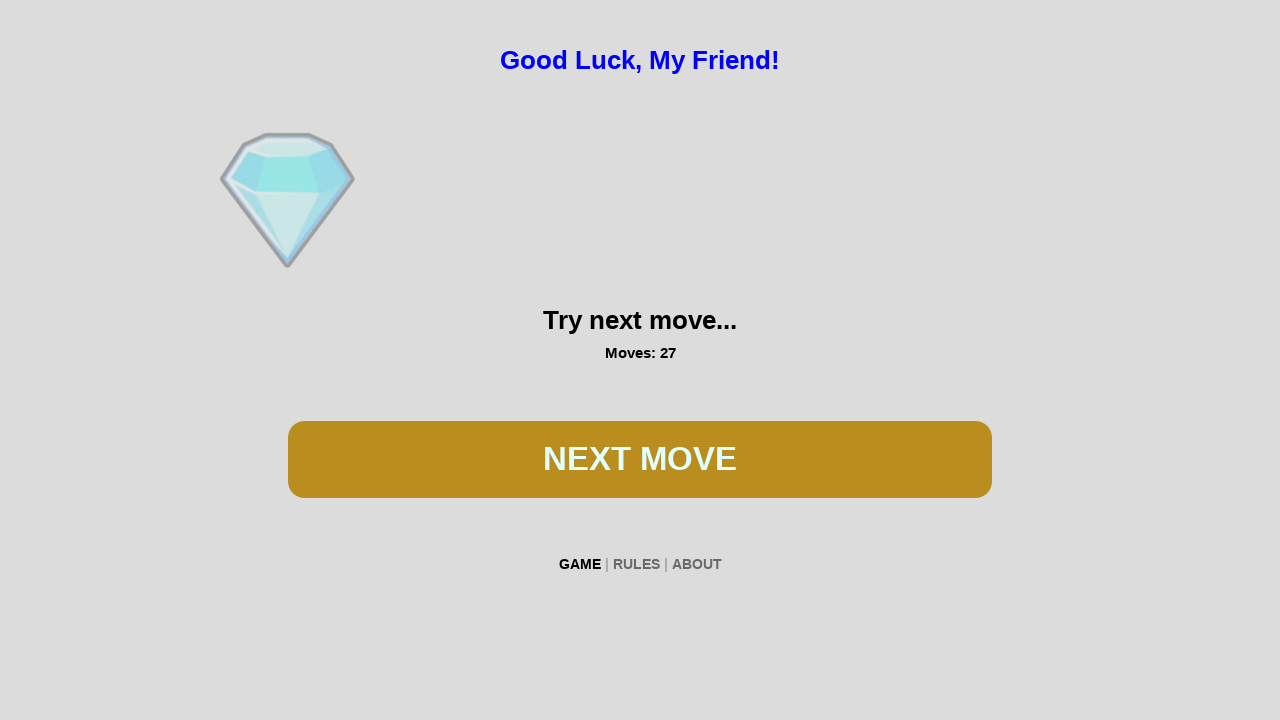

Waited 200ms for reels to spin
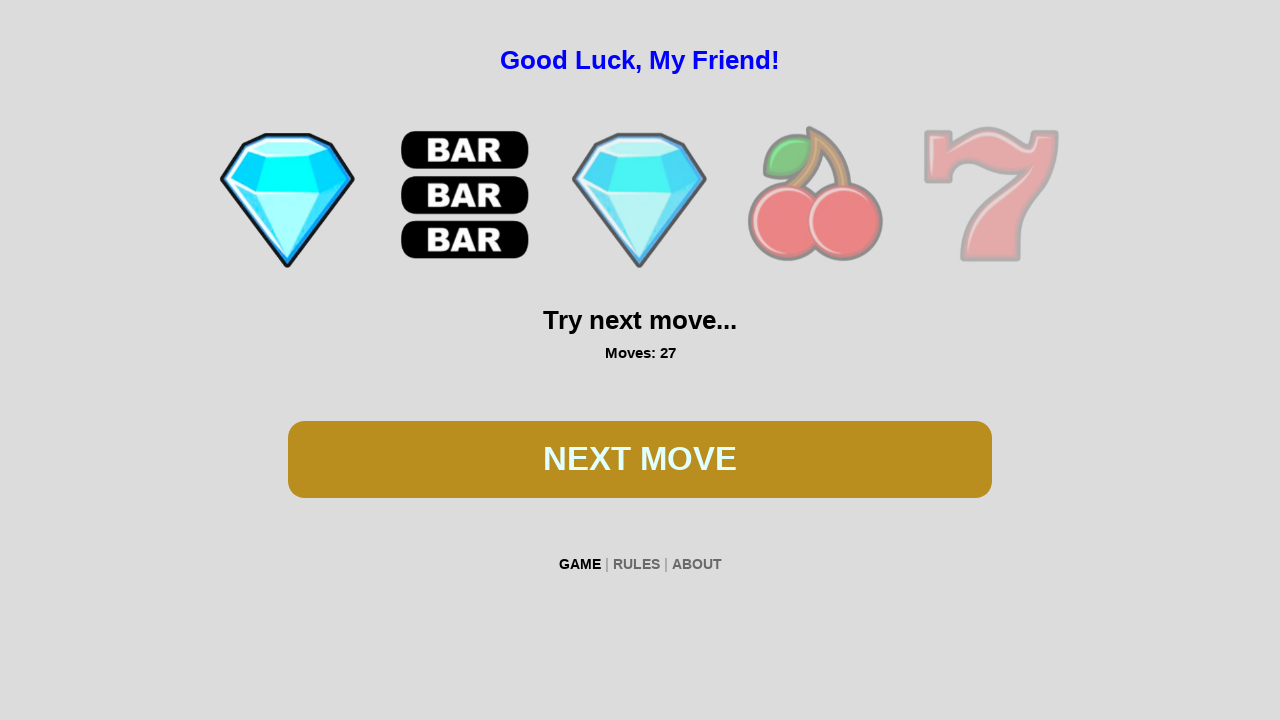

Clicked play button during first game attempt at (640, 459) on #btn
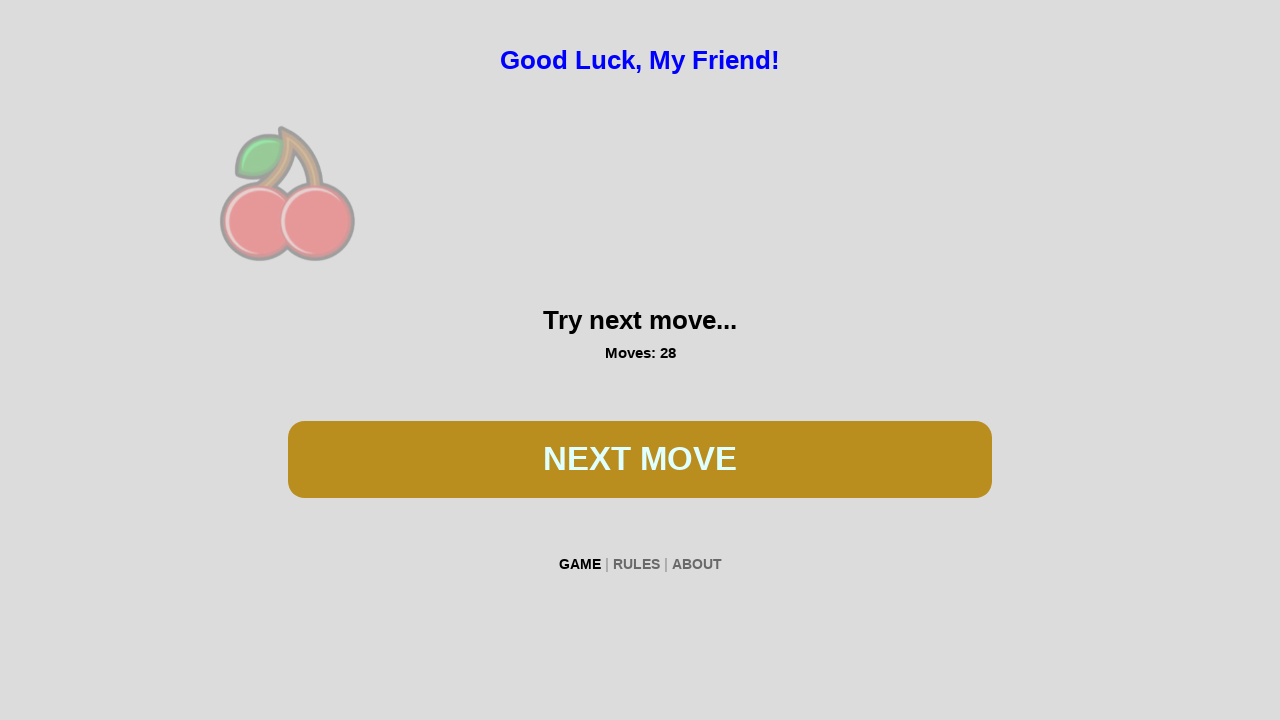

Waited 200ms for reels to spin
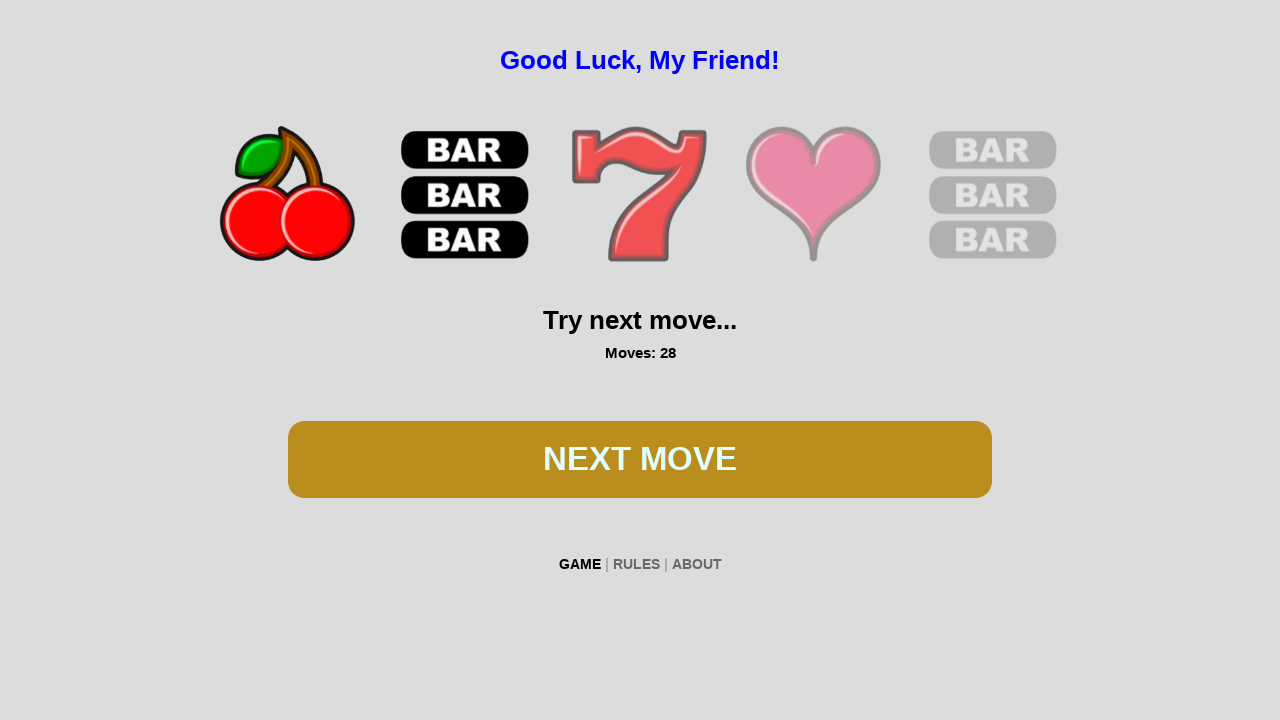

Clicked play button during first game attempt at (640, 459) on #btn
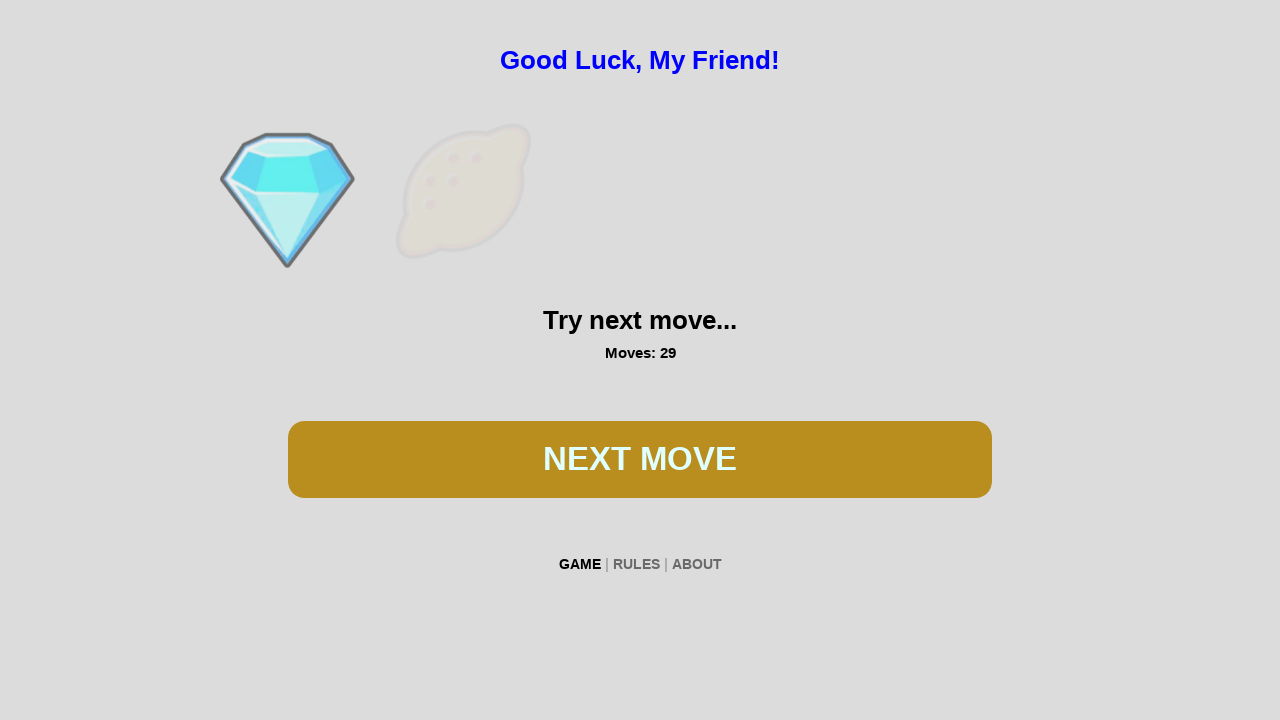

Waited 200ms for reels to spin
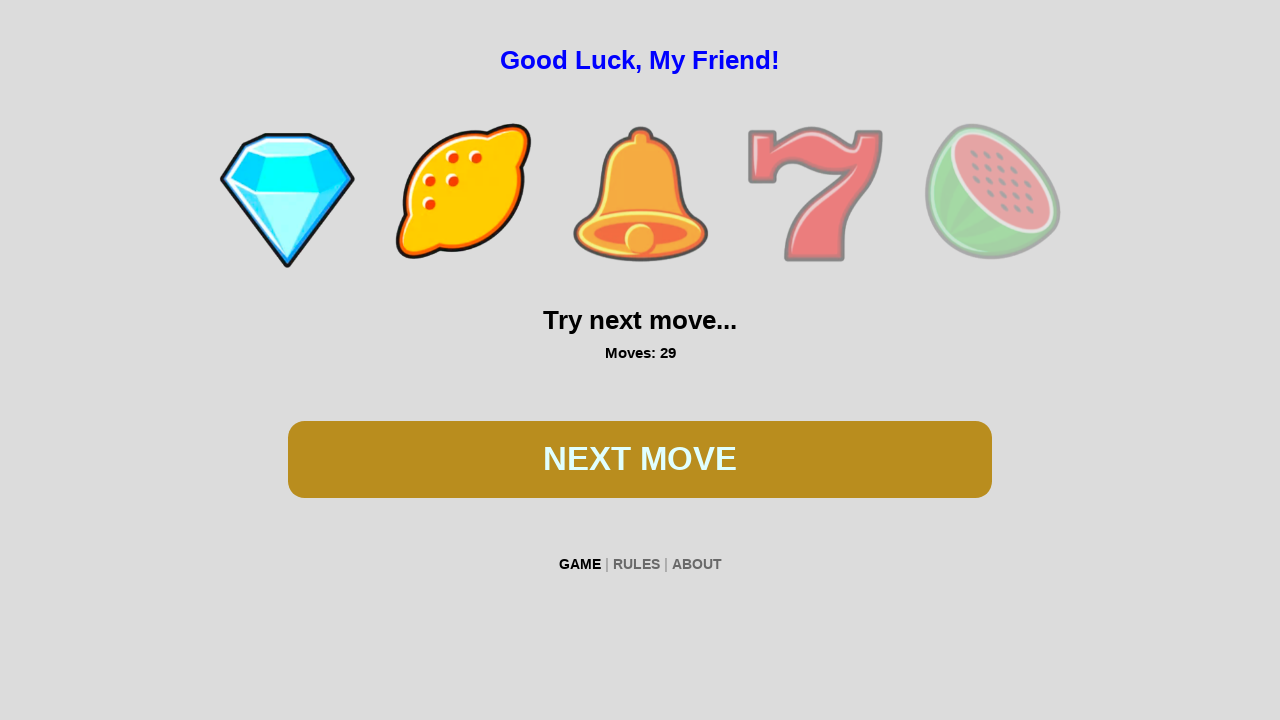

Clicked play button during first game attempt at (640, 459) on #btn
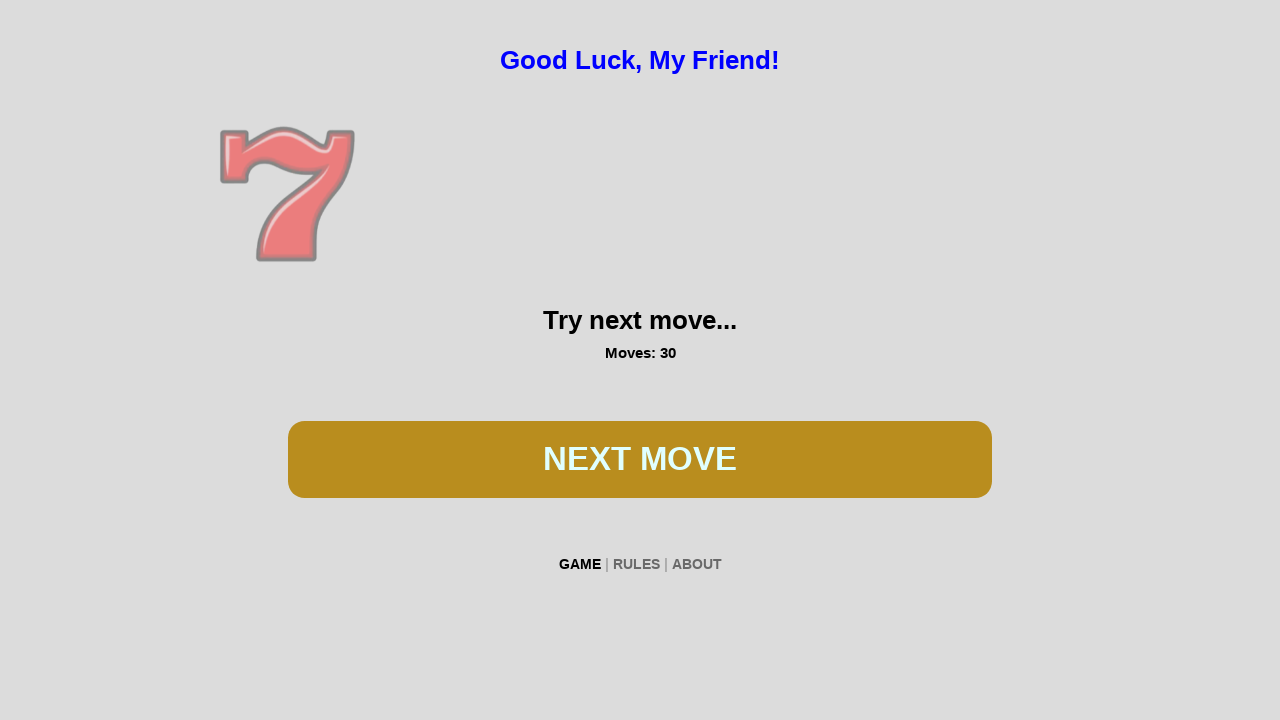

Waited 200ms for reels to spin
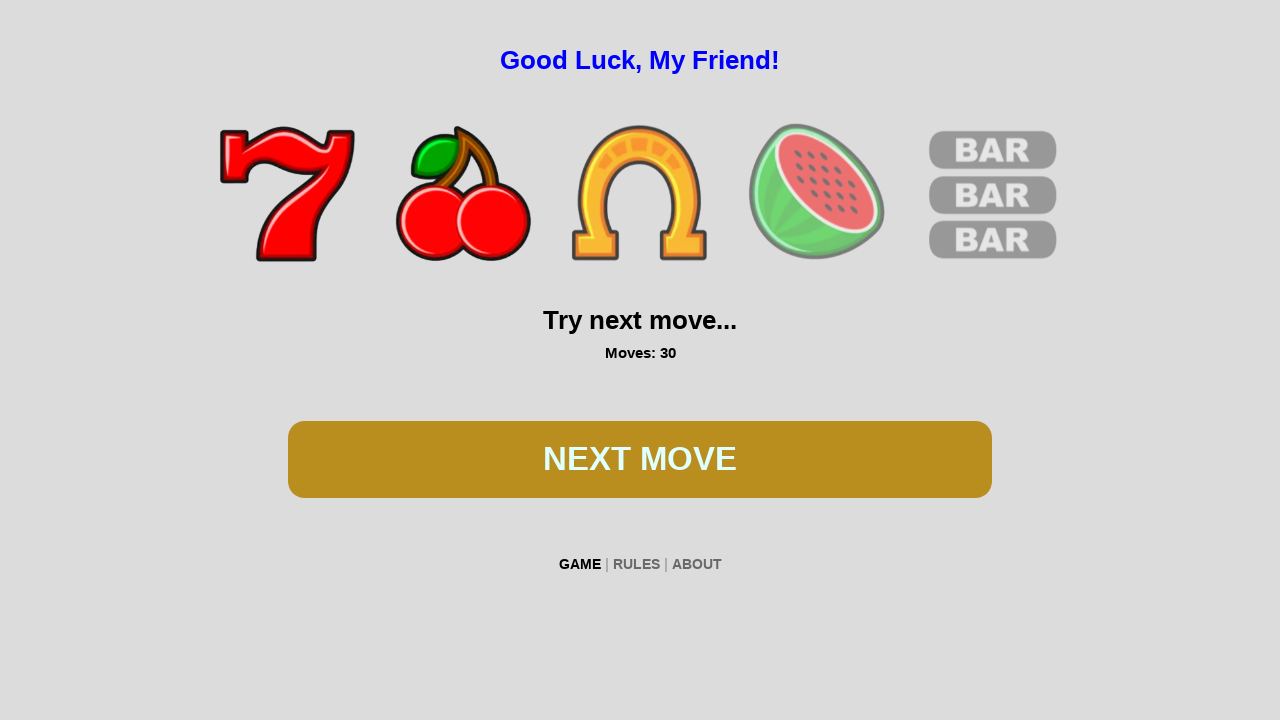

Clicked play button during first game attempt at (640, 459) on #btn
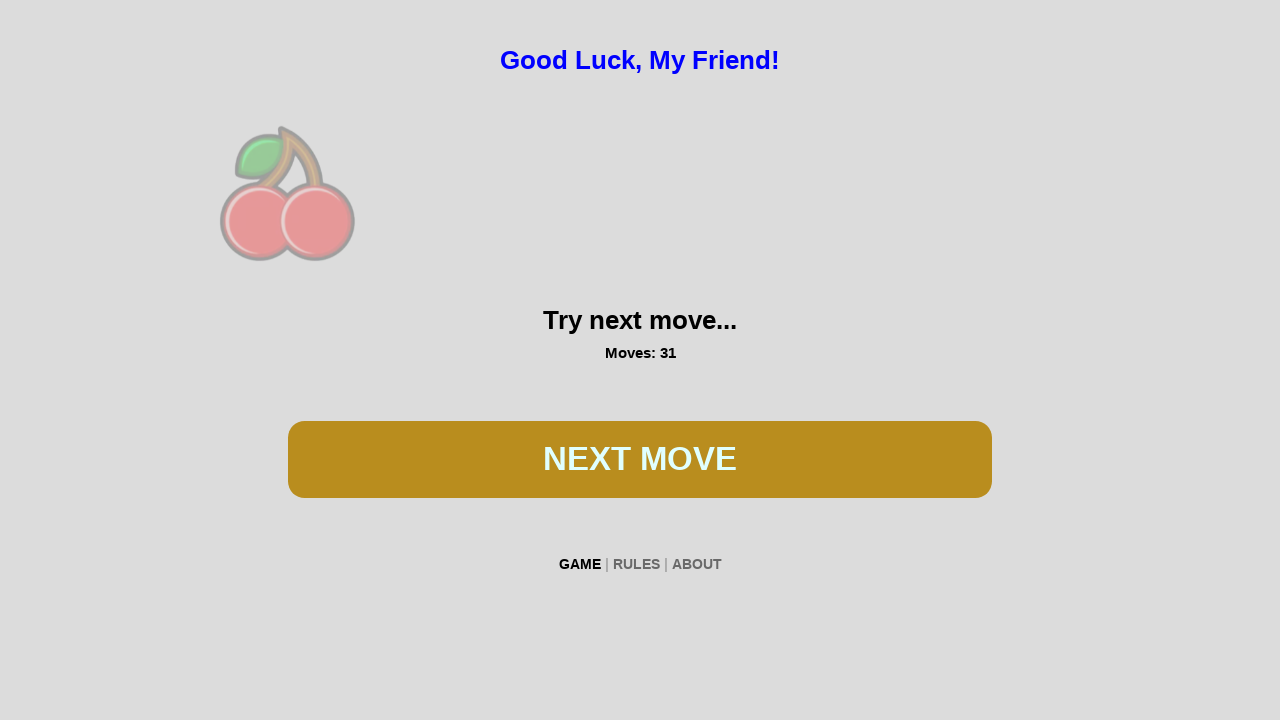

Waited 200ms for reels to spin
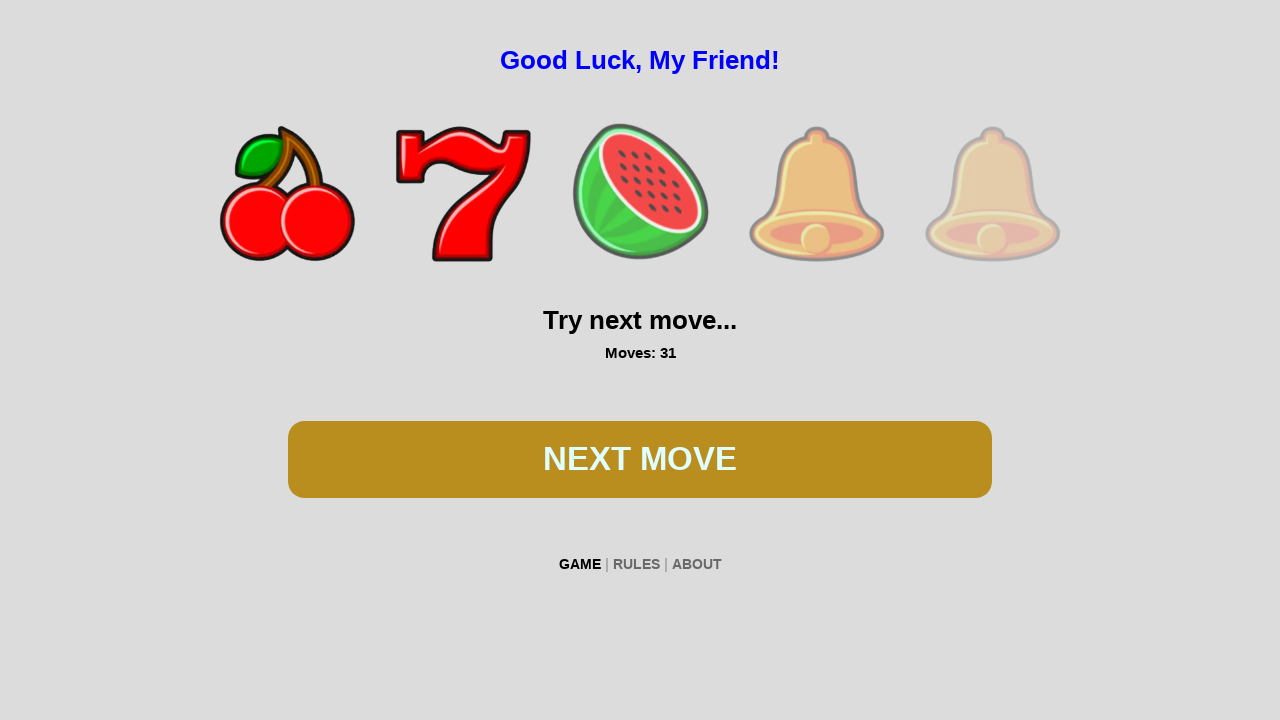

Clicked play button during first game attempt at (640, 459) on #btn
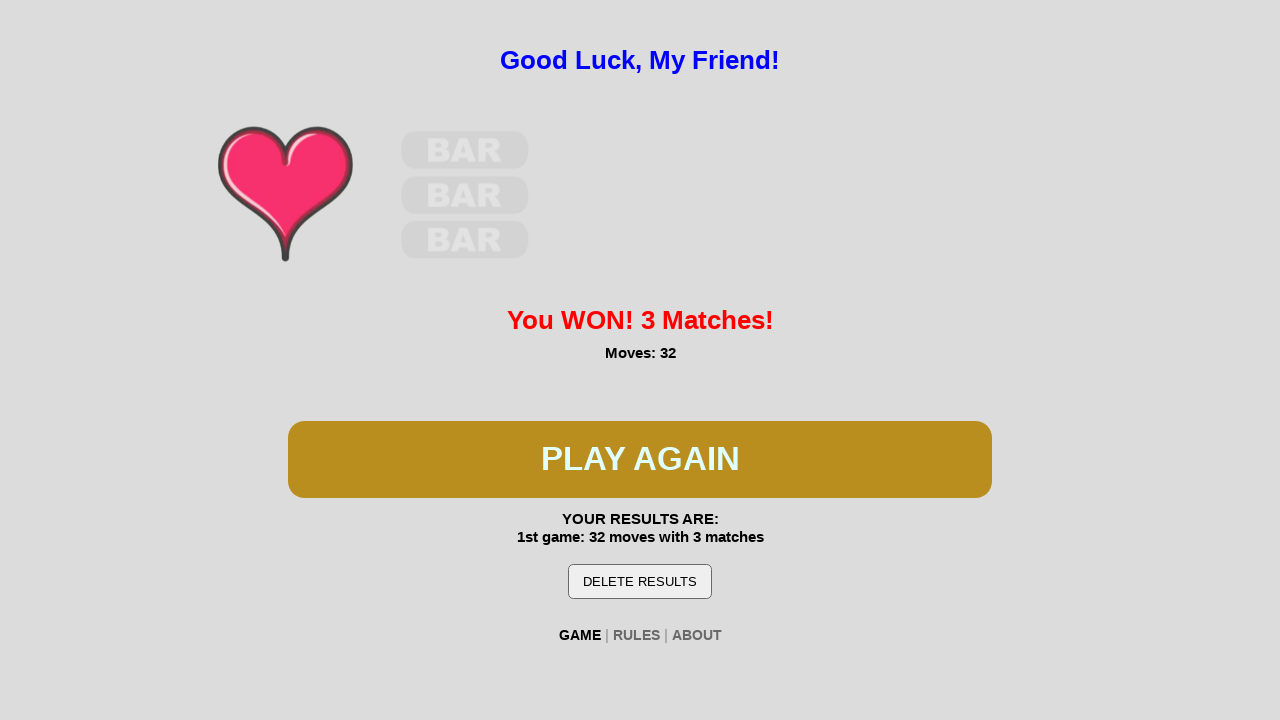

Waited 200ms for reels to spin
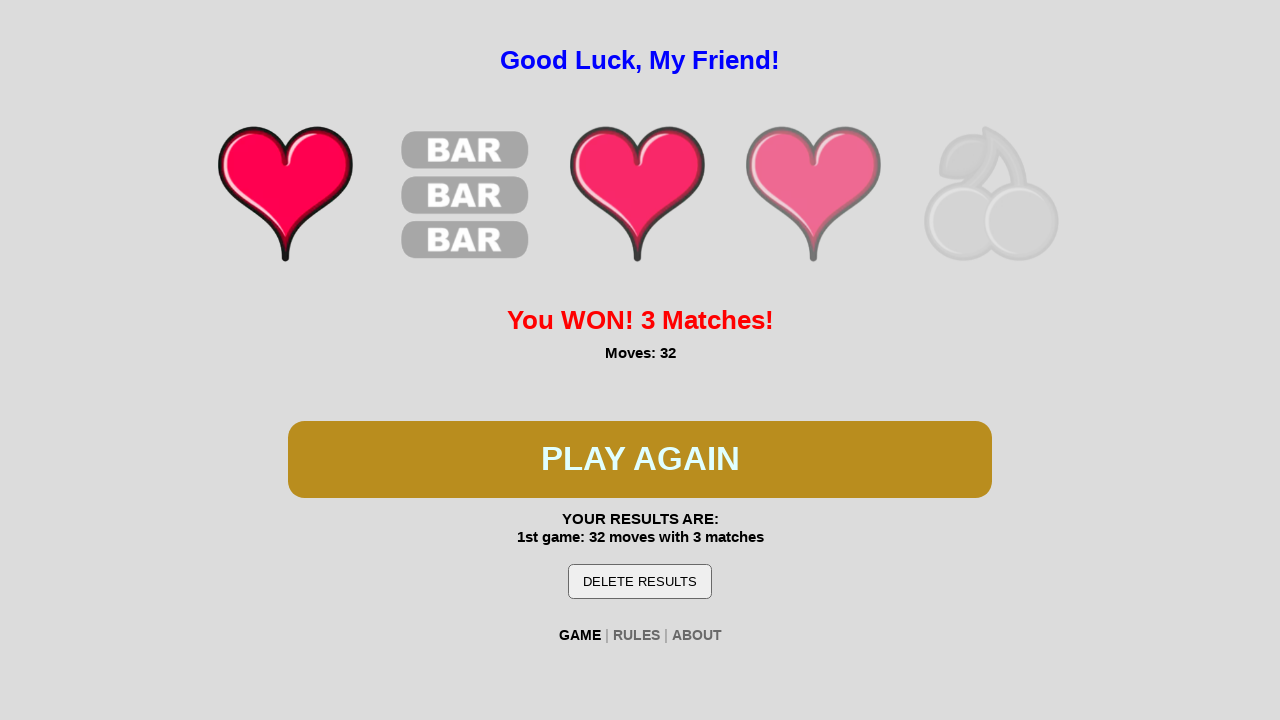

First win detected
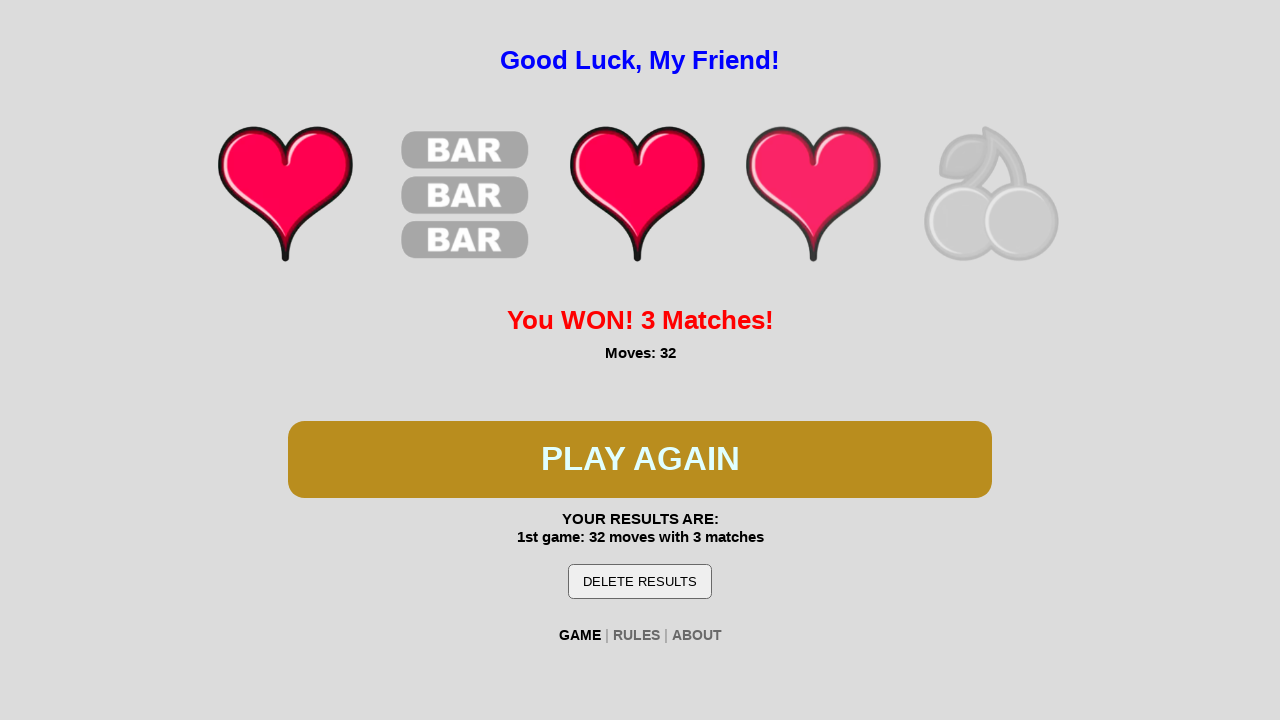

Clicked play button to start second game at (640, 459) on #btn
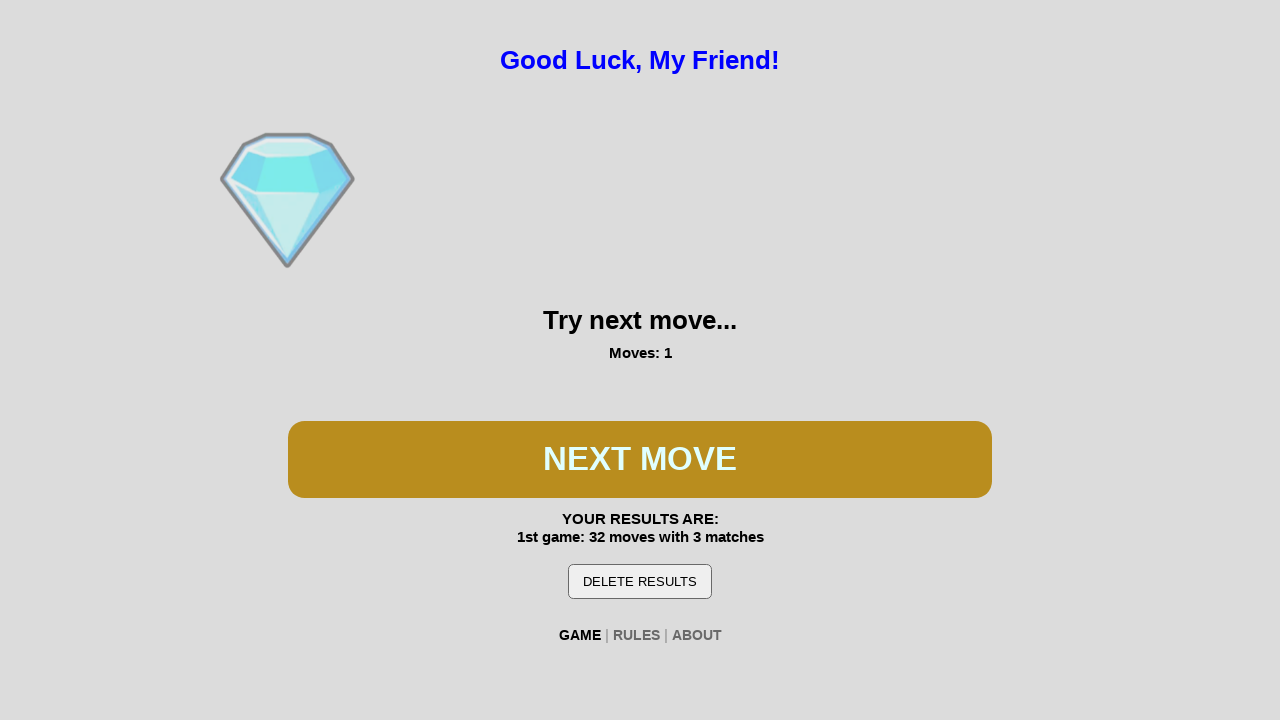

Clicked play button during second game attempt at (640, 459) on #btn
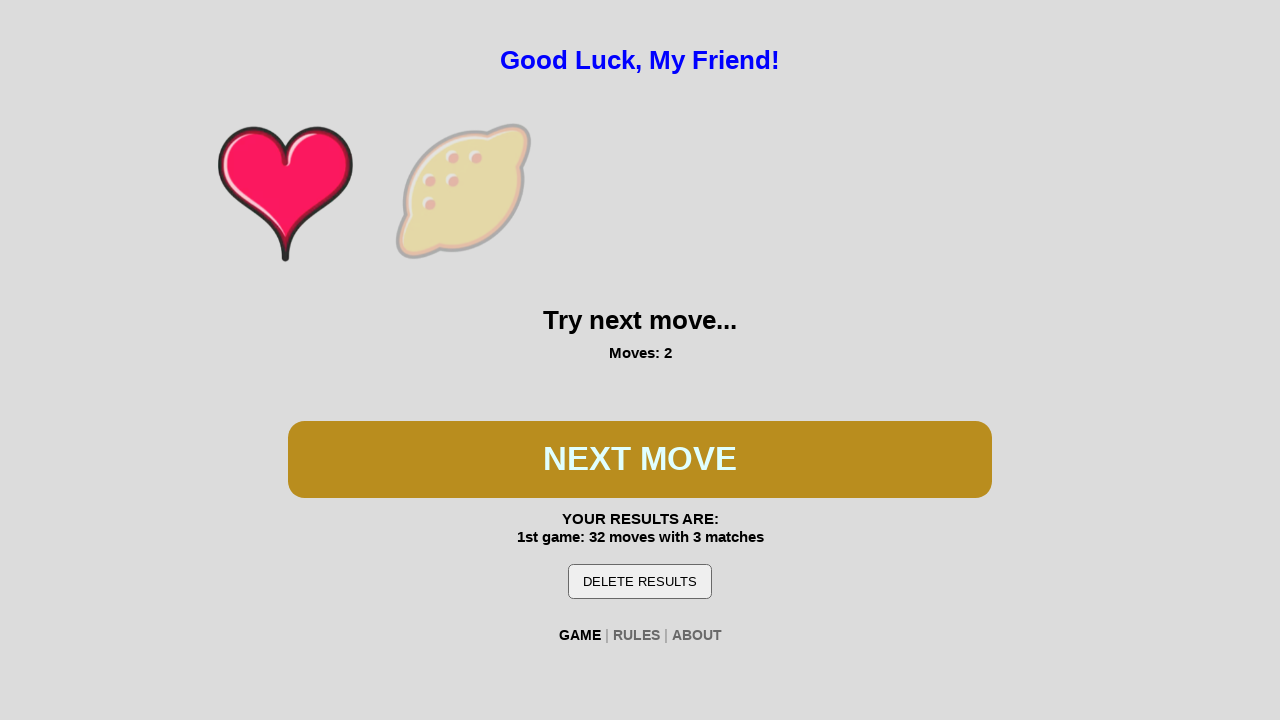

Waited 200ms for reels to spin
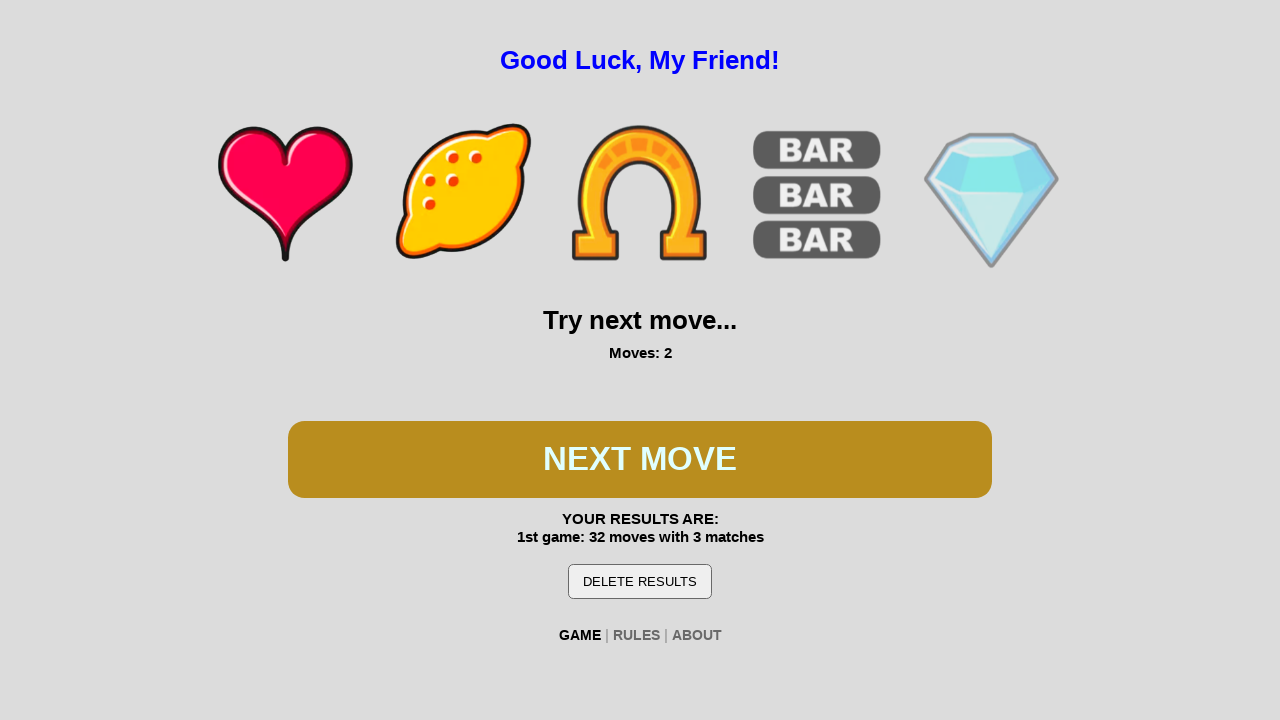

Clicked play button during second game attempt at (640, 459) on #btn
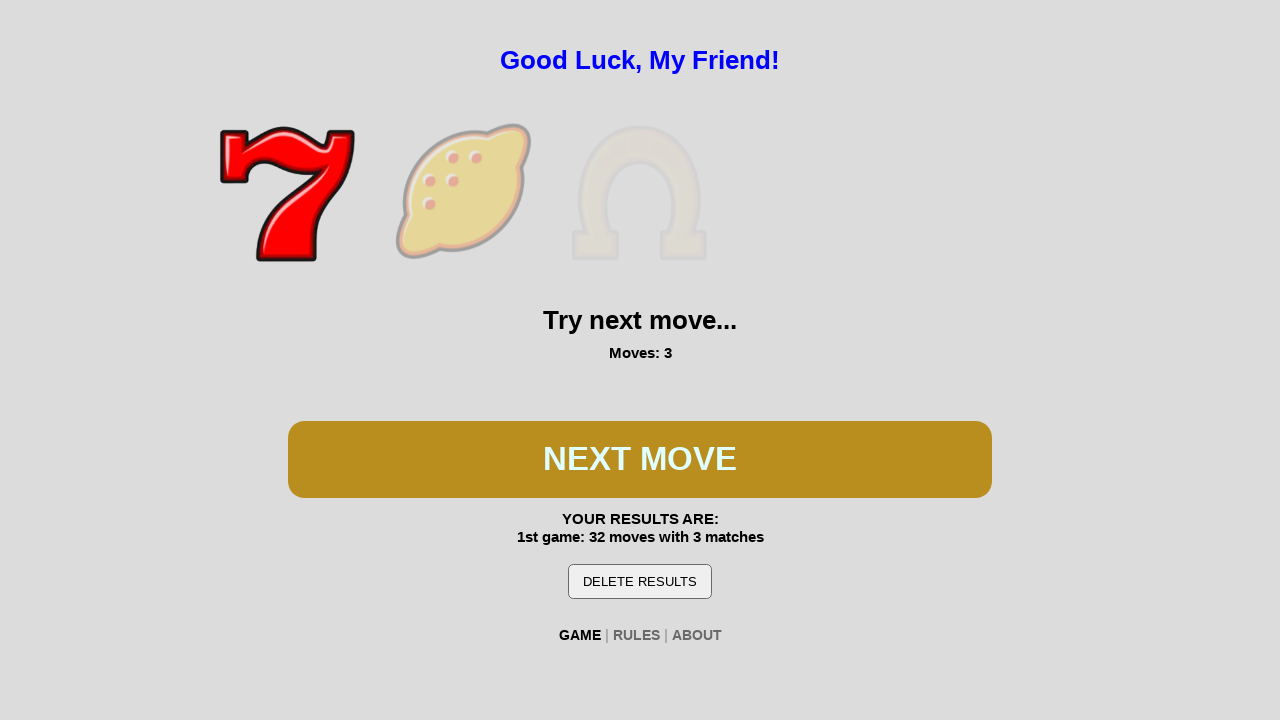

Waited 200ms for reels to spin
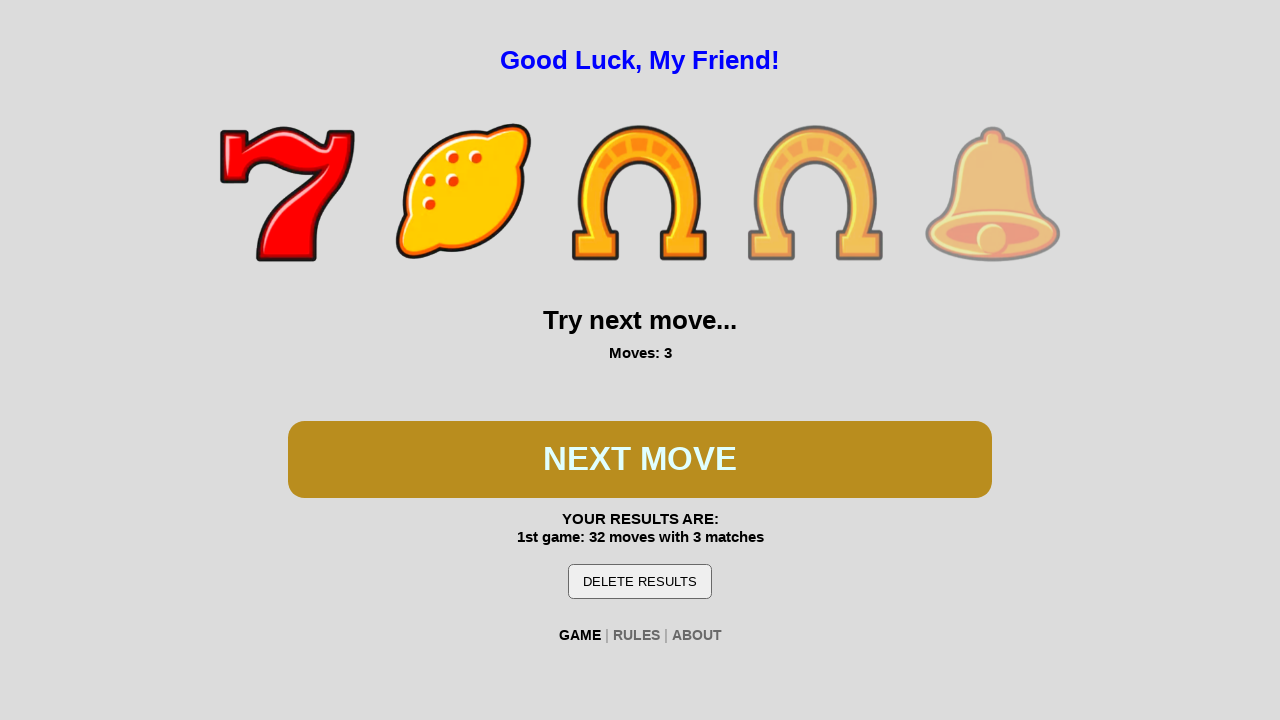

Clicked play button during second game attempt at (640, 459) on #btn
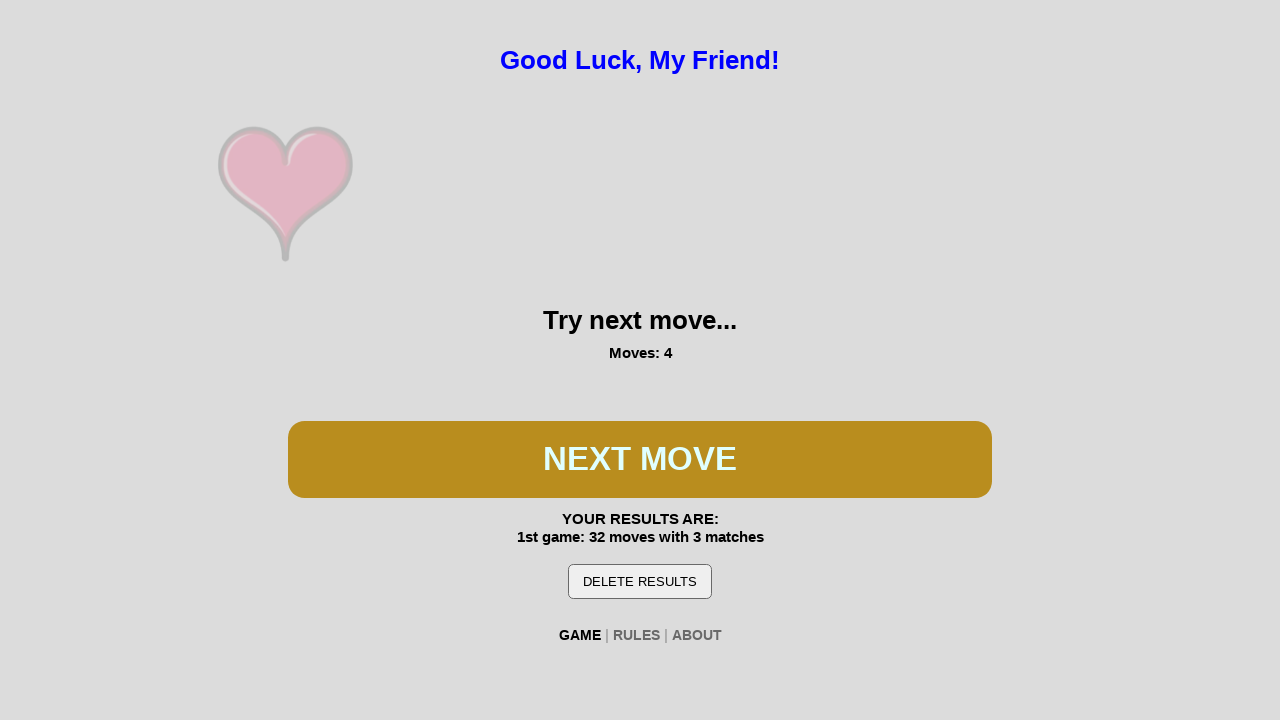

Waited 200ms for reels to spin
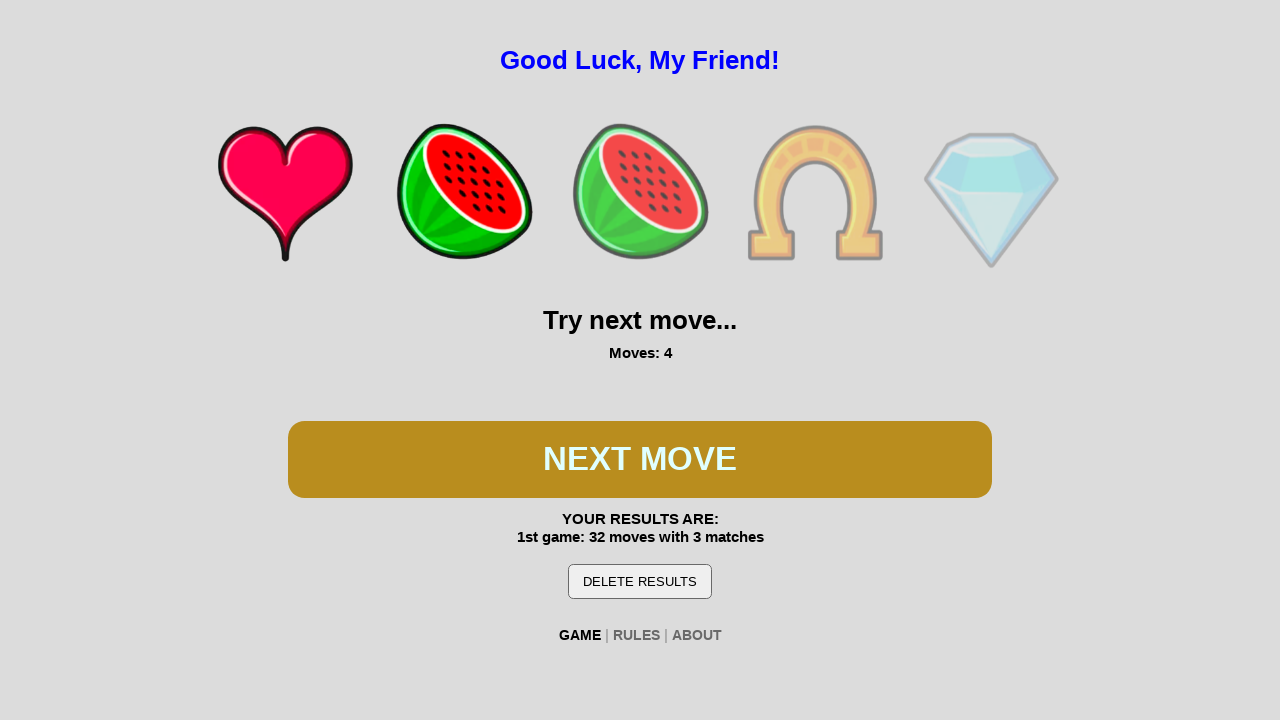

Clicked play button during second game attempt at (640, 459) on #btn
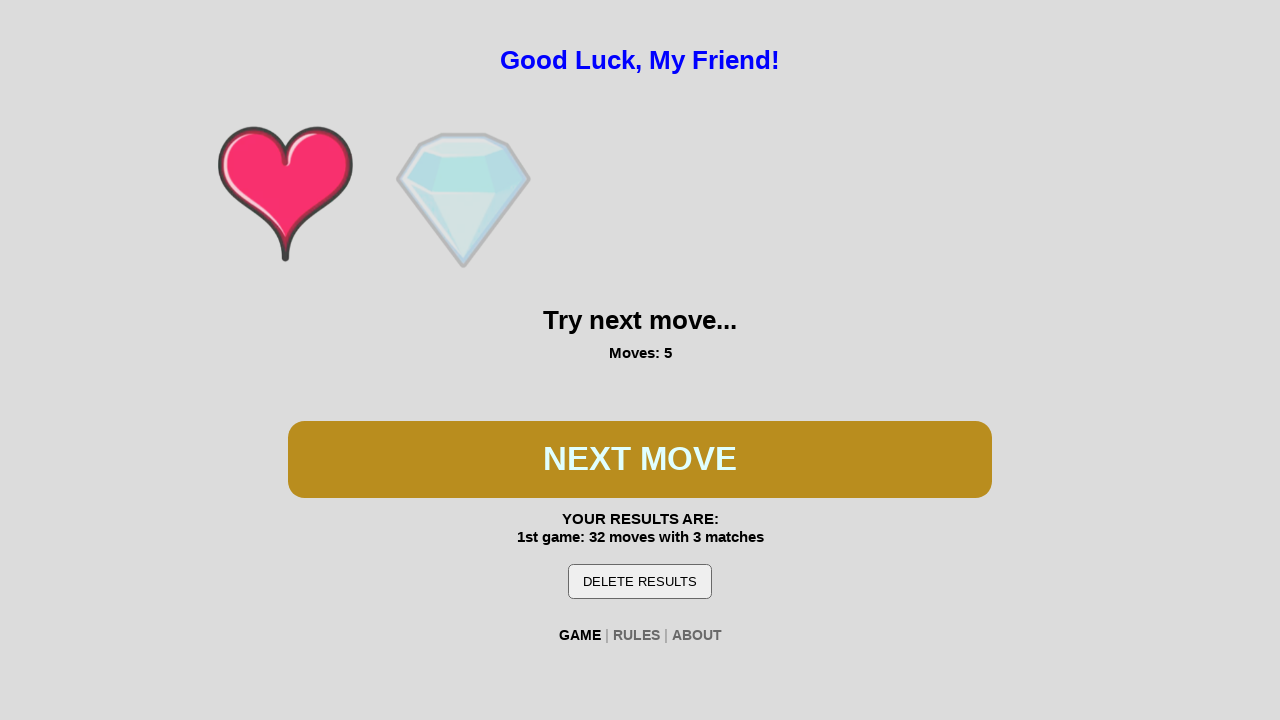

Waited 200ms for reels to spin
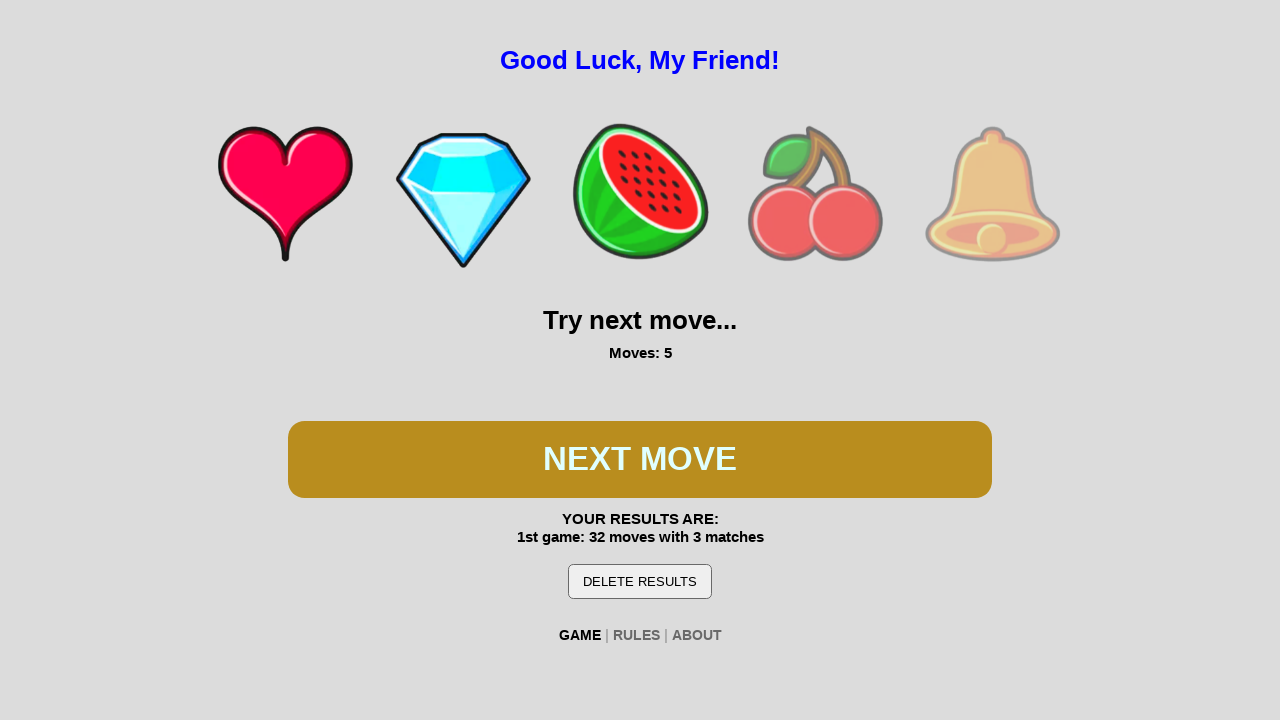

Clicked play button during second game attempt at (640, 459) on #btn
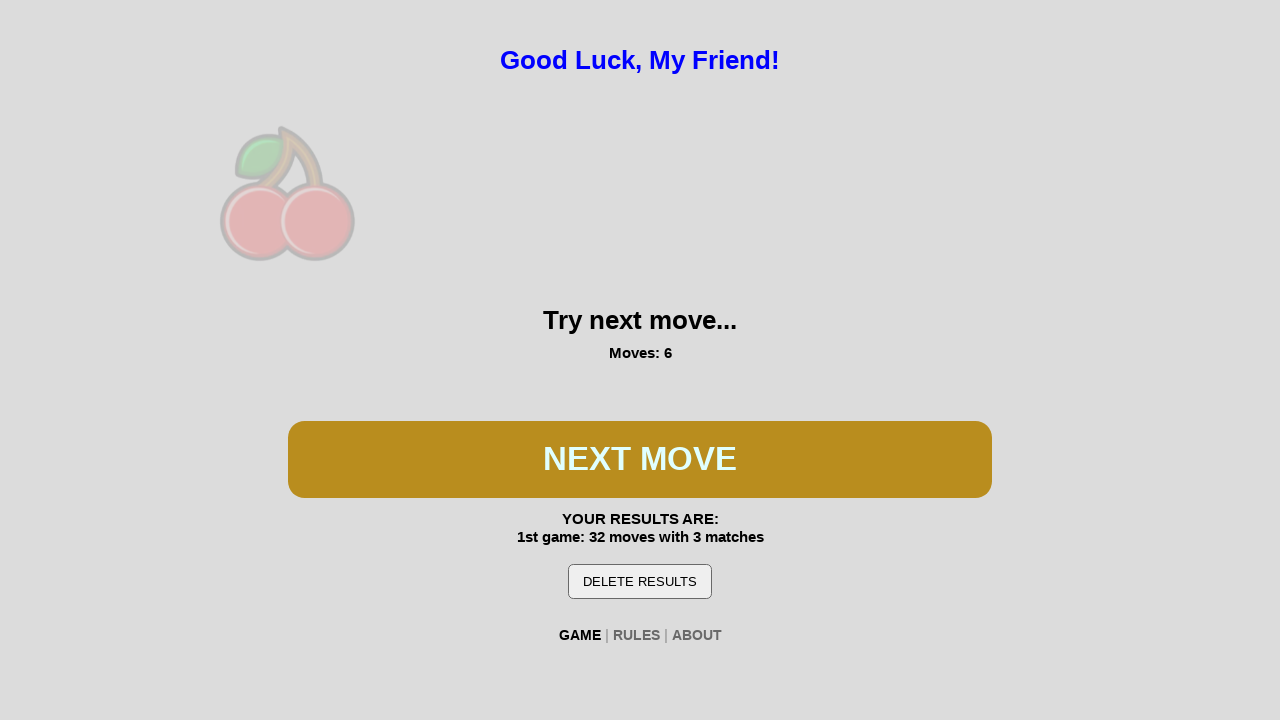

Waited 200ms for reels to spin
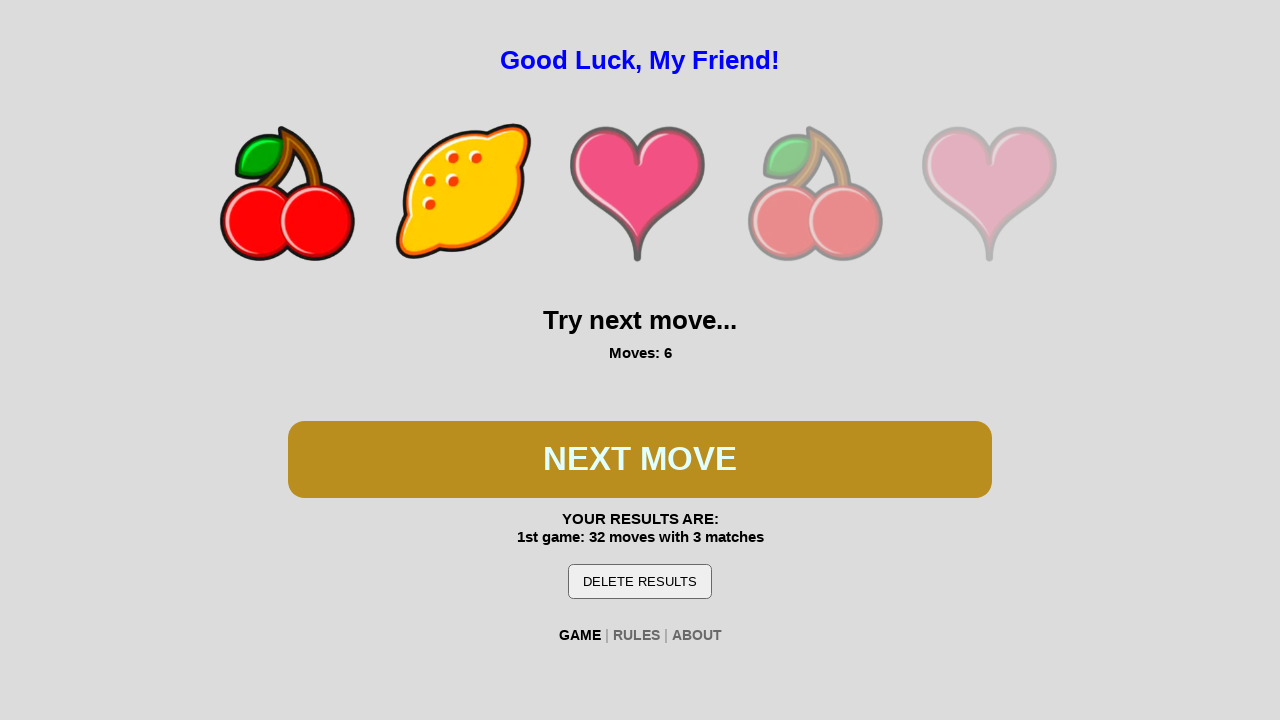

Clicked play button during second game attempt at (640, 459) on #btn
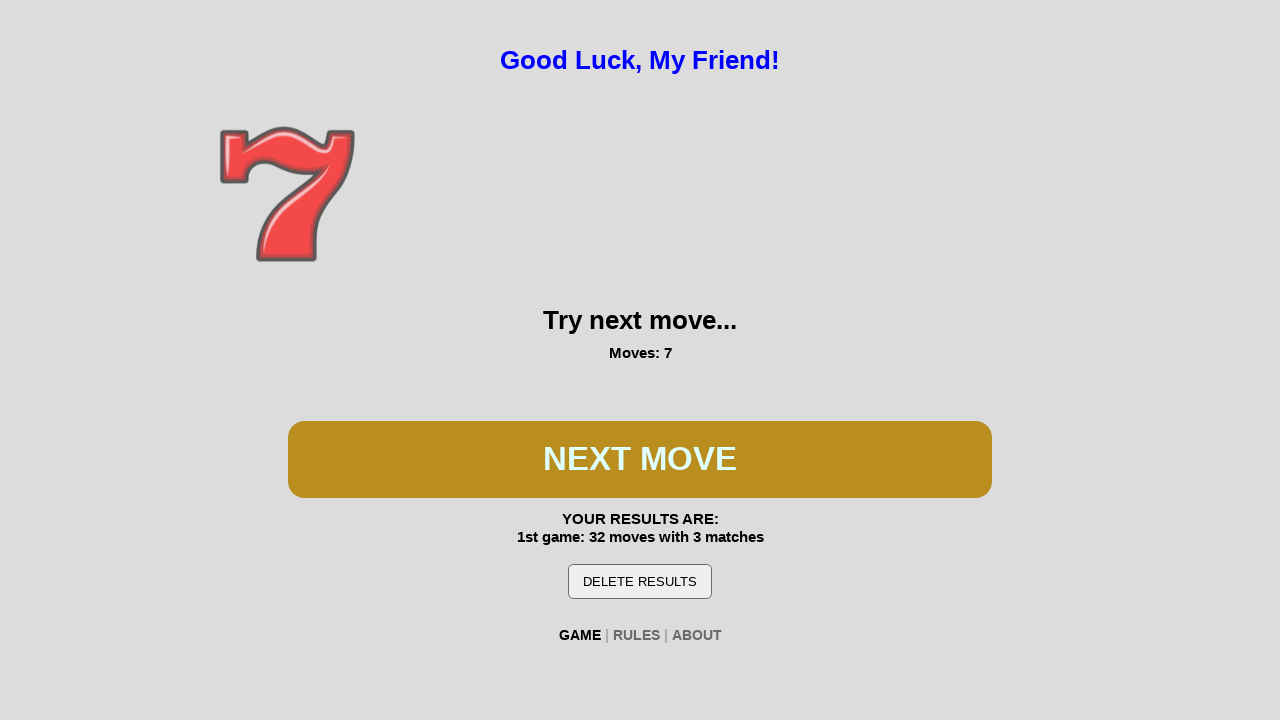

Waited 200ms for reels to spin
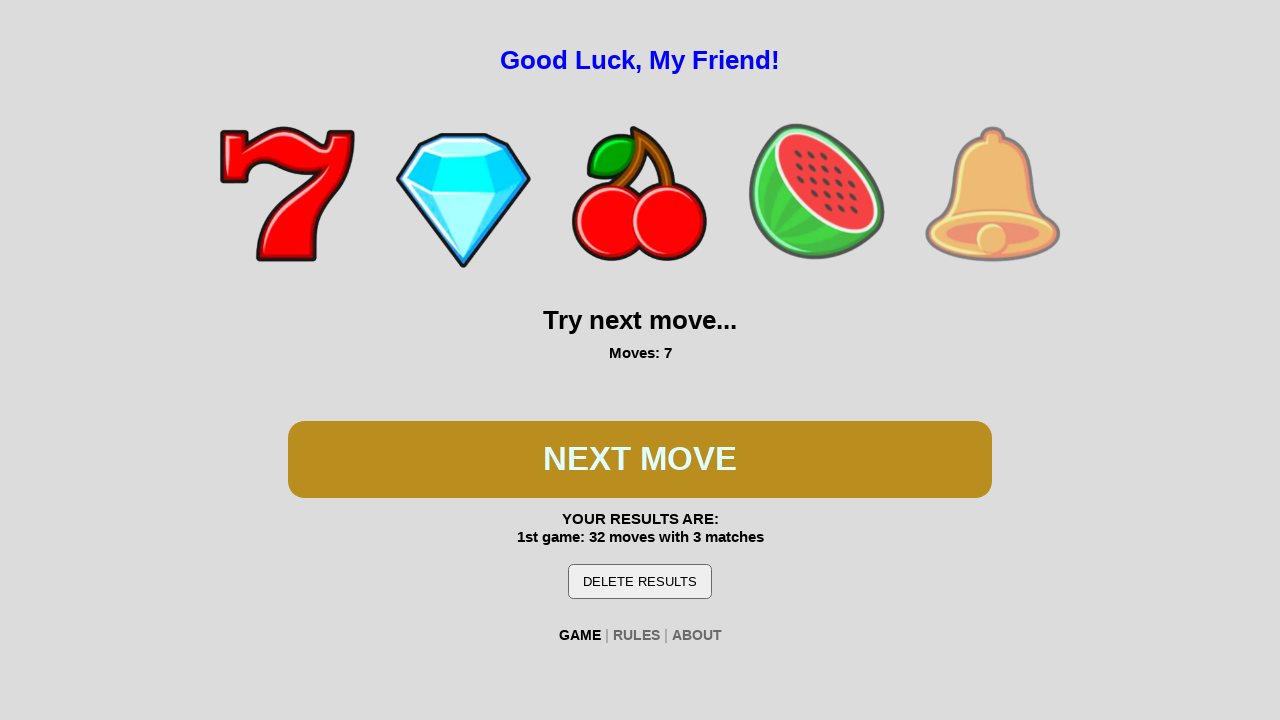

Clicked play button during second game attempt at (640, 459) on #btn
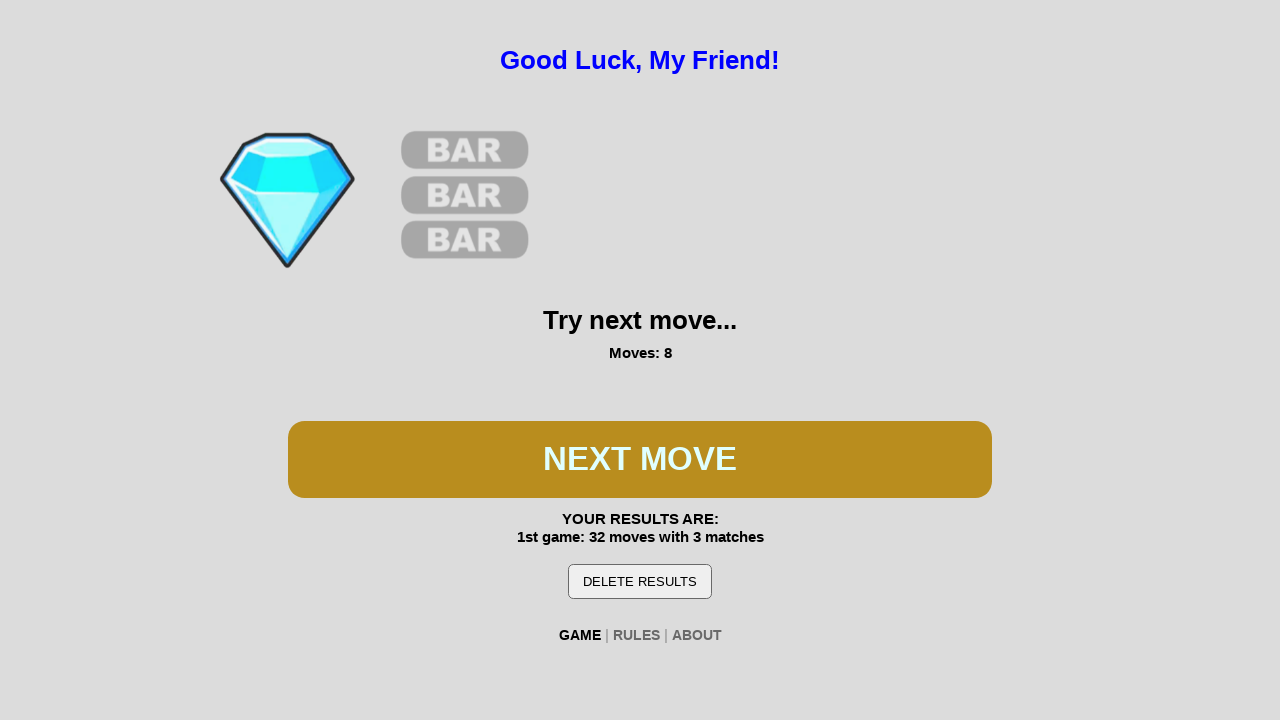

Waited 200ms for reels to spin
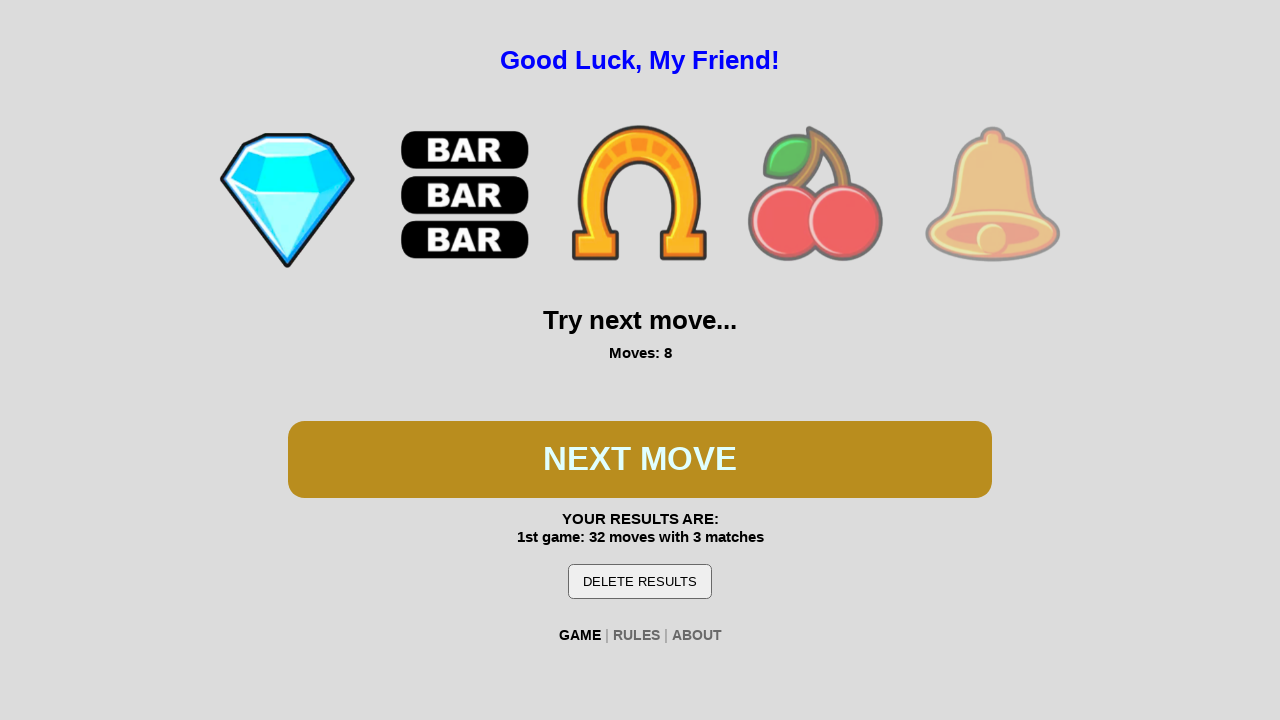

Clicked play button during second game attempt at (640, 459) on #btn
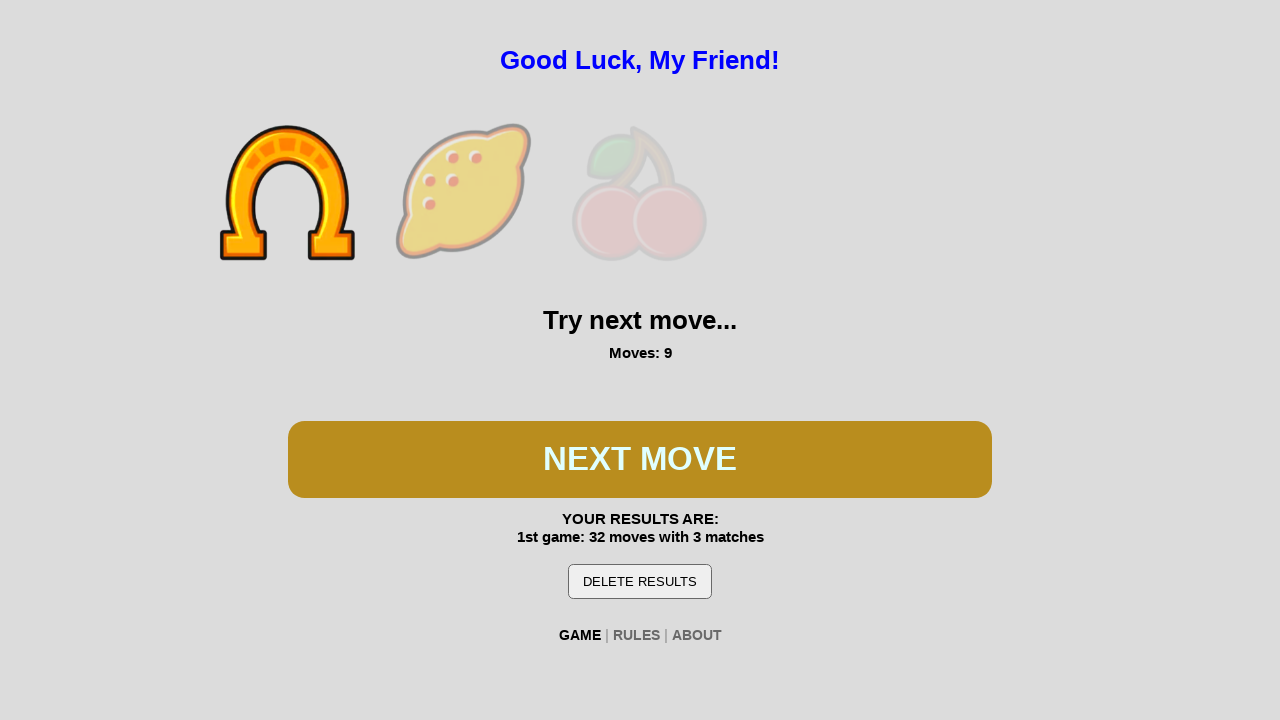

Waited 200ms for reels to spin
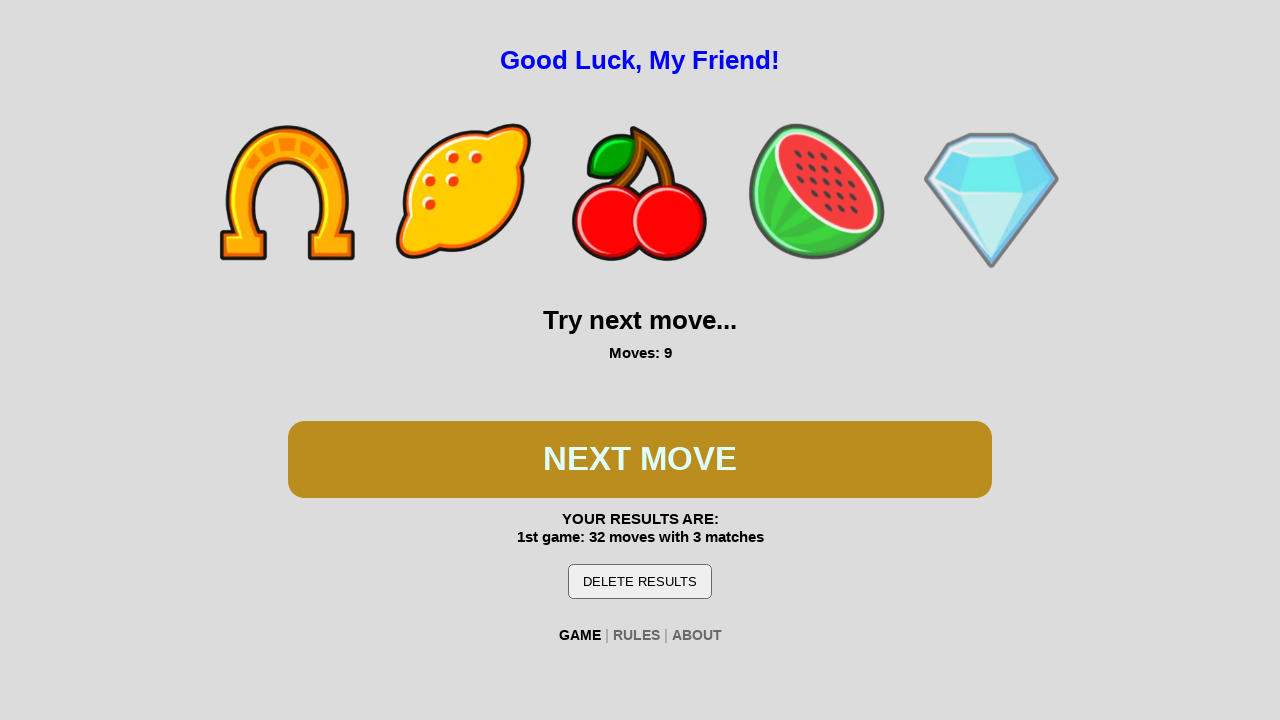

Clicked play button during second game attempt at (640, 459) on #btn
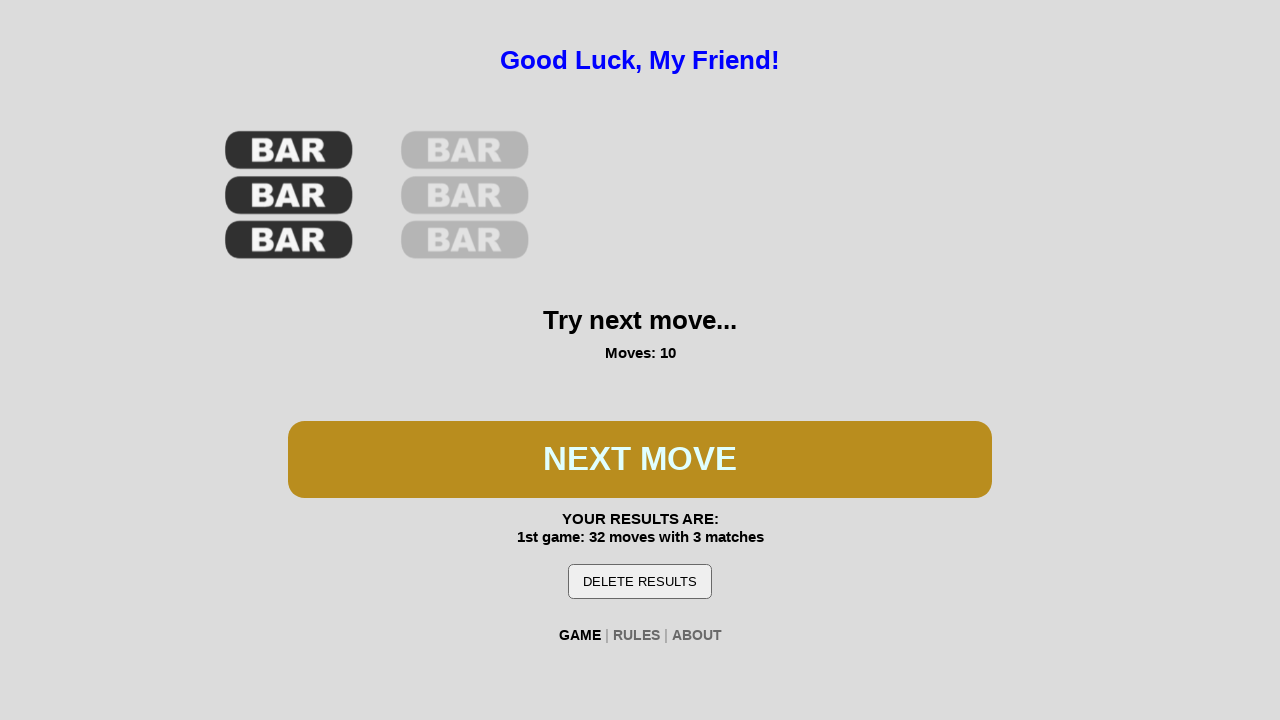

Waited 200ms for reels to spin
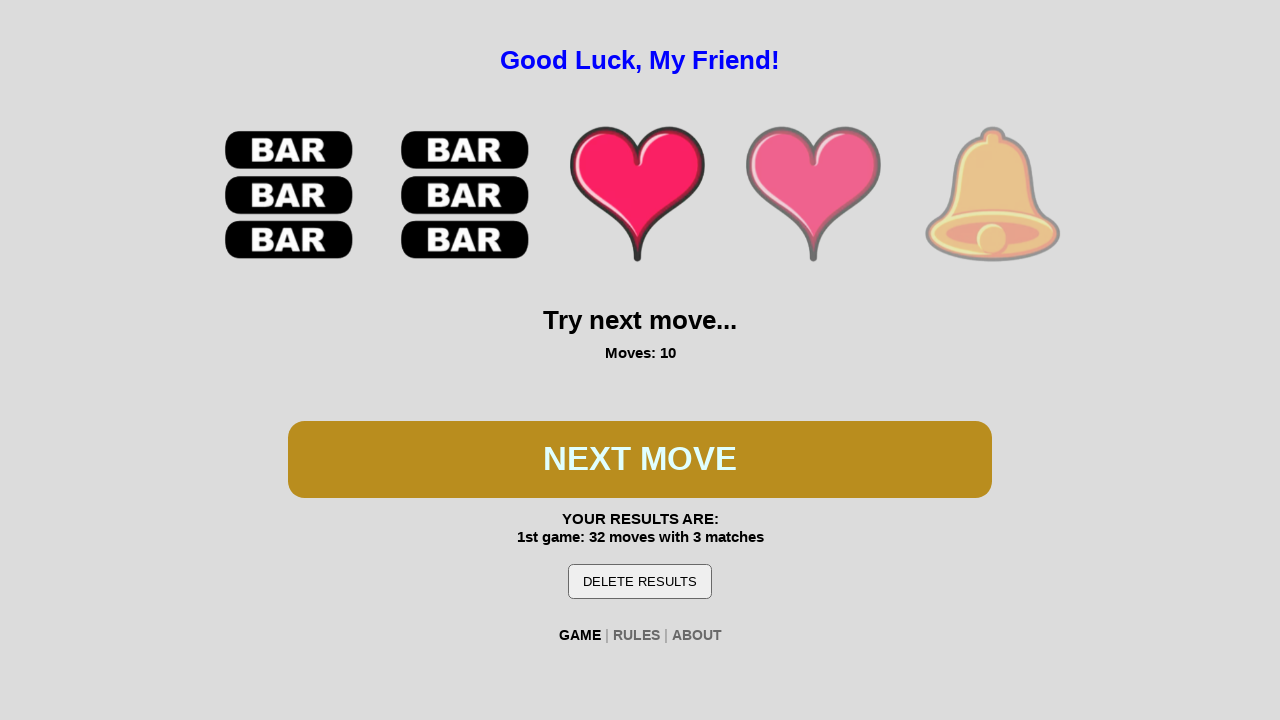

Clicked play button during second game attempt at (640, 459) on #btn
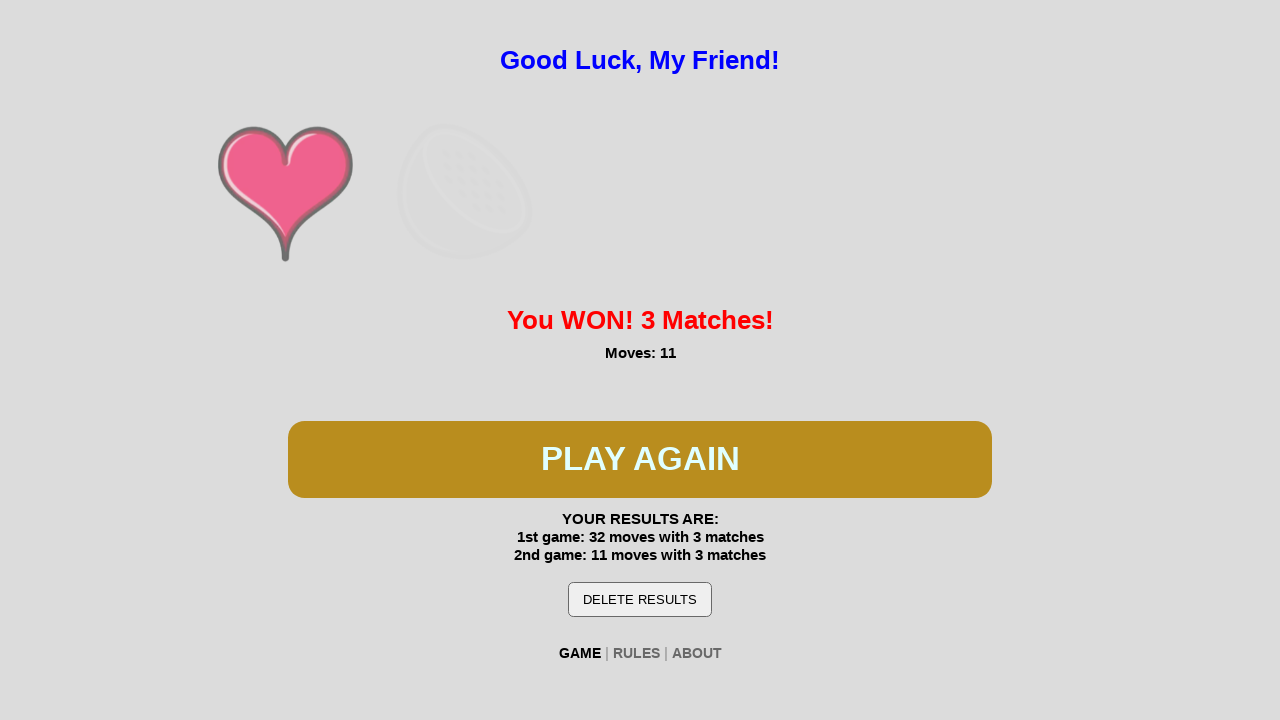

Waited 200ms for reels to spin
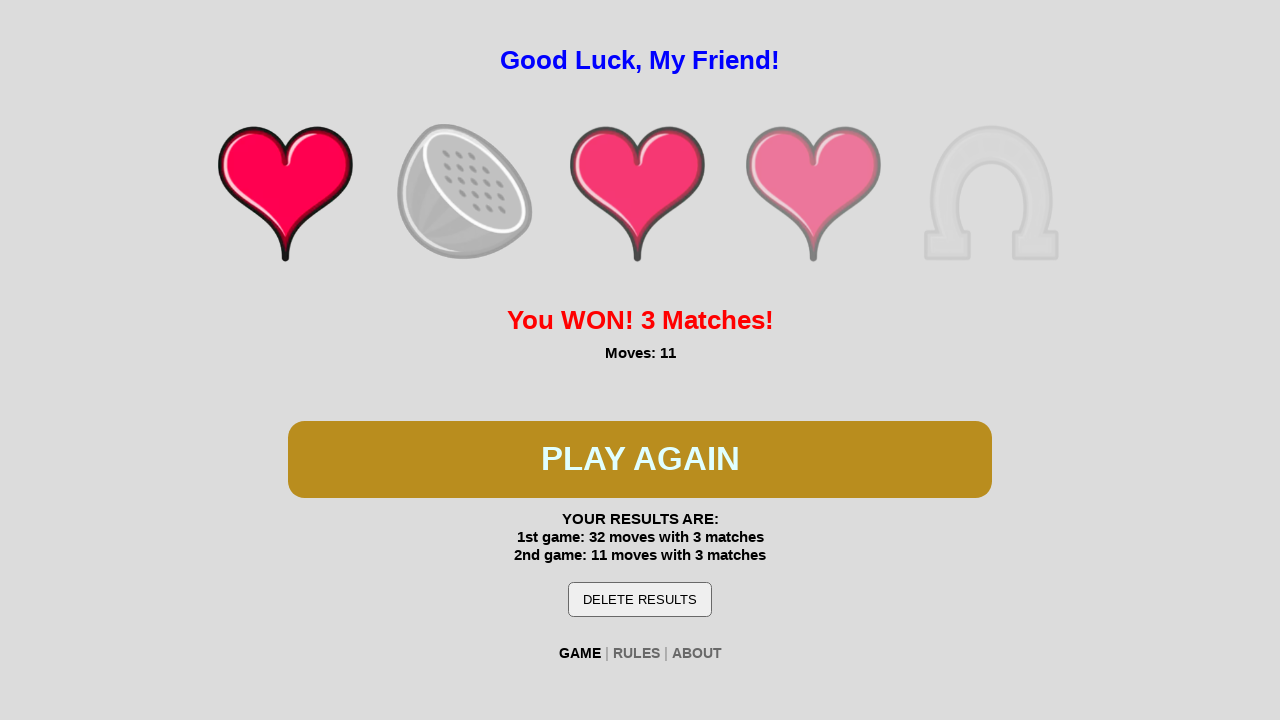

Second win detected
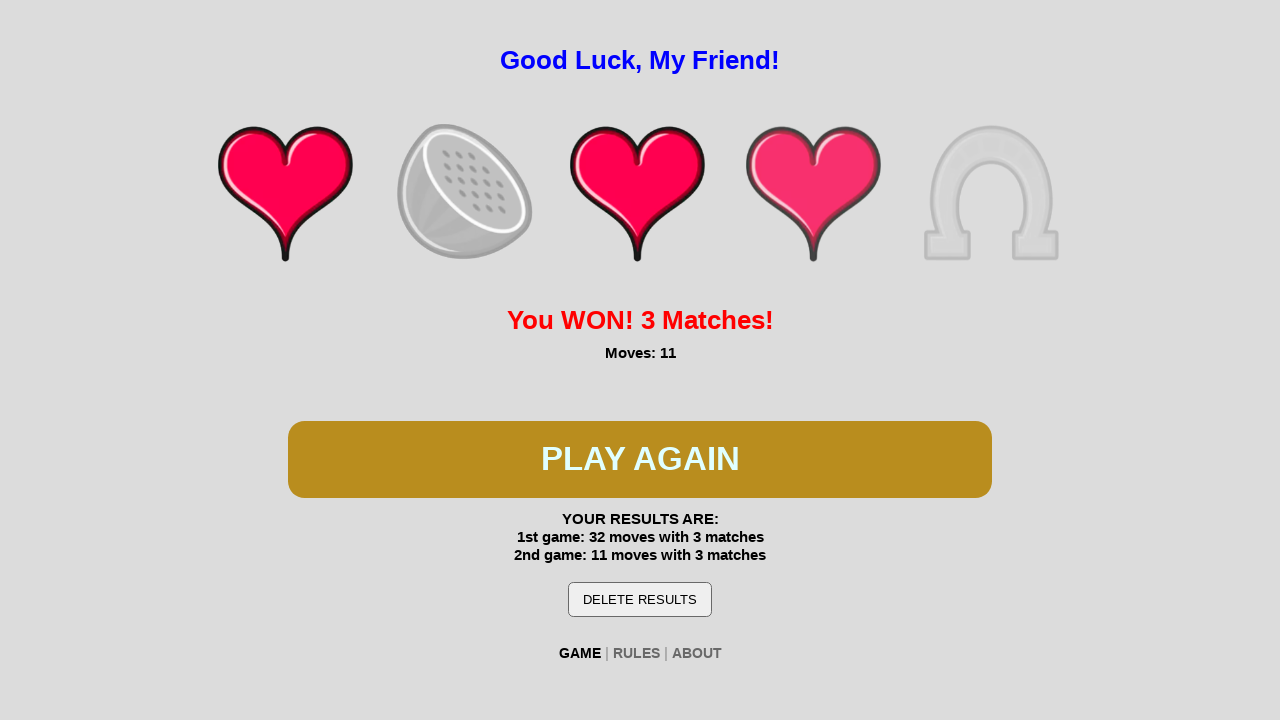

Clicked play button to start third game at (640, 459) on #btn
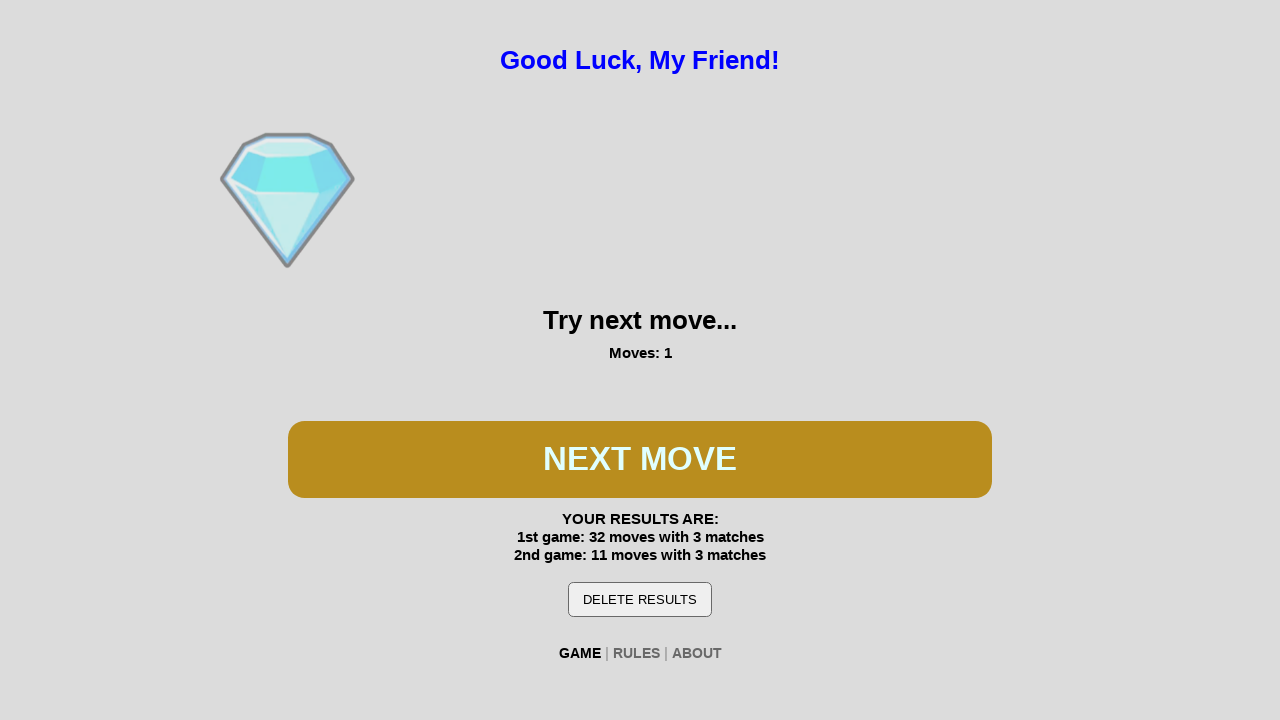

Clicked play button during third game attempt at (640, 459) on #btn
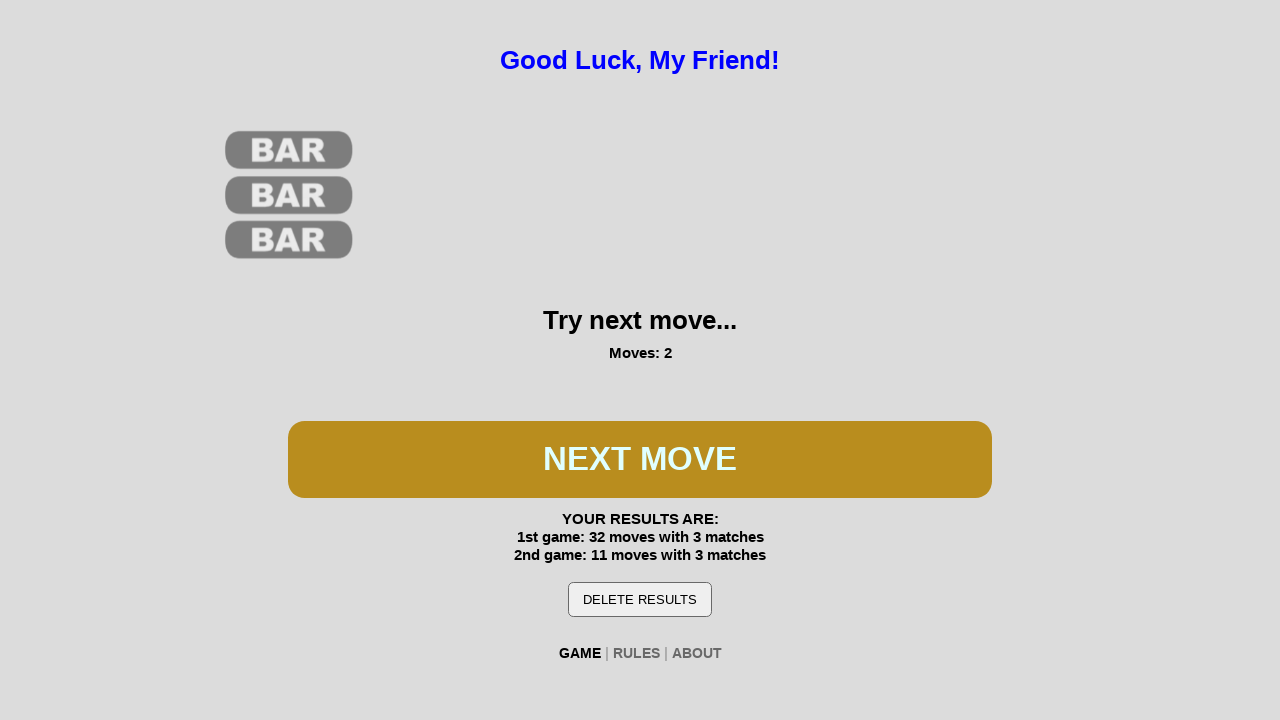

Waited 200ms for reels to spin
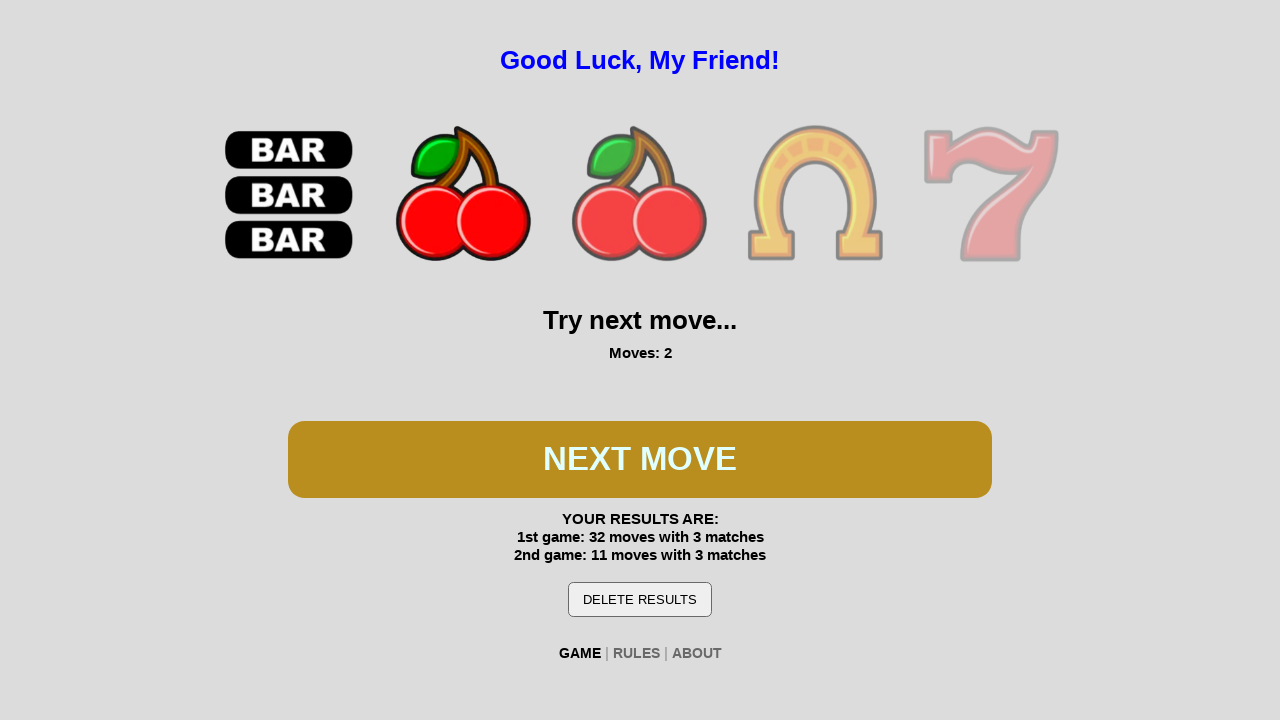

Clicked play button during third game attempt at (640, 459) on #btn
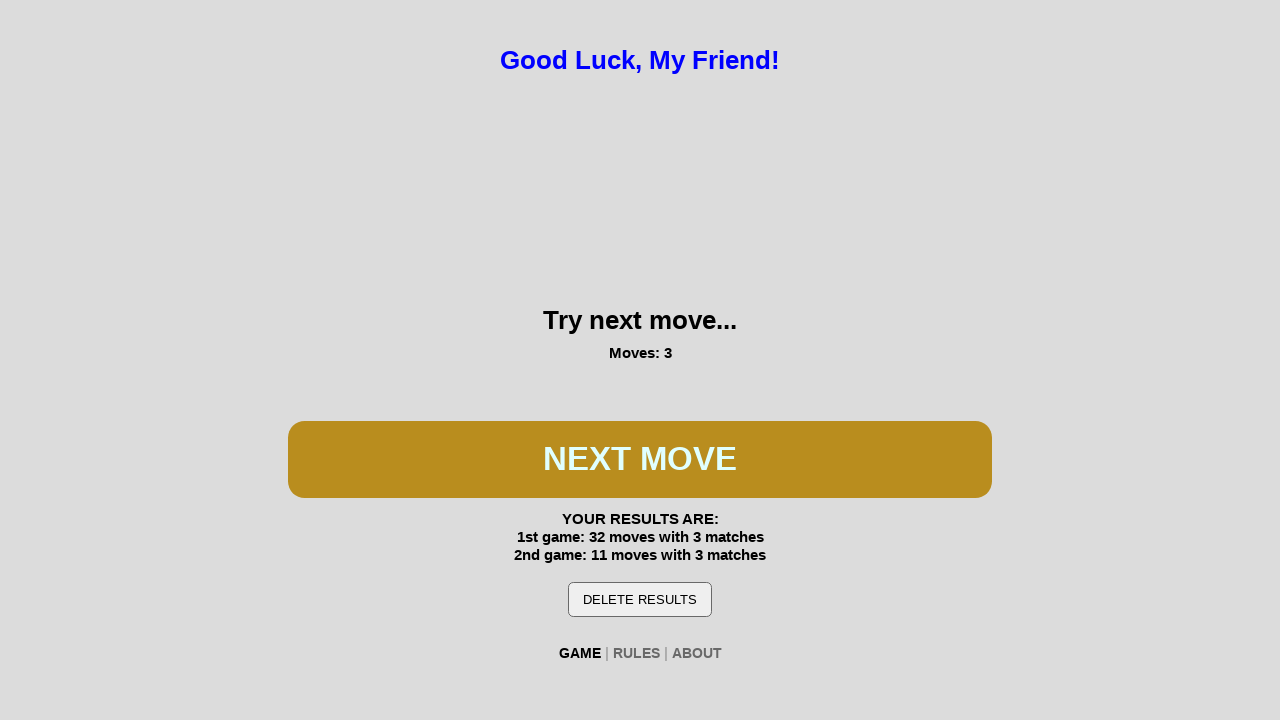

Waited 200ms for reels to spin
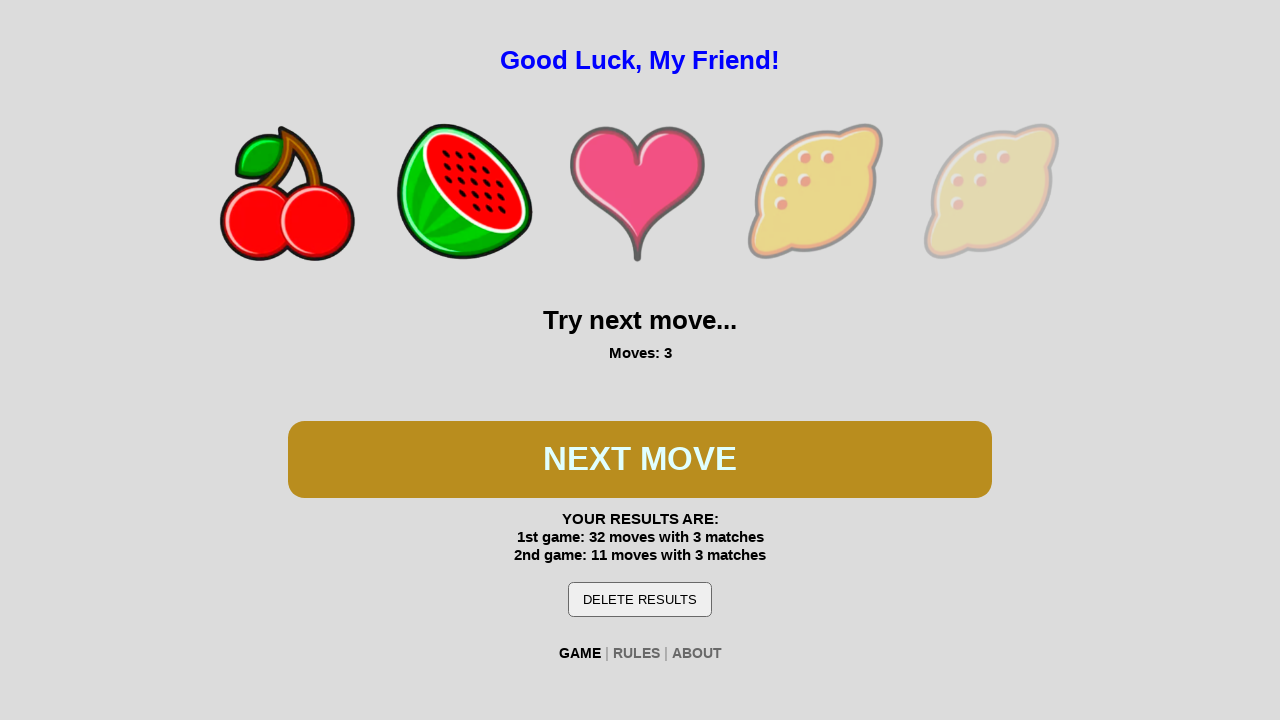

Clicked play button during third game attempt at (640, 459) on #btn
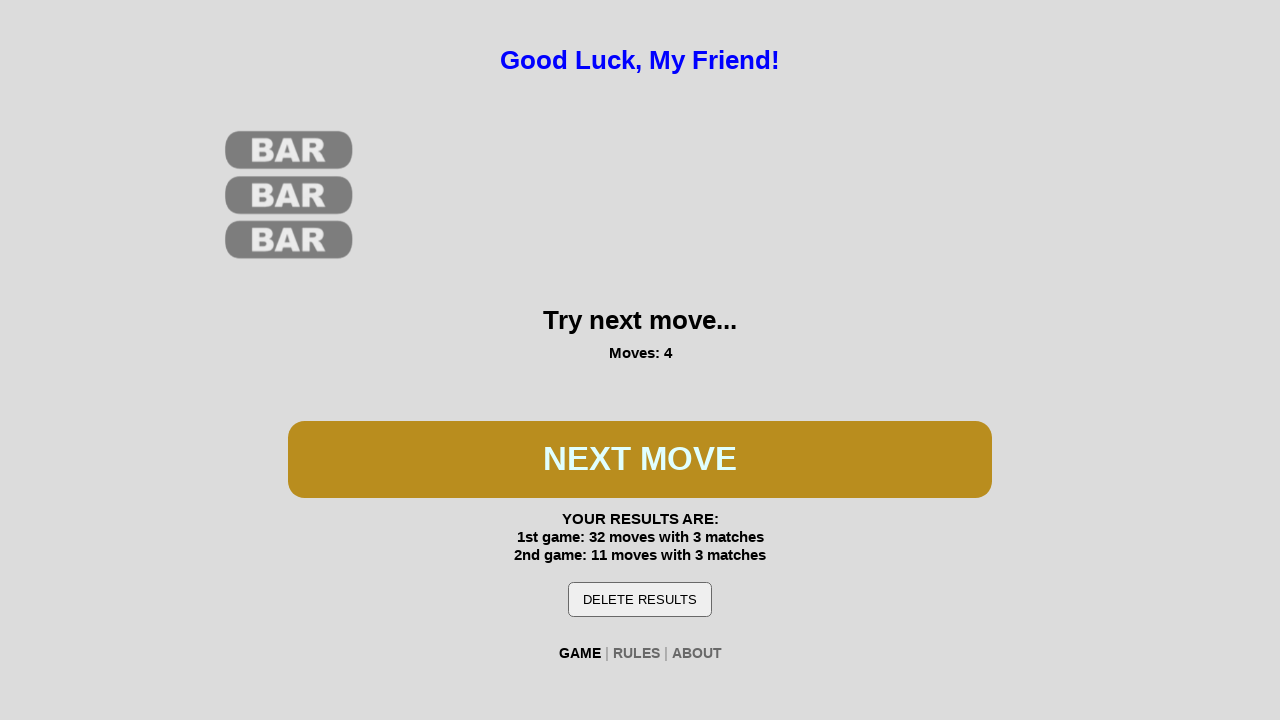

Waited 200ms for reels to spin
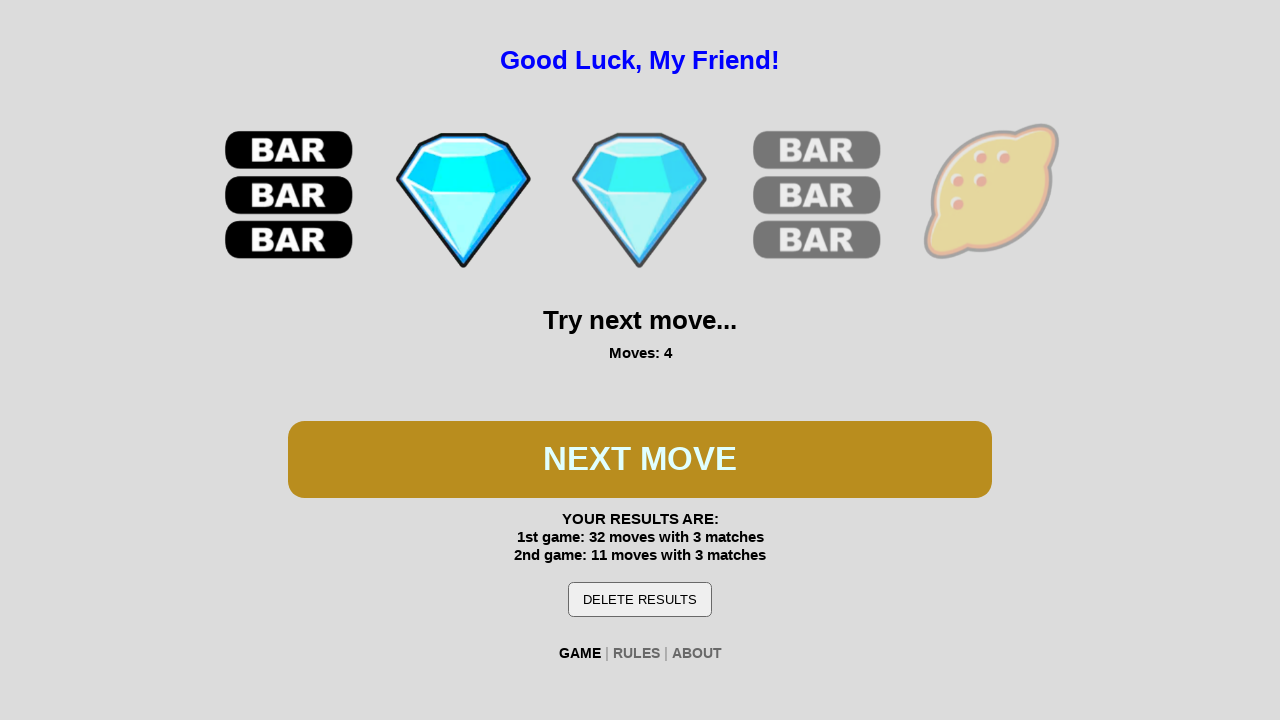

Clicked play button during third game attempt at (640, 459) on #btn
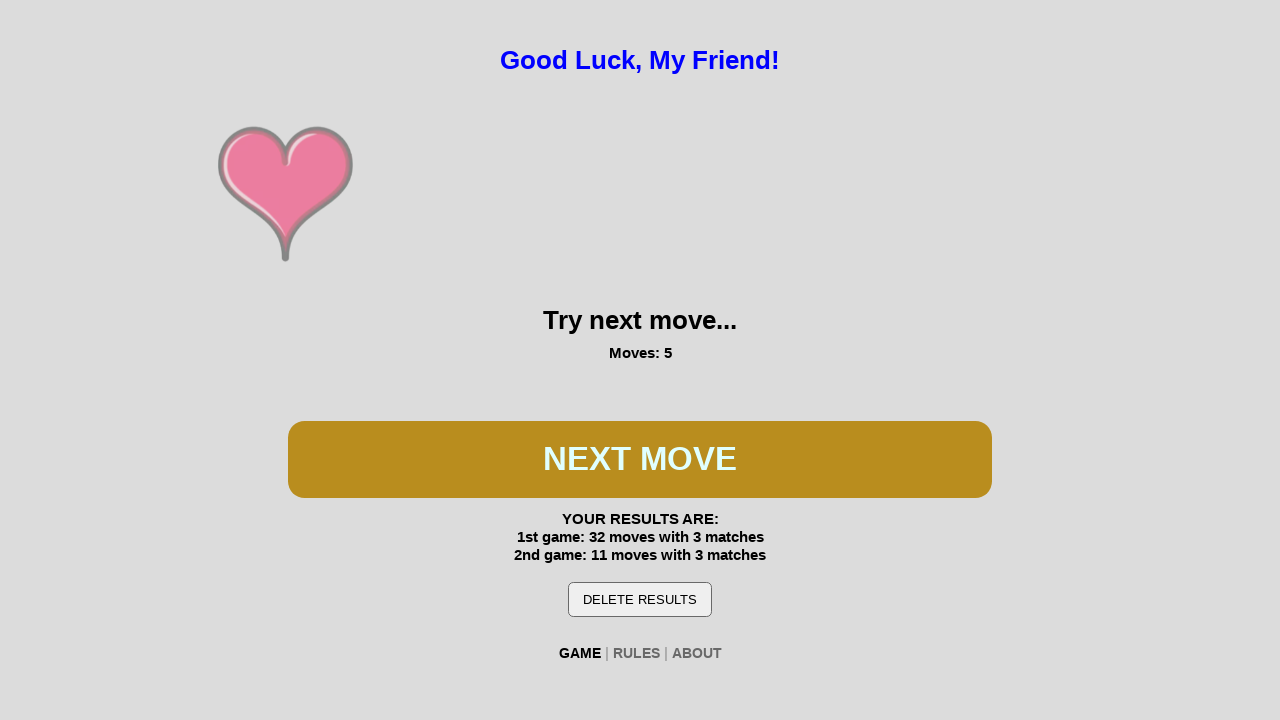

Waited 200ms for reels to spin
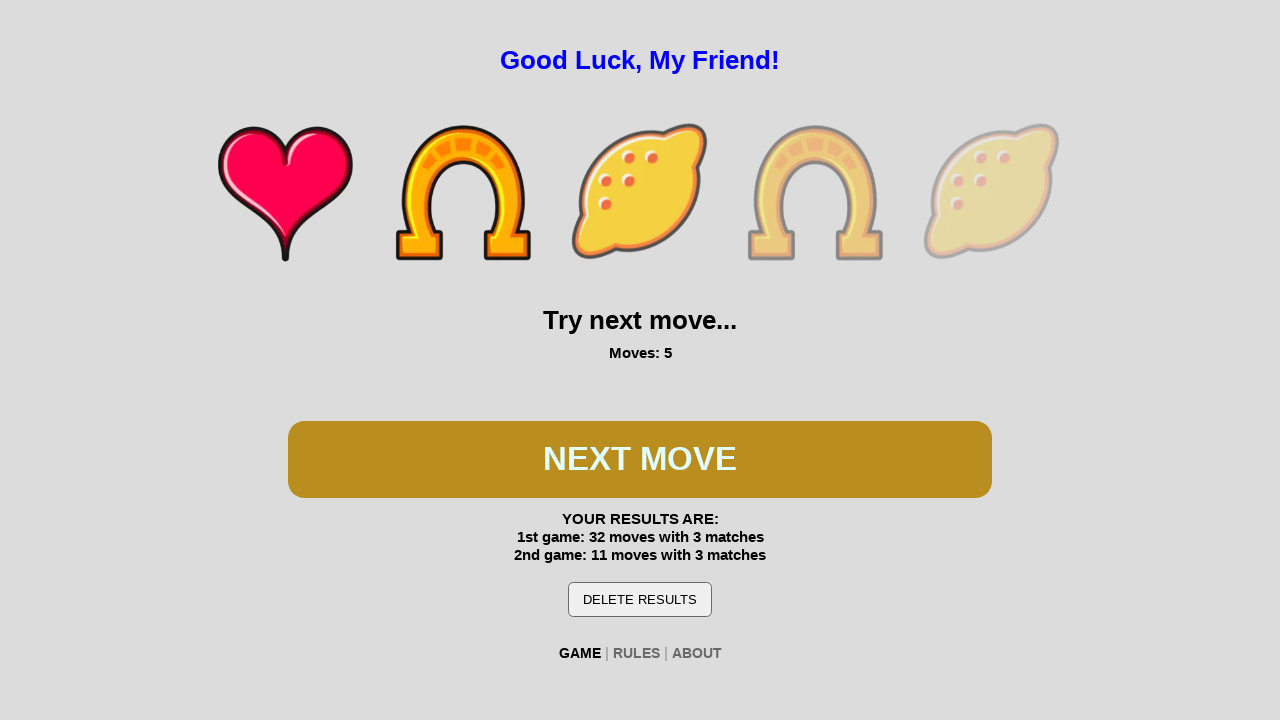

Clicked play button during third game attempt at (640, 459) on #btn
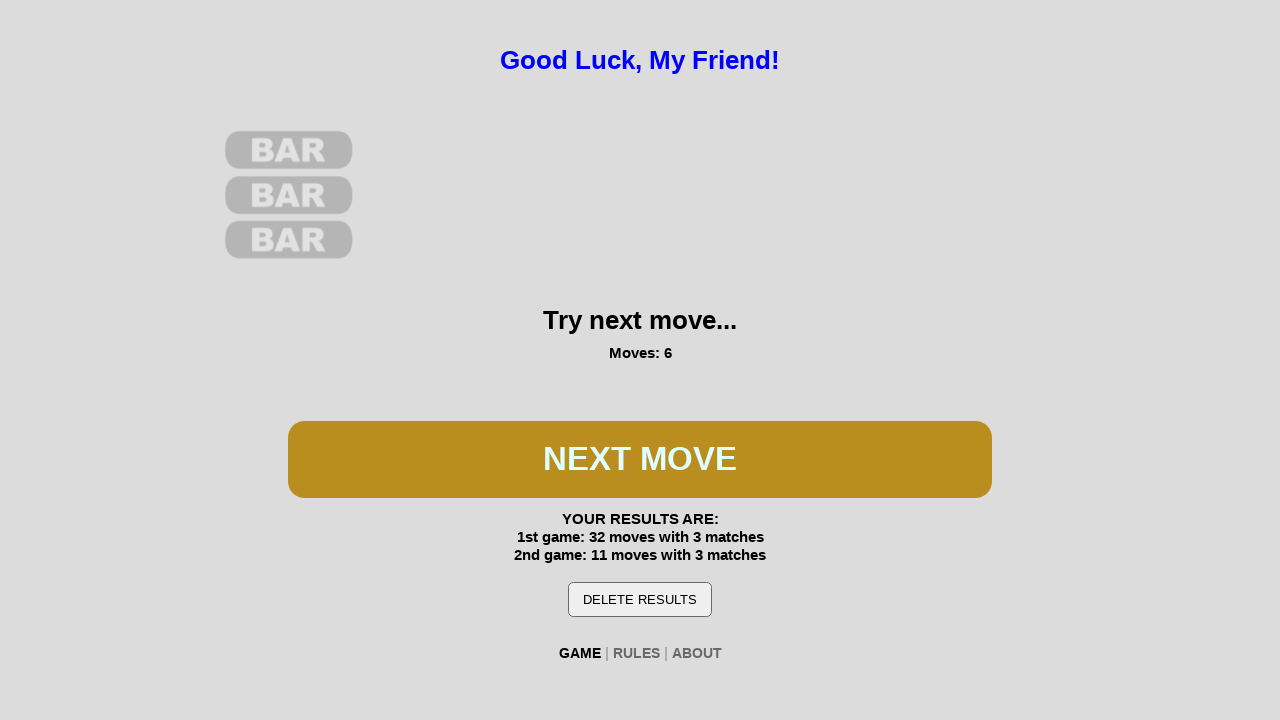

Waited 200ms for reels to spin
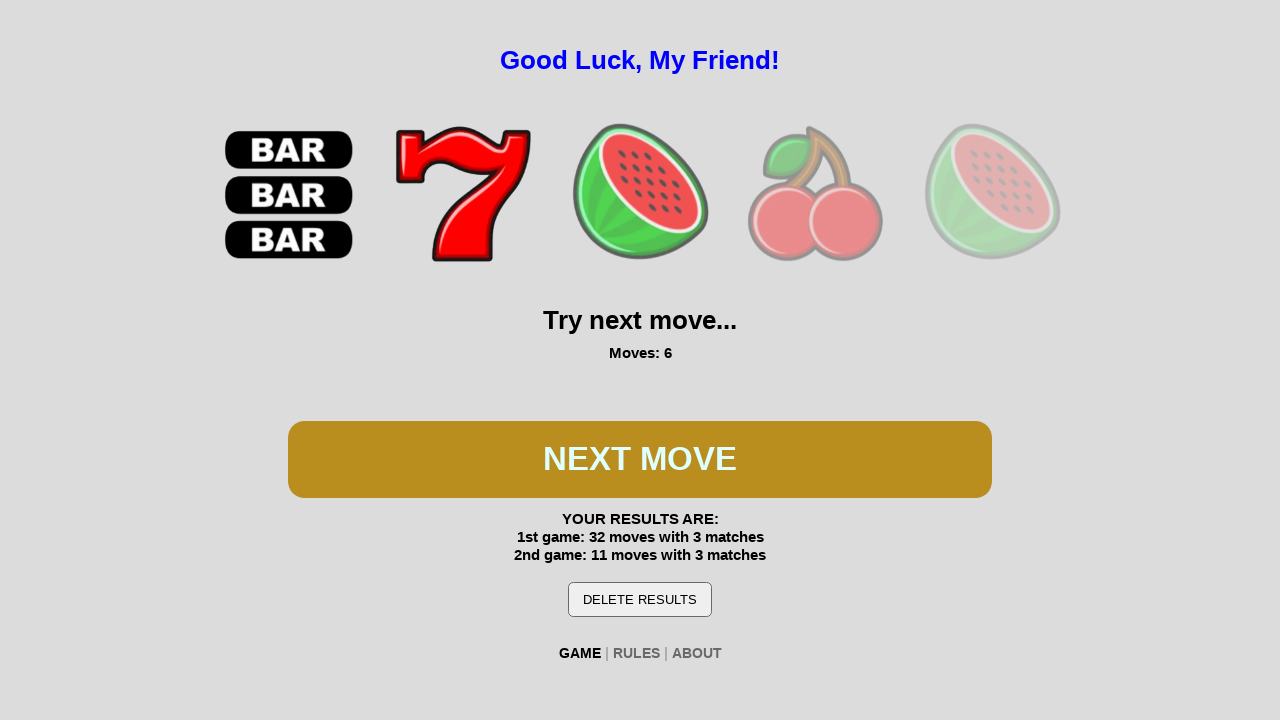

Clicked play button during third game attempt at (640, 459) on #btn
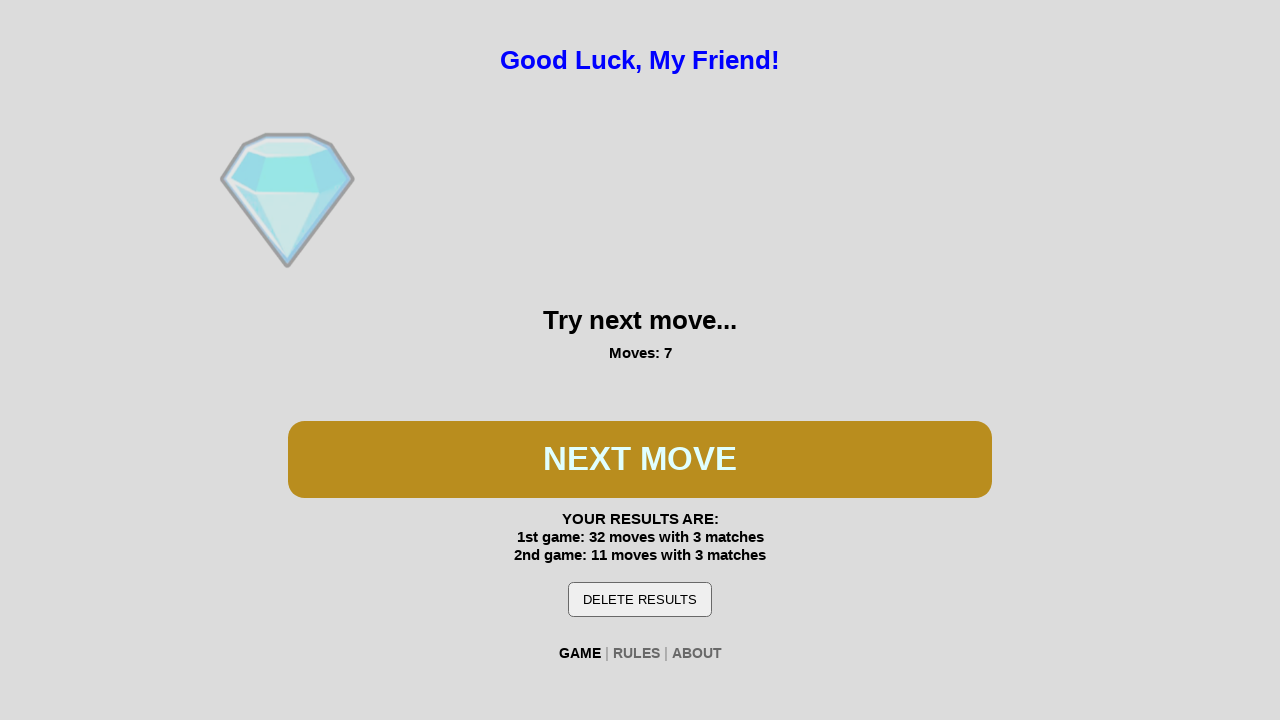

Waited 200ms for reels to spin
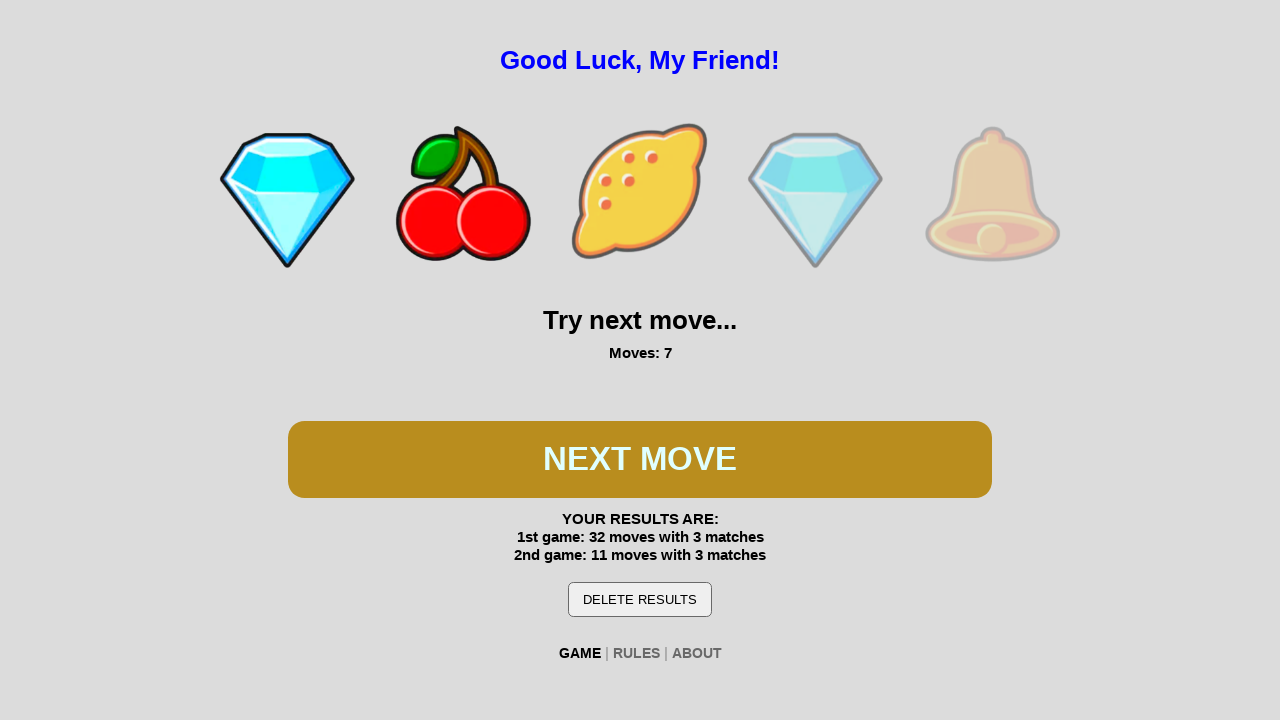

Clicked play button during third game attempt at (640, 459) on #btn
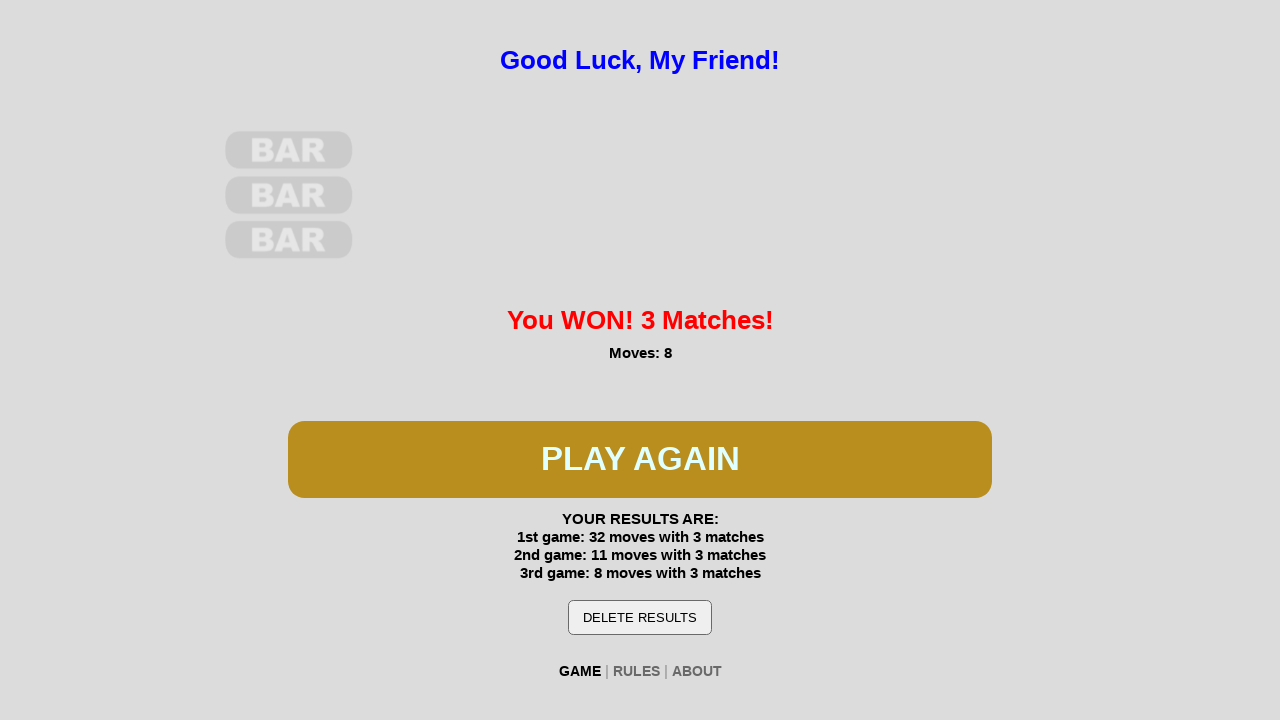

Waited 200ms for reels to spin
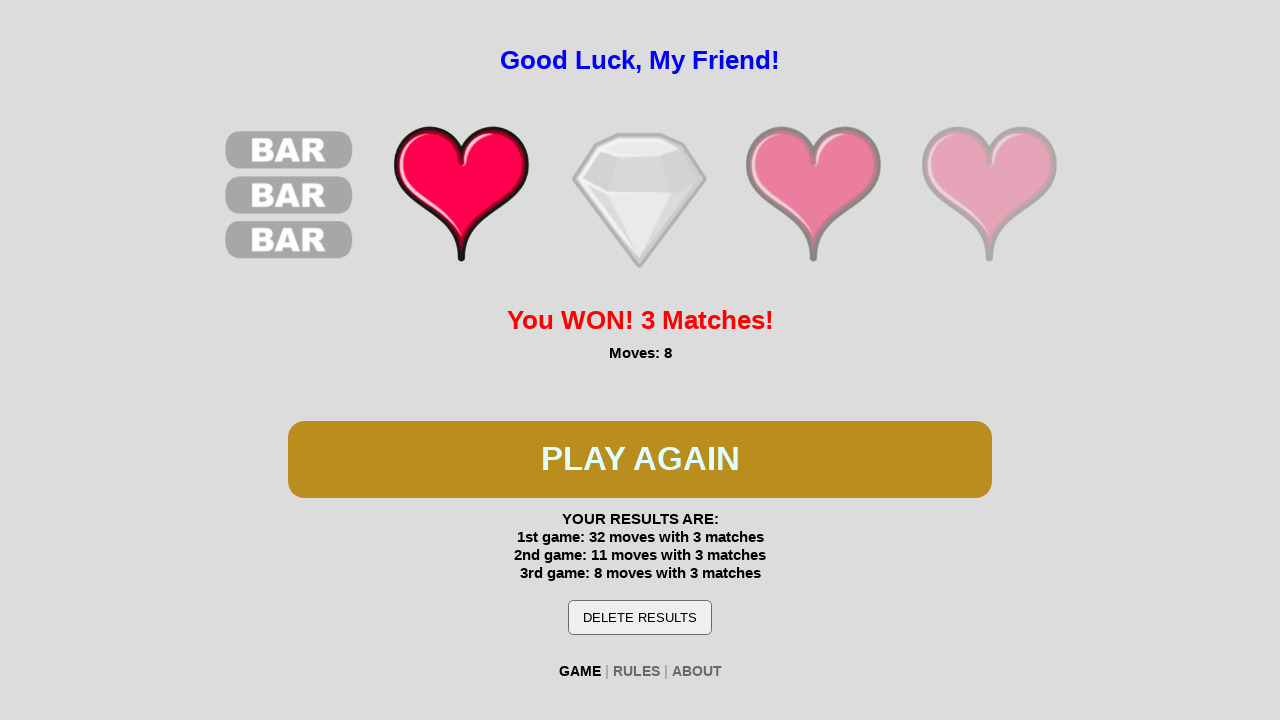

Third win detected - test objective achieved
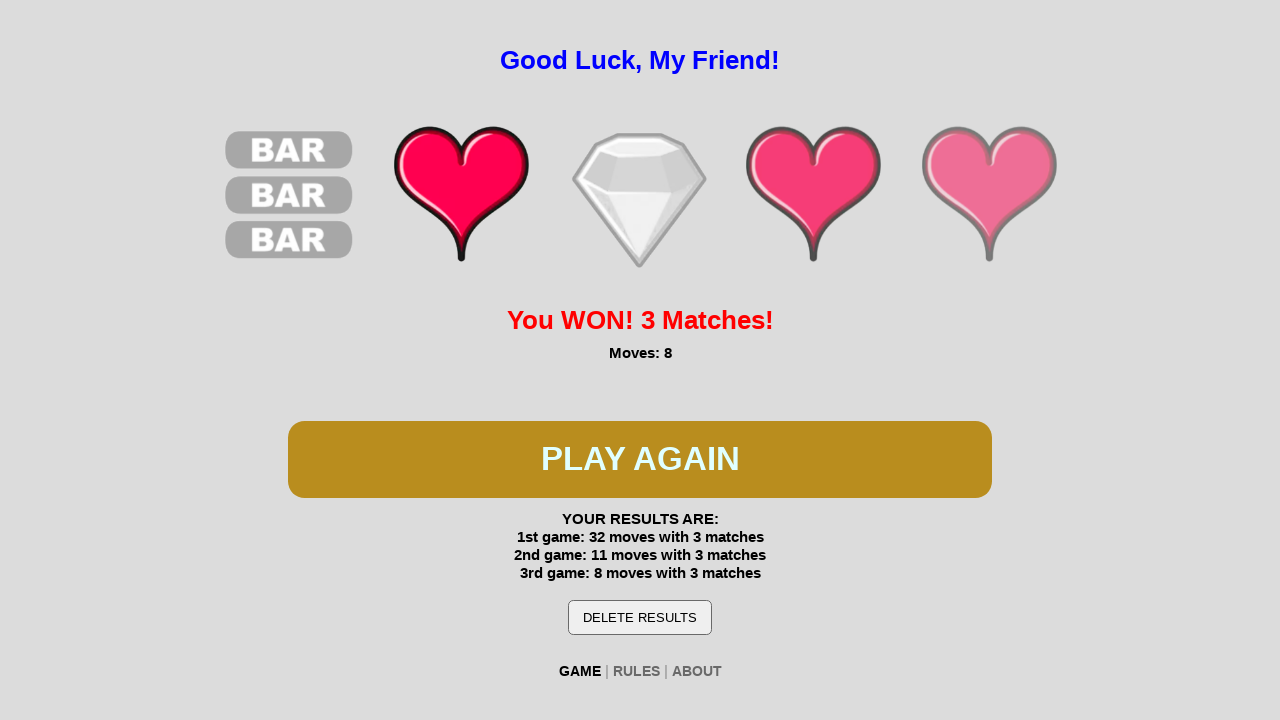

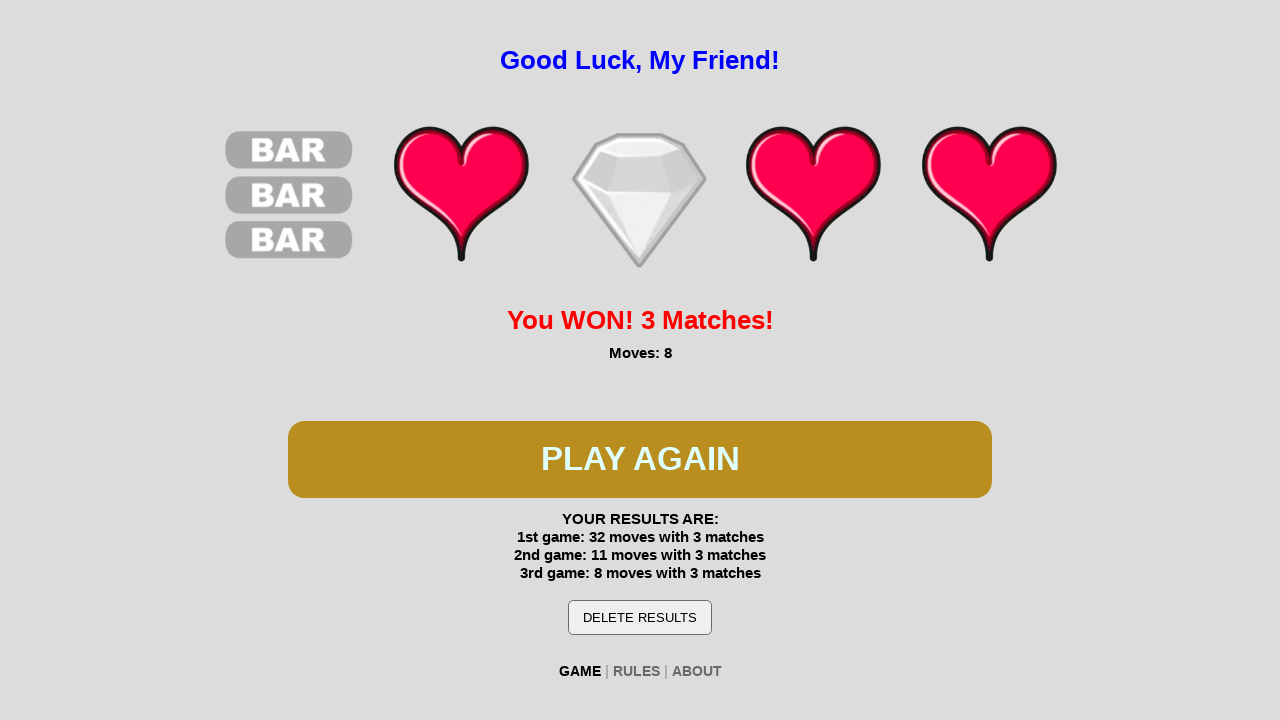